Navigates through UFC fighter statistics pages alphabetically, verifying that fighter data tables load correctly with fighter names displayed in table rows.

Starting URL: http://www.ufcstats.com/statistics/fighters?char=a&page=all

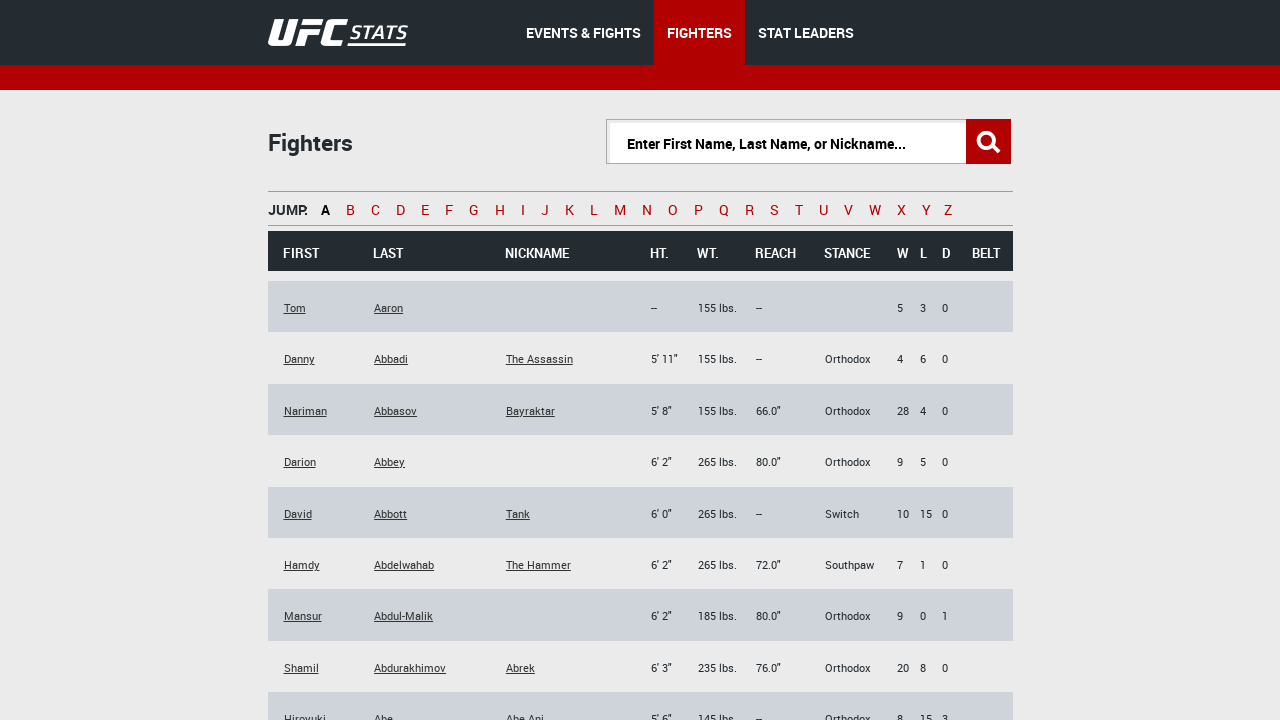

Fighter data table rows loaded for letter 'a'
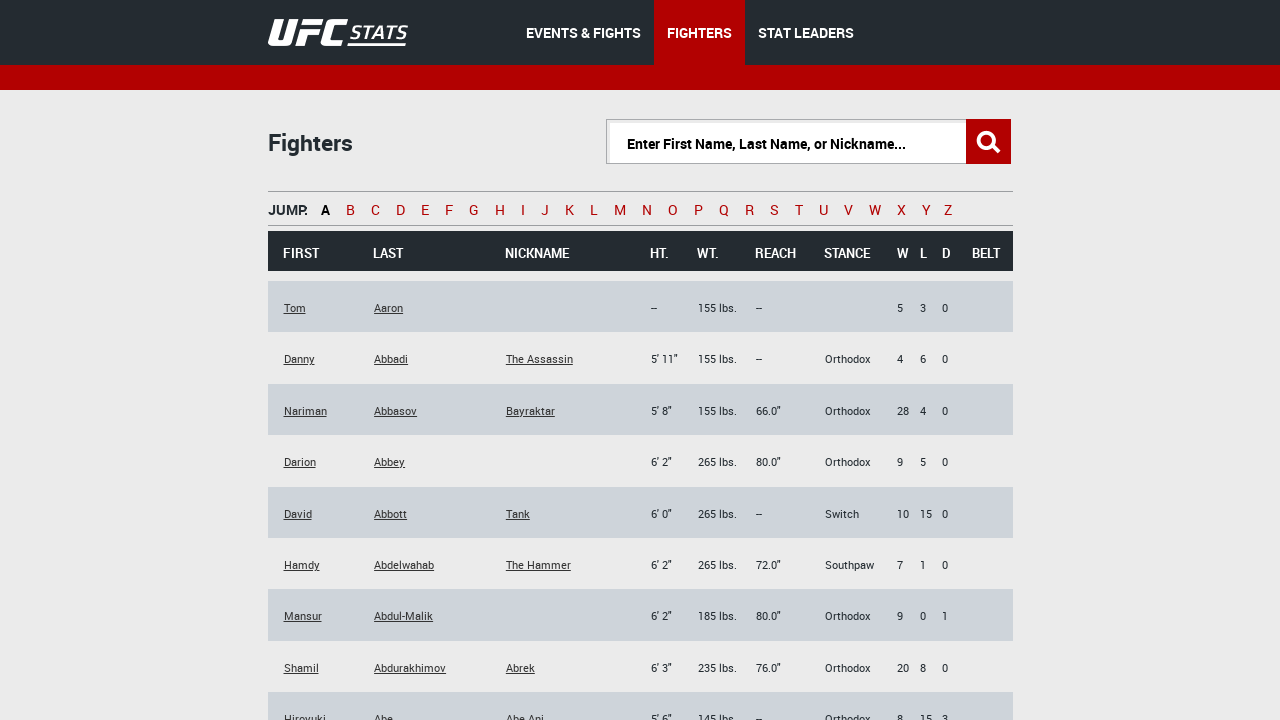

Located fighter table rows for letter 'a', count: 232
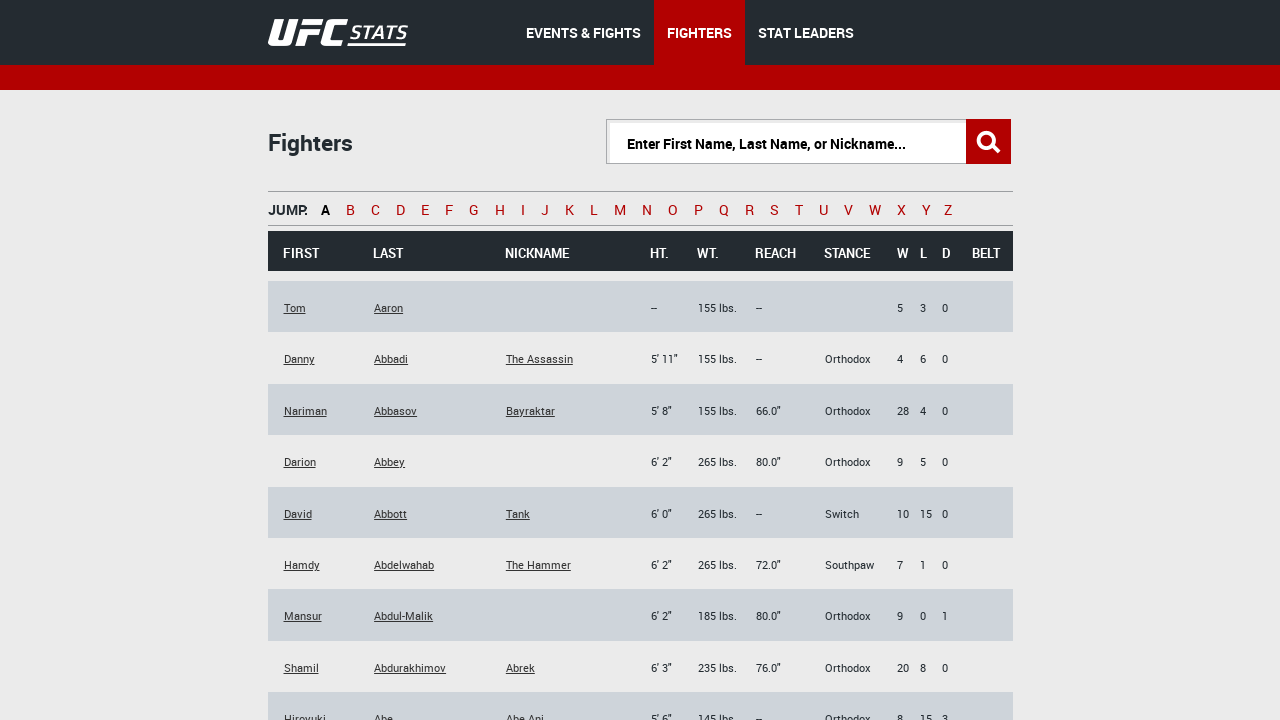

Verified fighter name link exists in first data row for letter 'a'
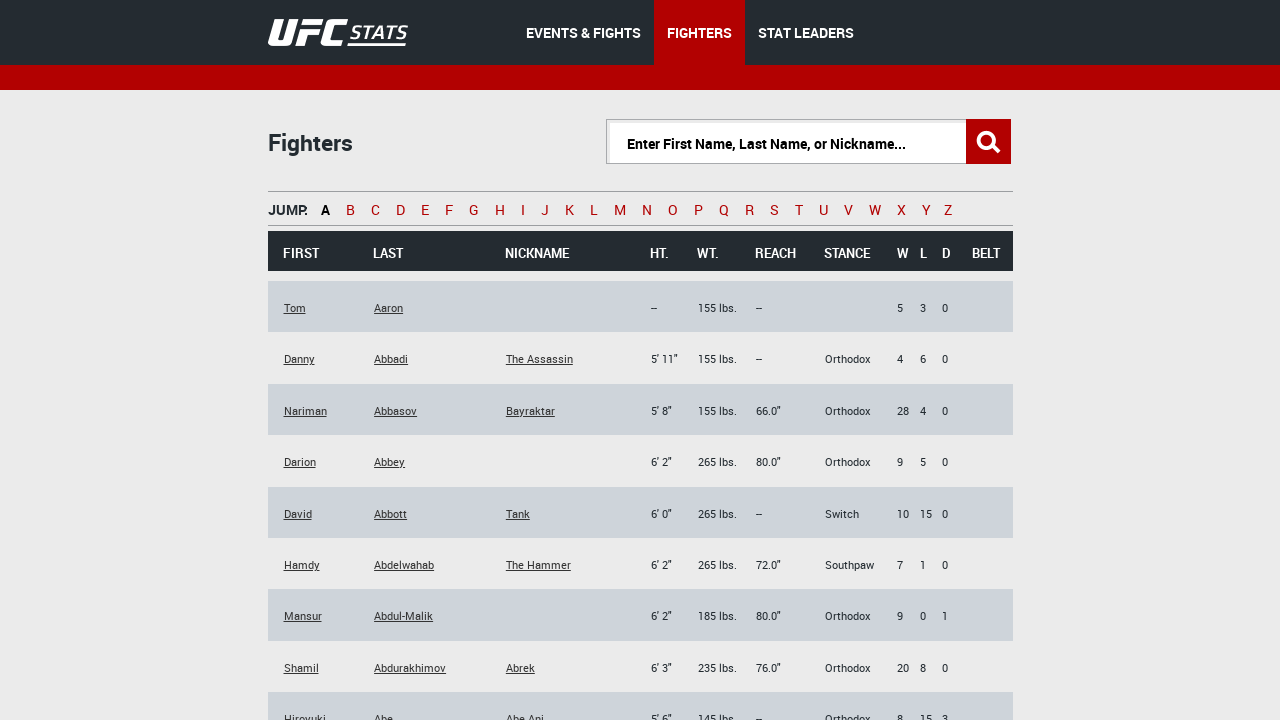

Navigated to fighter listing page for letter 'b'
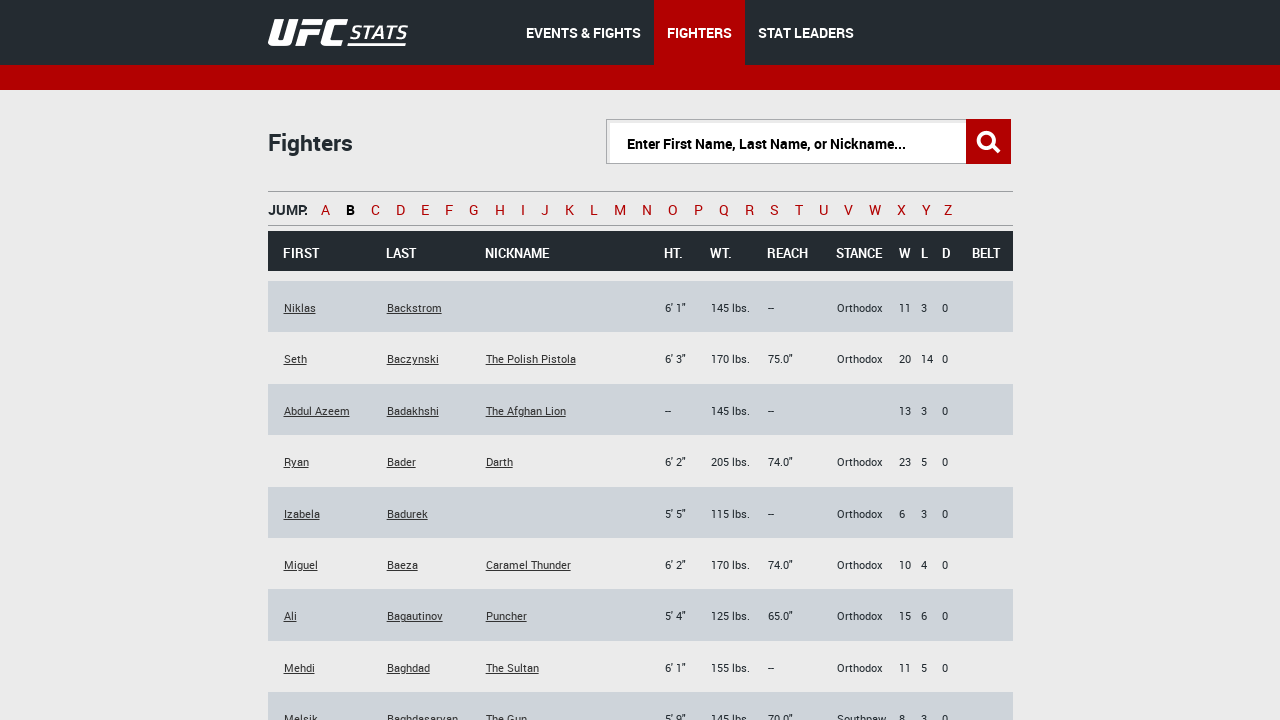

Fighter data table rows loaded for letter 'b'
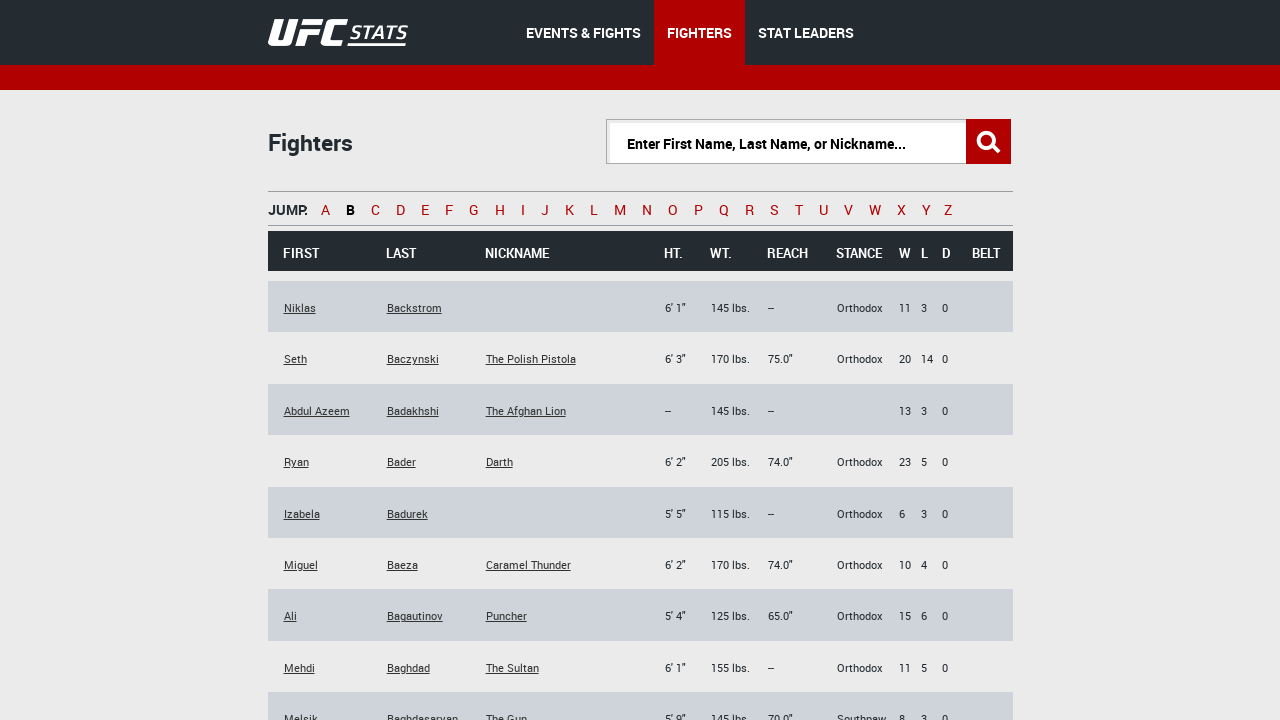

Located fighter table rows for letter 'b', count: 319
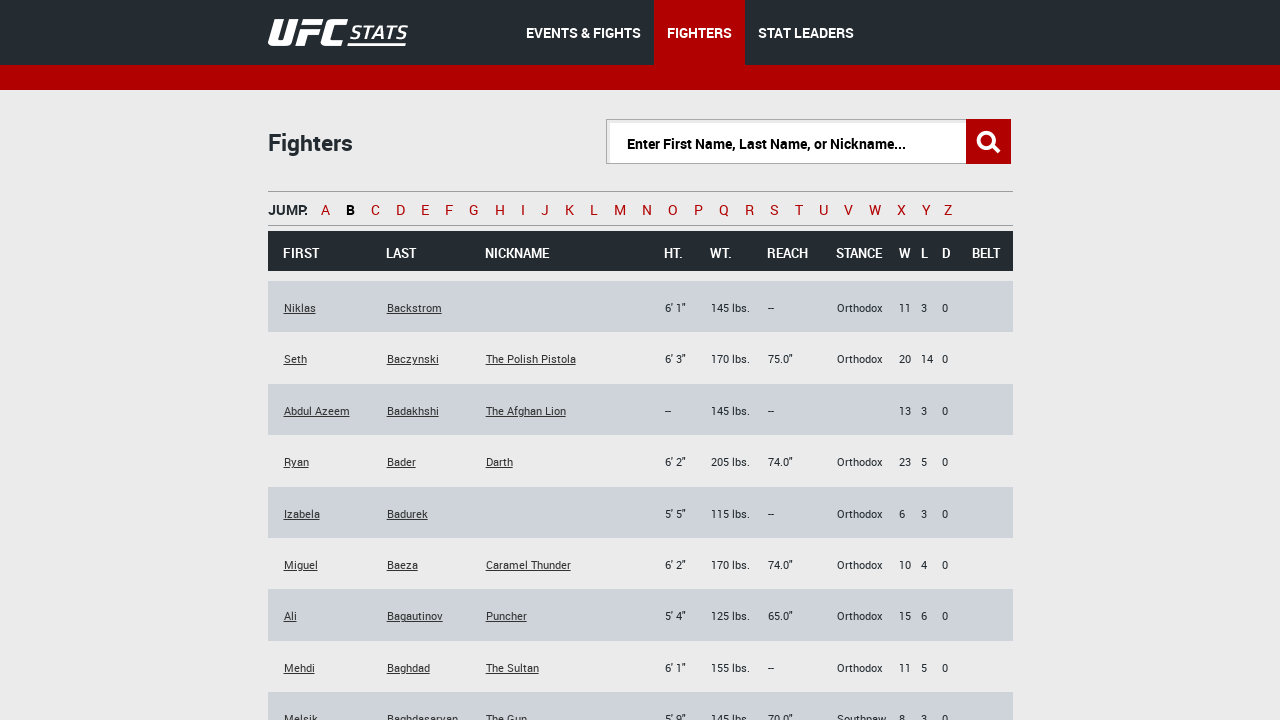

Verified fighter name link exists in first data row for letter 'b'
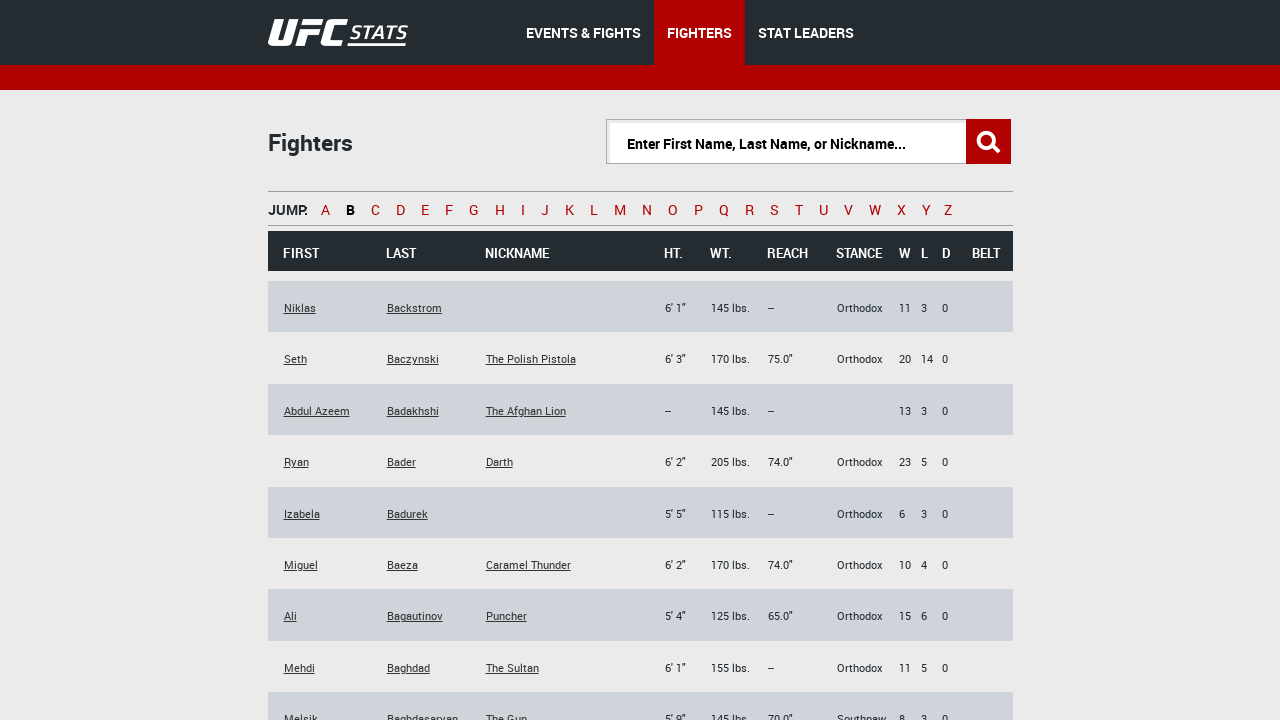

Navigated to fighter listing page for letter 'c'
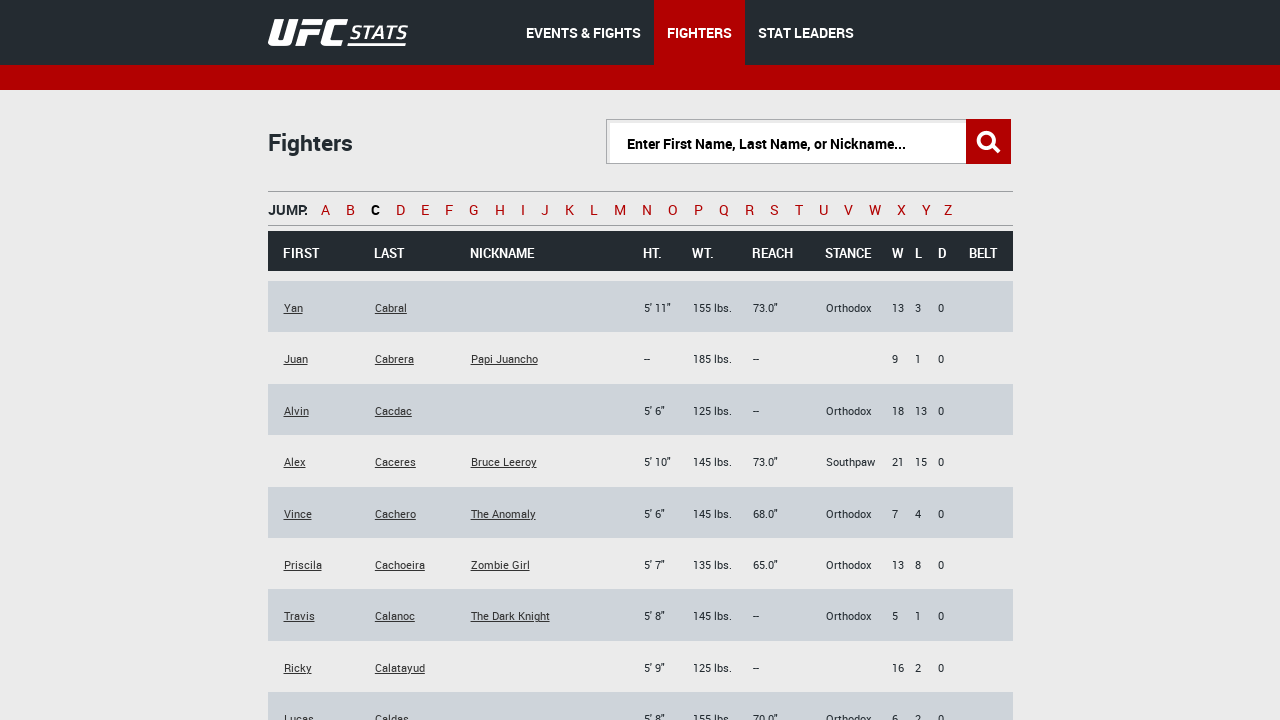

Fighter data table rows loaded for letter 'c'
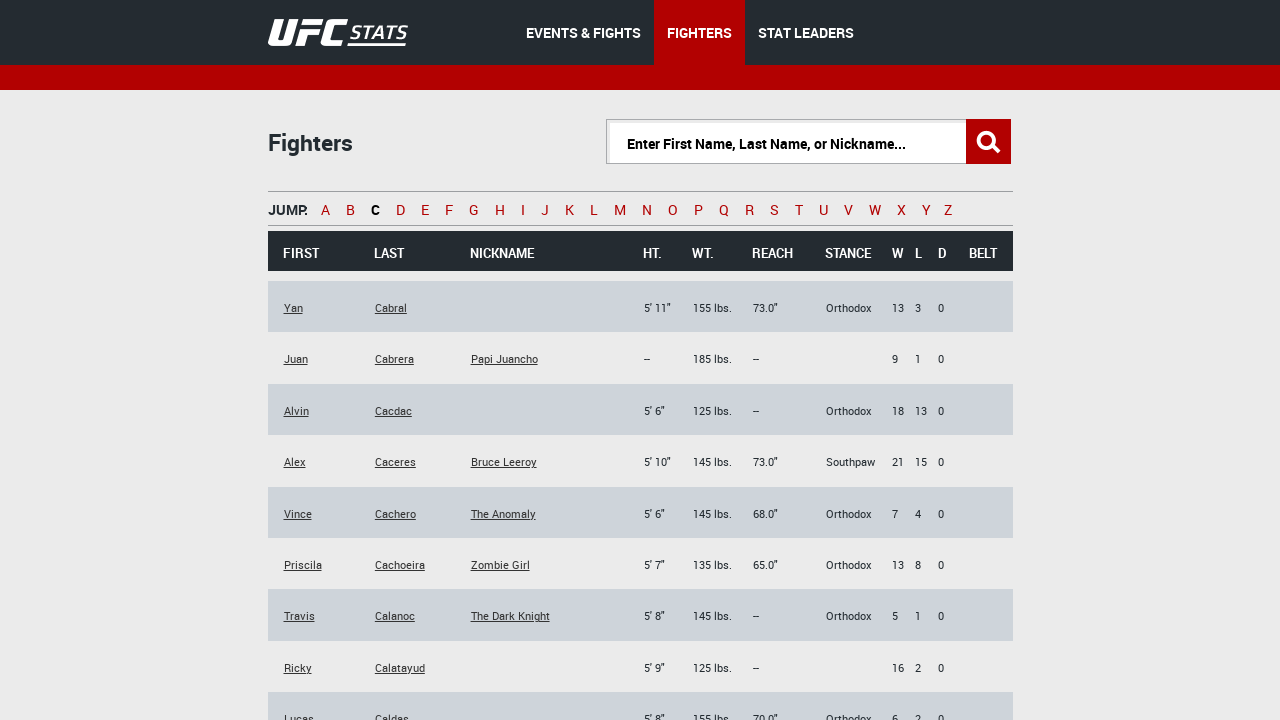

Located fighter table rows for letter 'c', count: 298
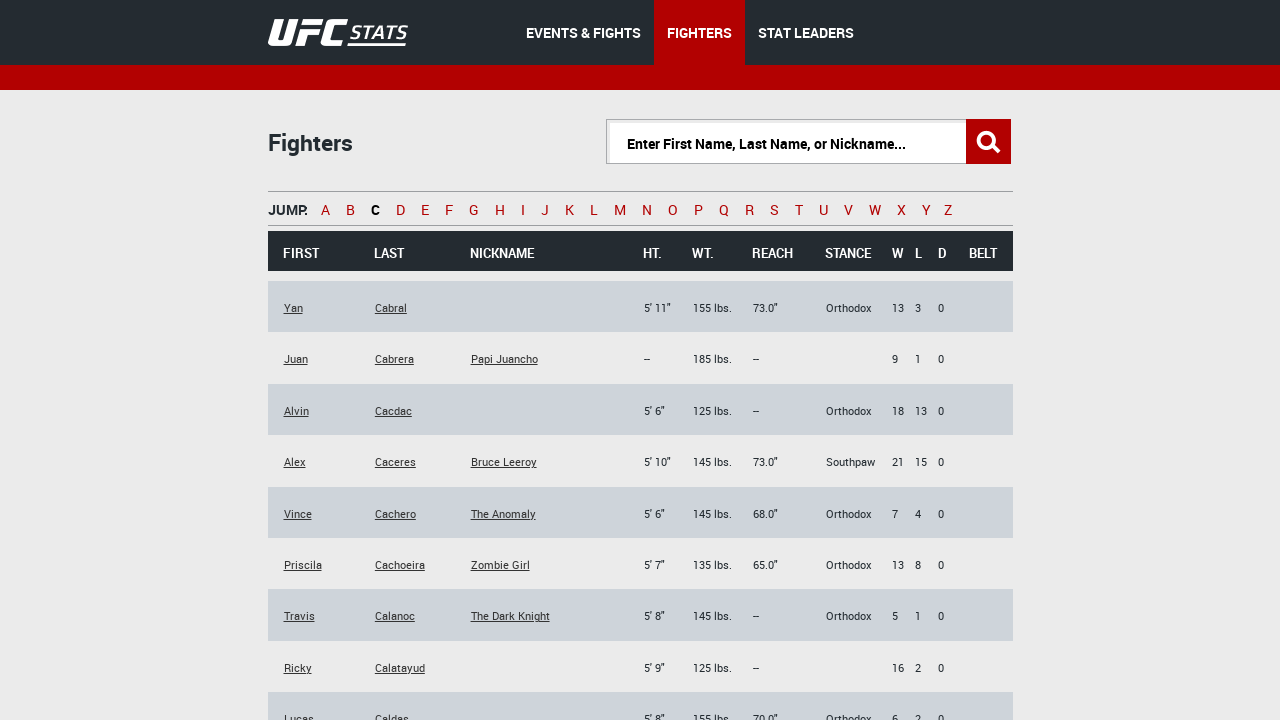

Verified fighter name link exists in first data row for letter 'c'
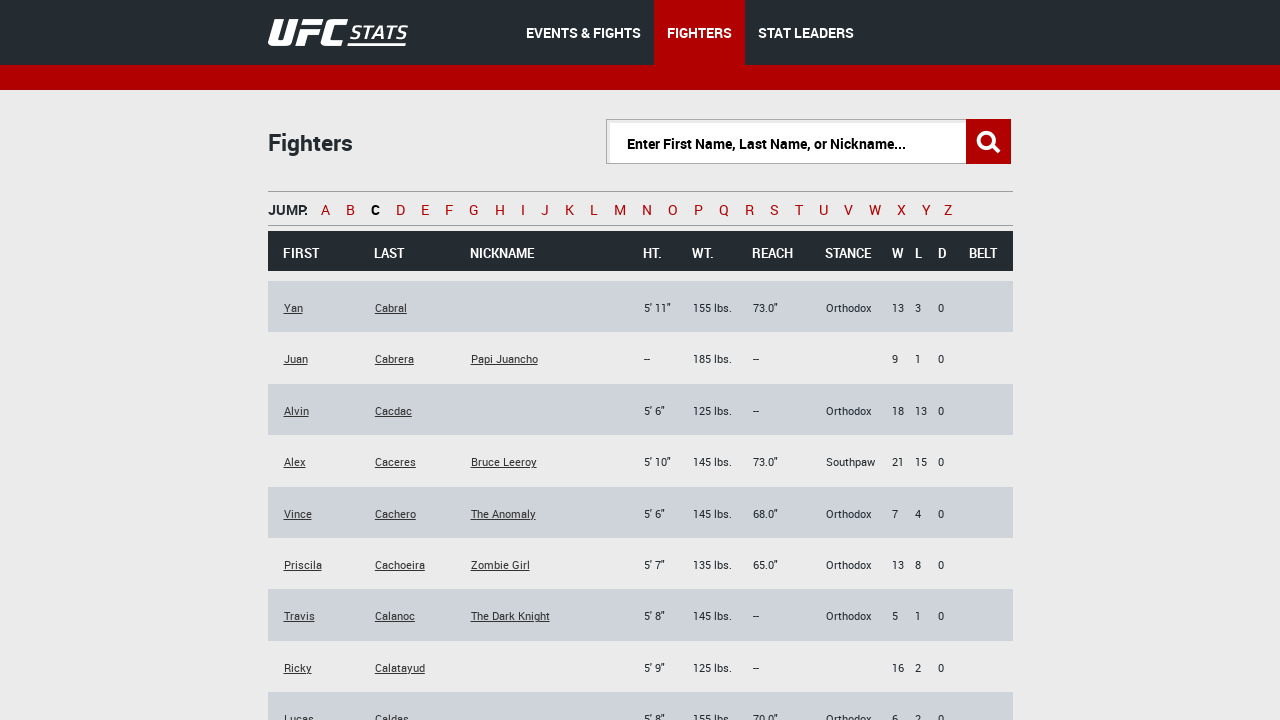

Navigated to fighter listing page for letter 'd'
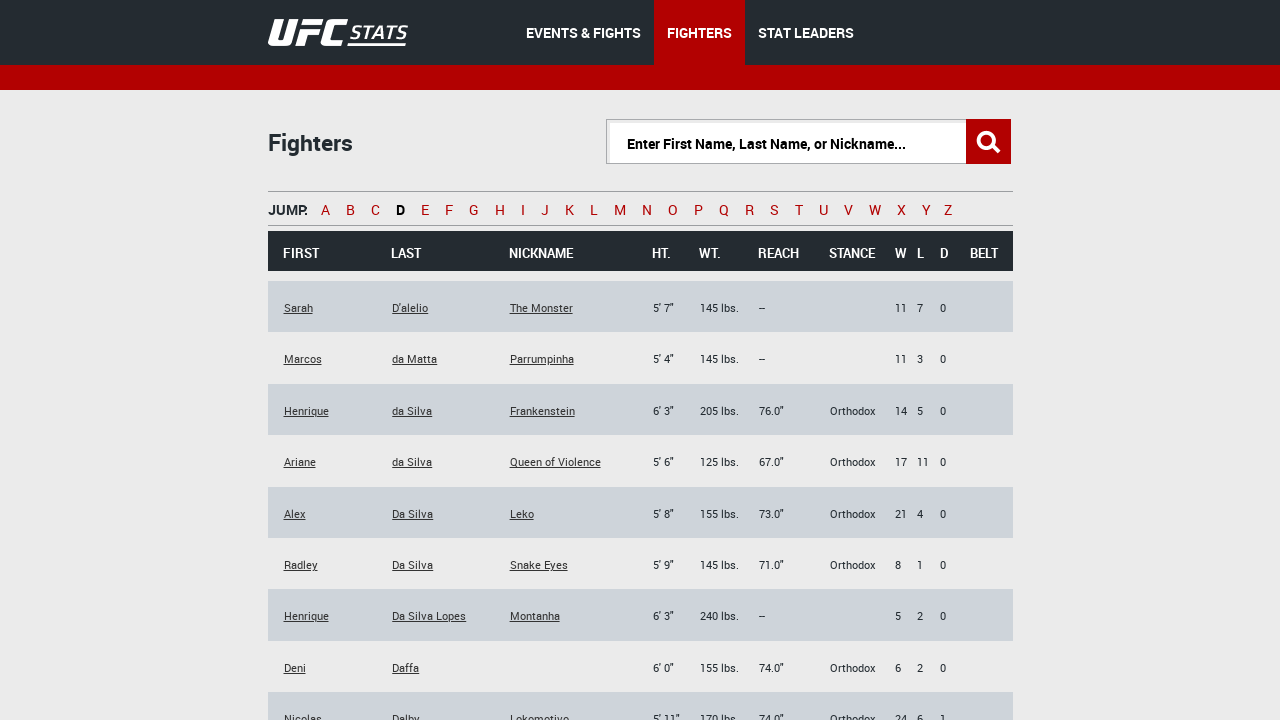

Fighter data table rows loaded for letter 'd'
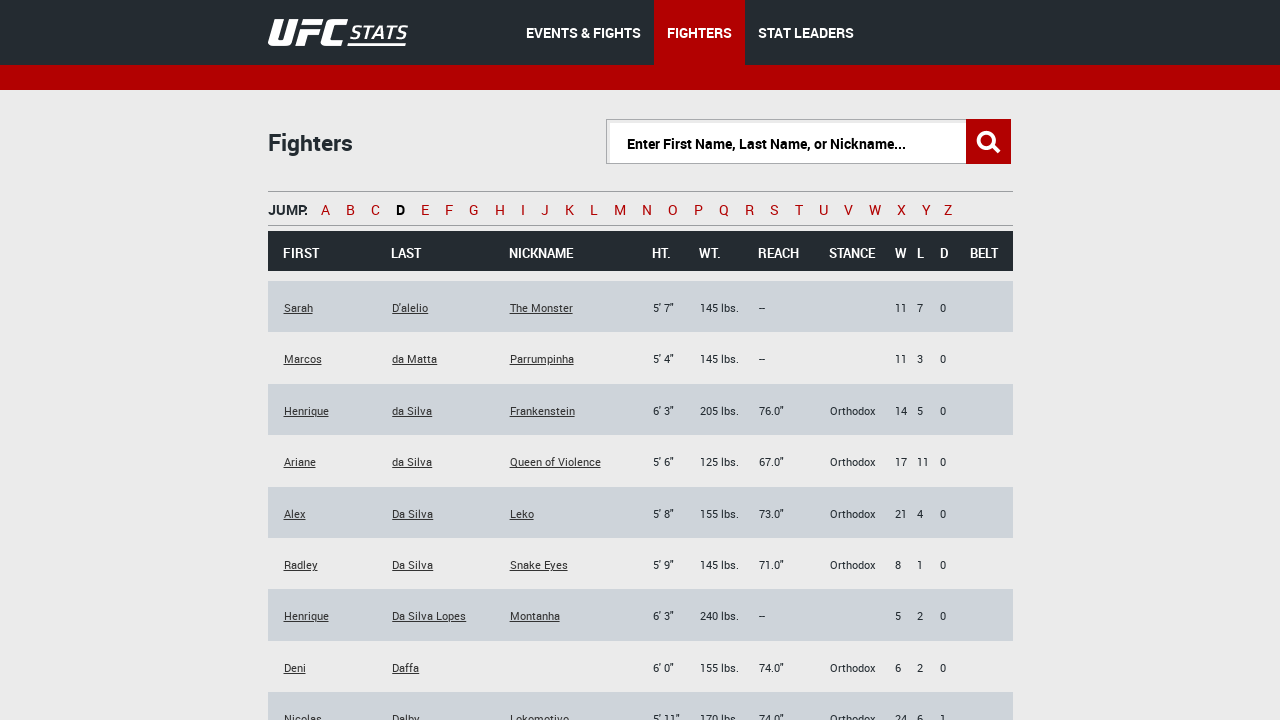

Located fighter table rows for letter 'd', count: 215
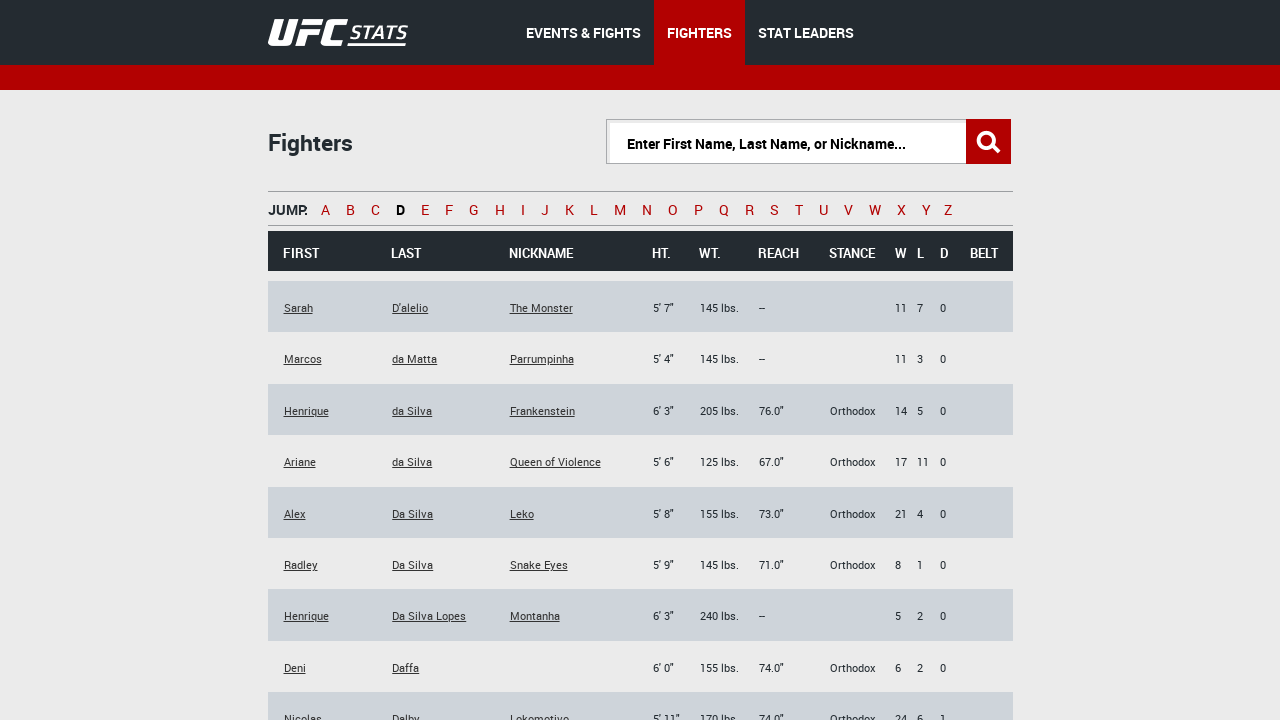

Verified fighter name link exists in first data row for letter 'd'
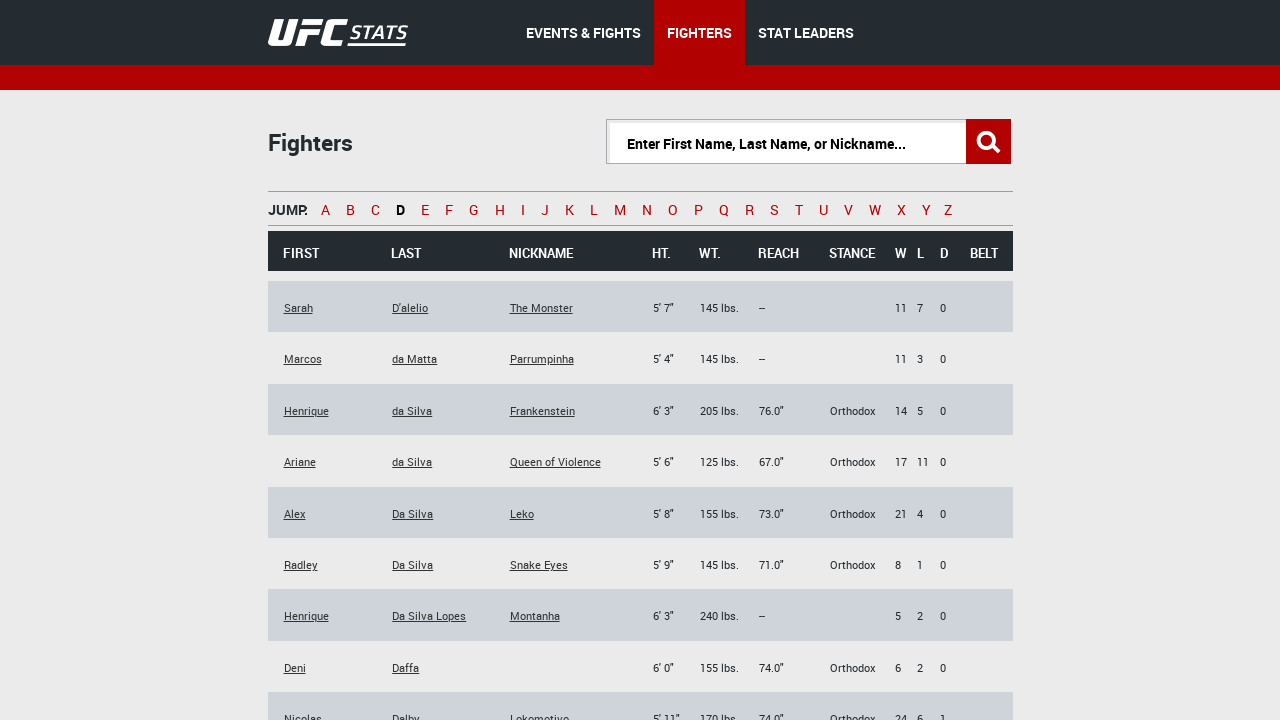

Navigated to fighter listing page for letter 'e'
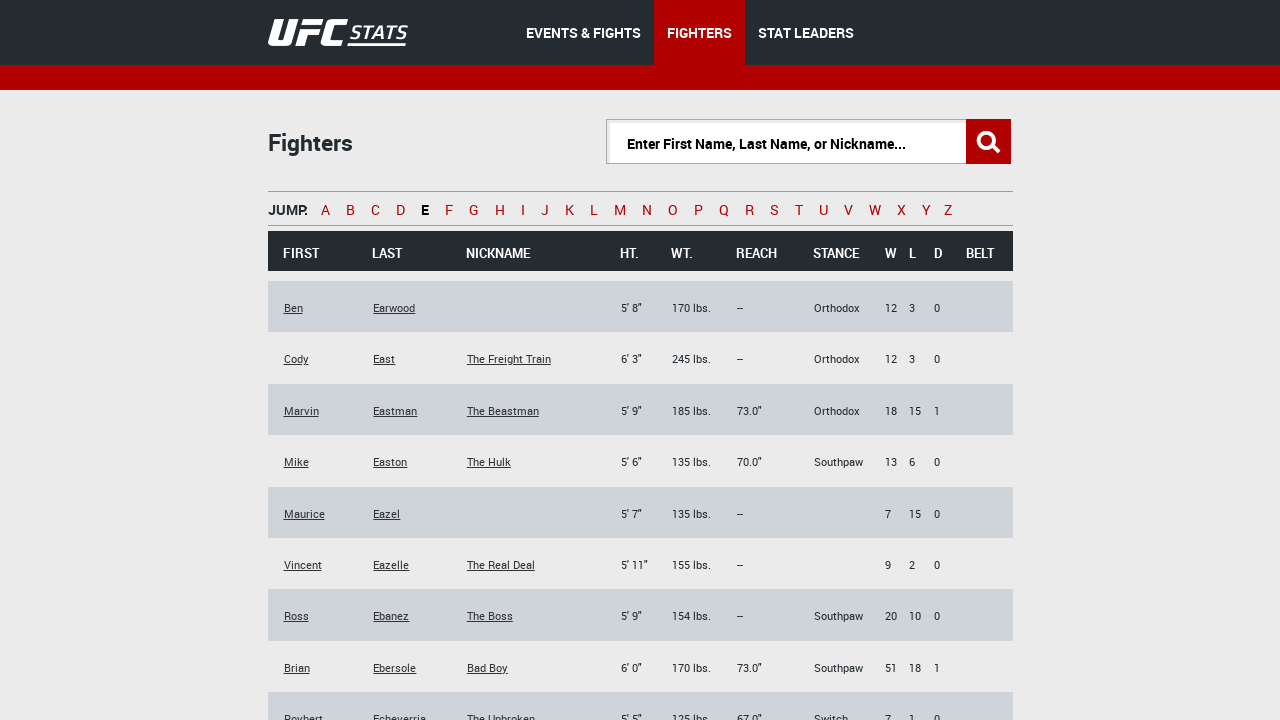

Fighter data table rows loaded for letter 'e'
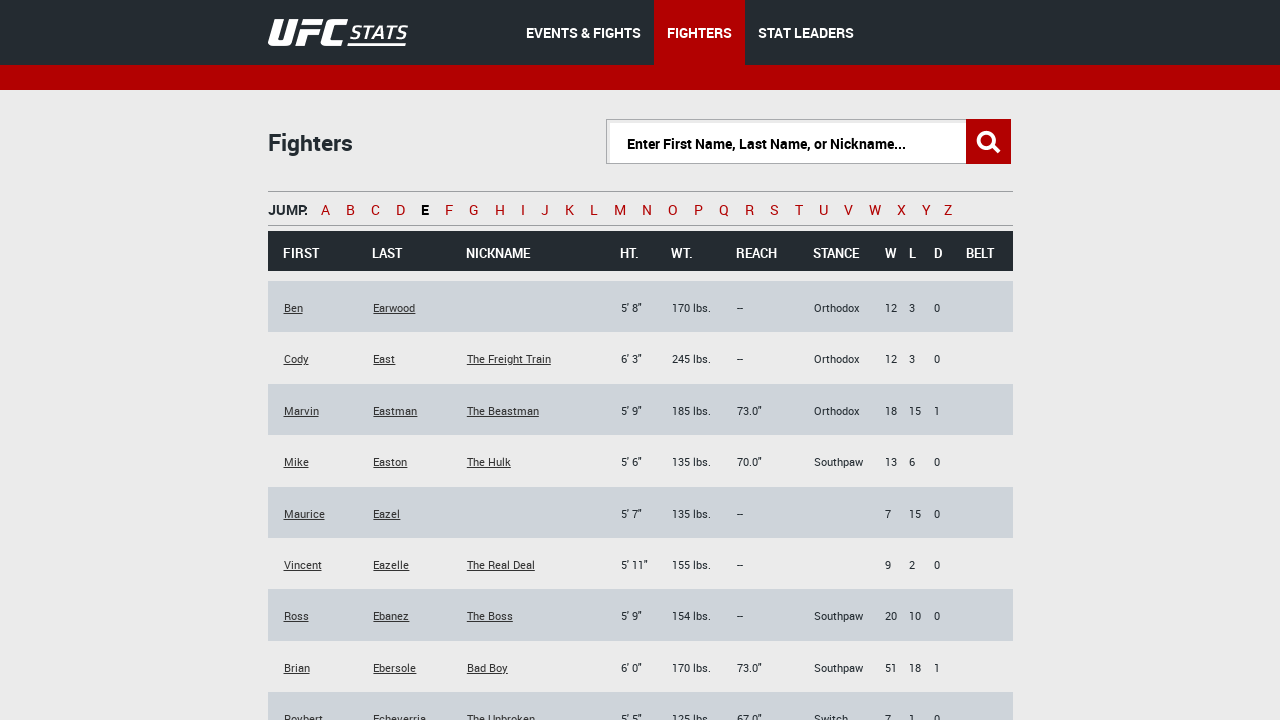

Located fighter table rows for letter 'e', count: 100
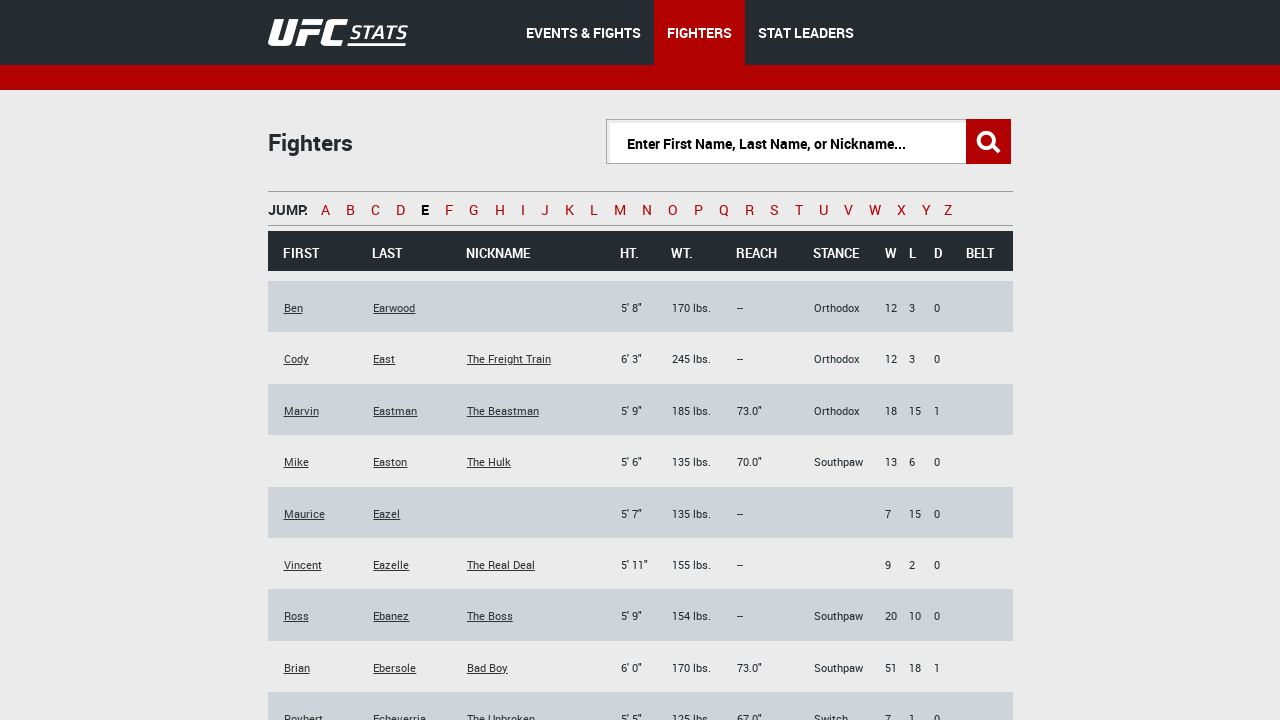

Verified fighter name link exists in first data row for letter 'e'
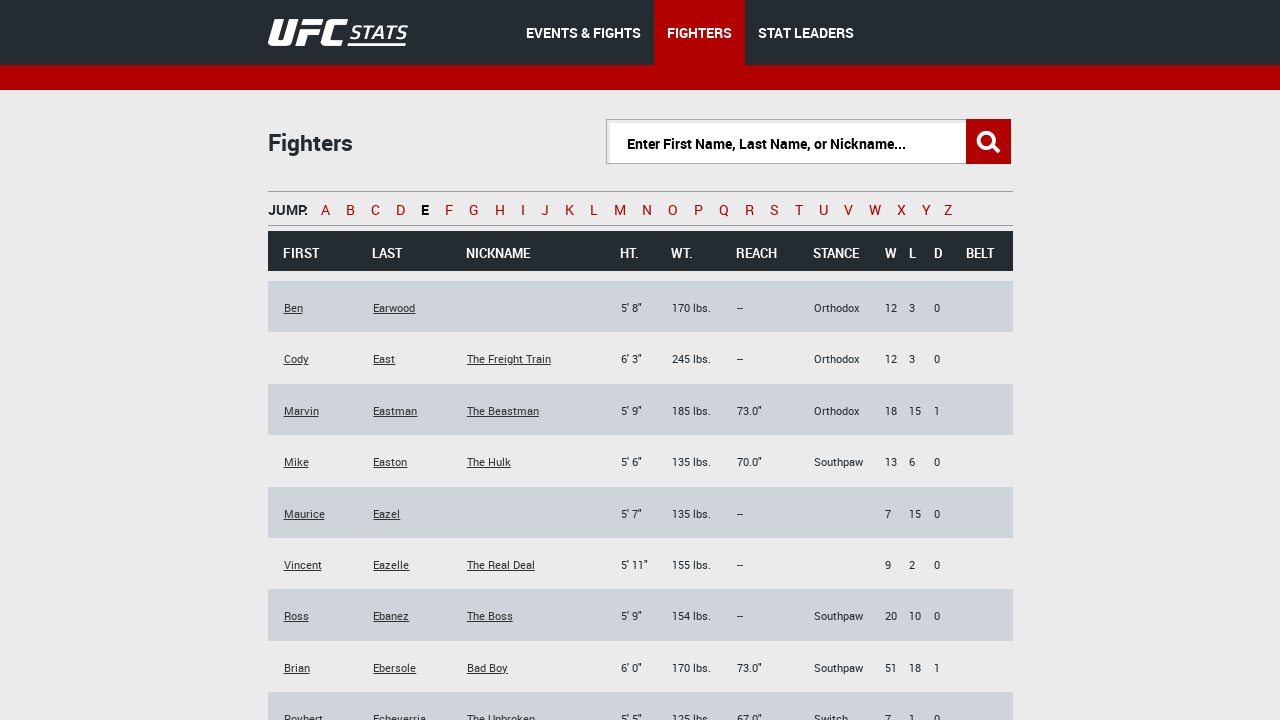

Navigated to fighter listing page for letter 'f'
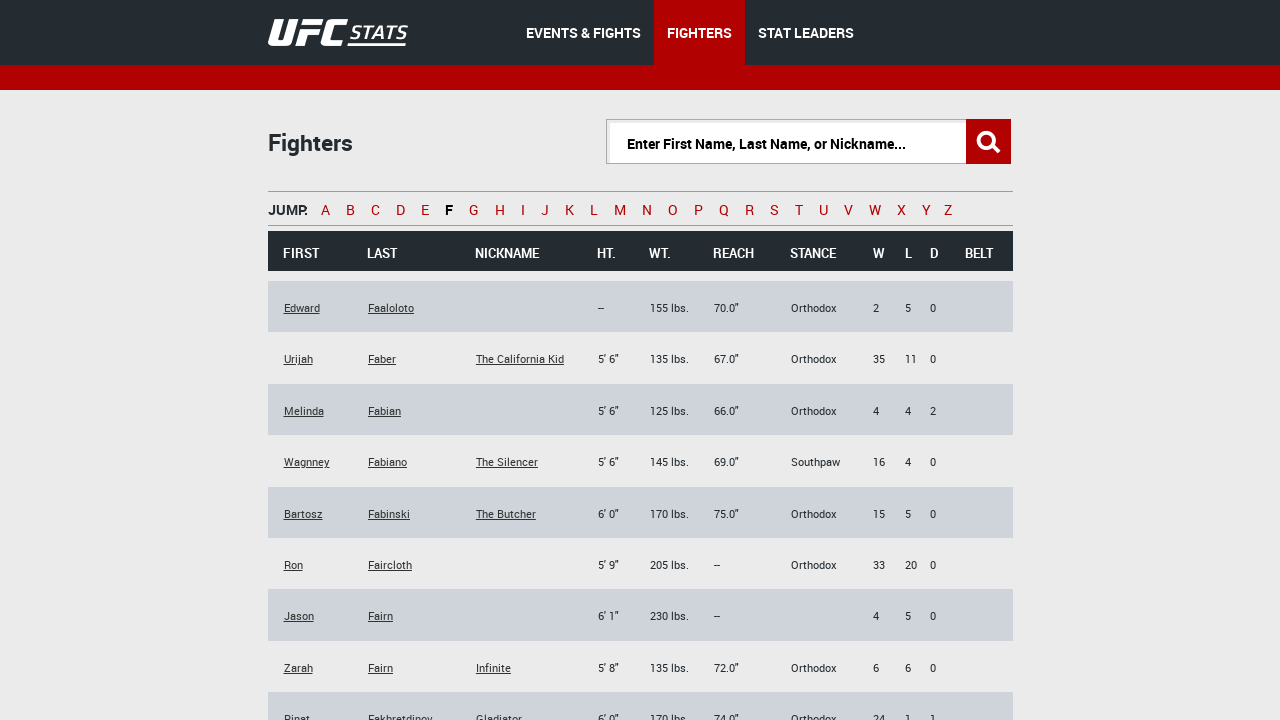

Fighter data table rows loaded for letter 'f'
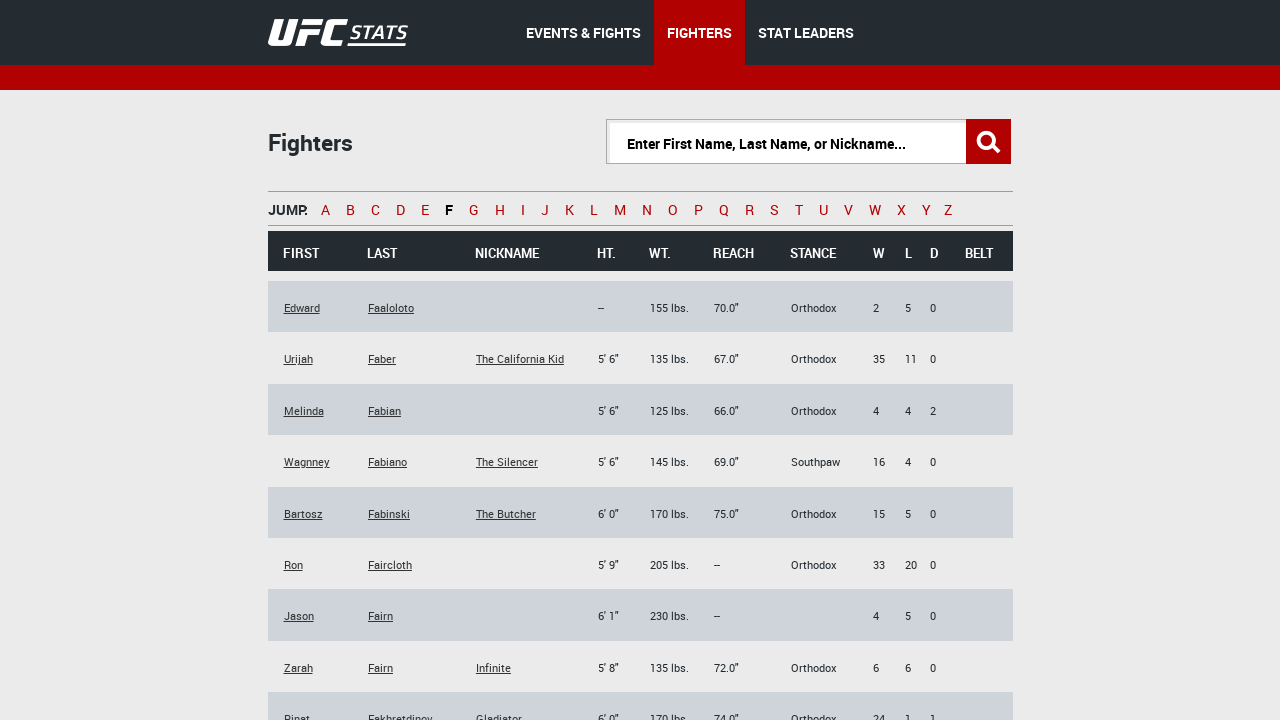

Located fighter table rows for letter 'f', count: 148
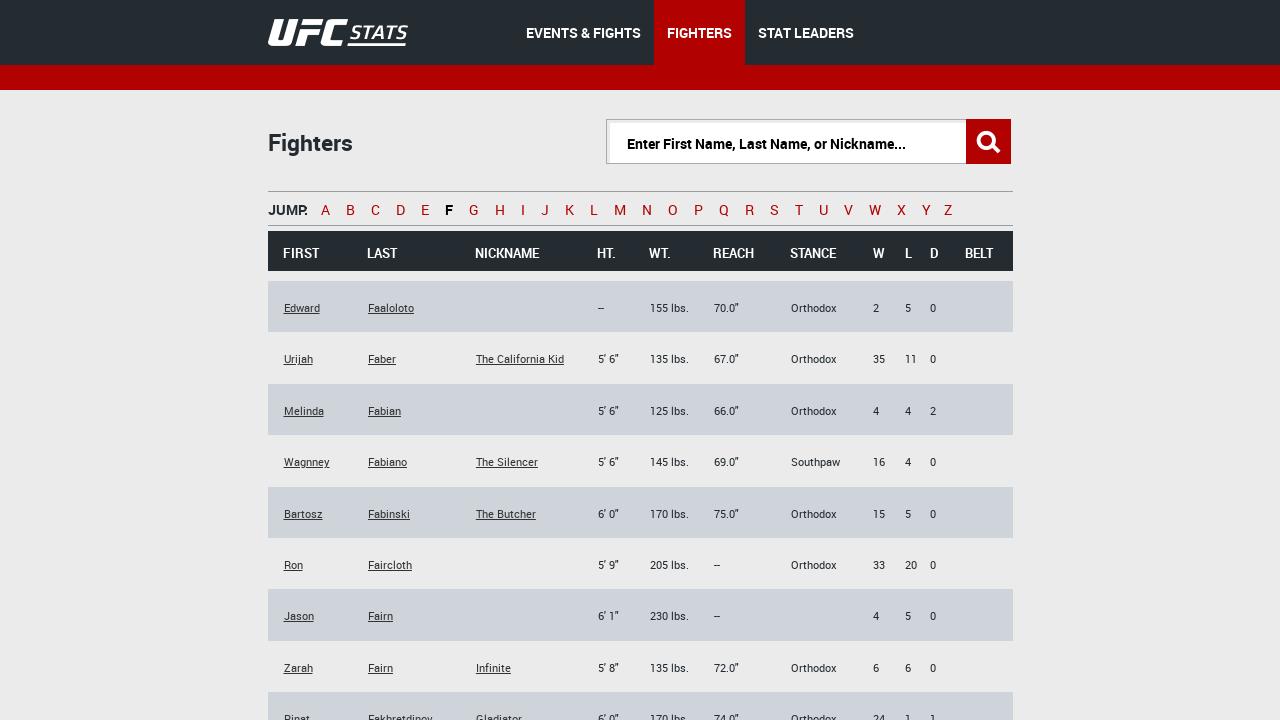

Verified fighter name link exists in first data row for letter 'f'
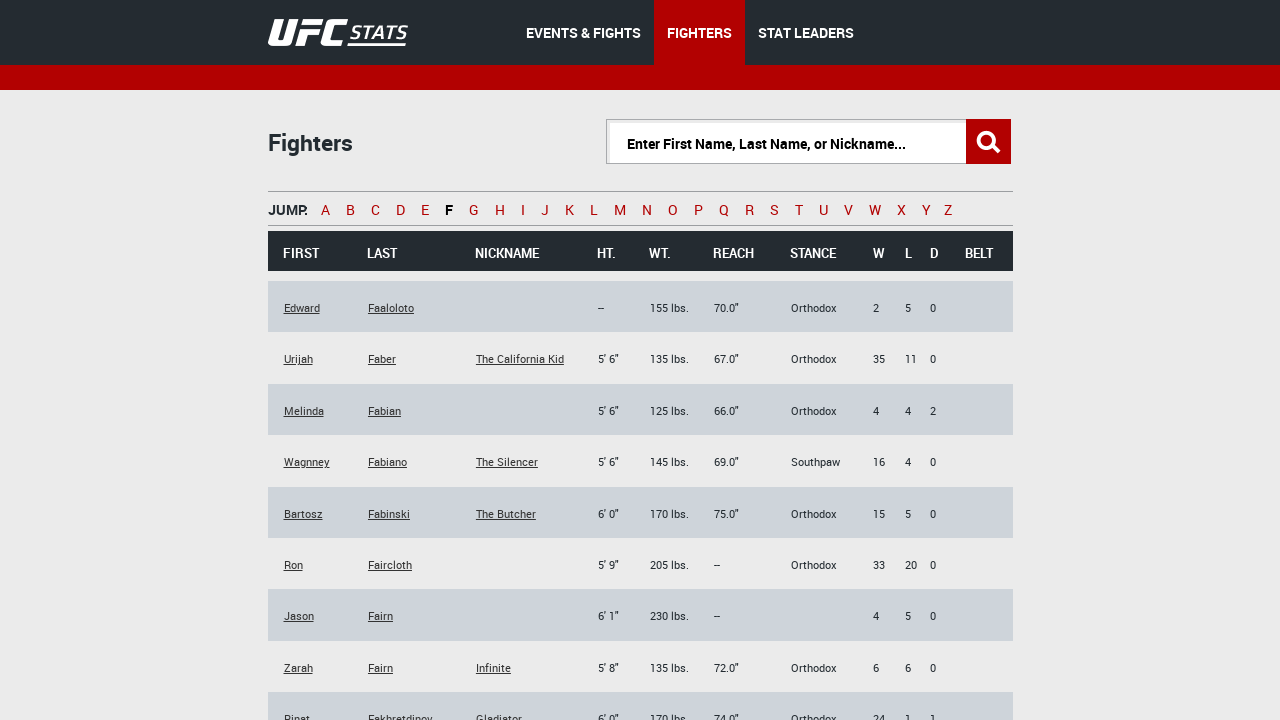

Navigated to fighter listing page for letter 'g'
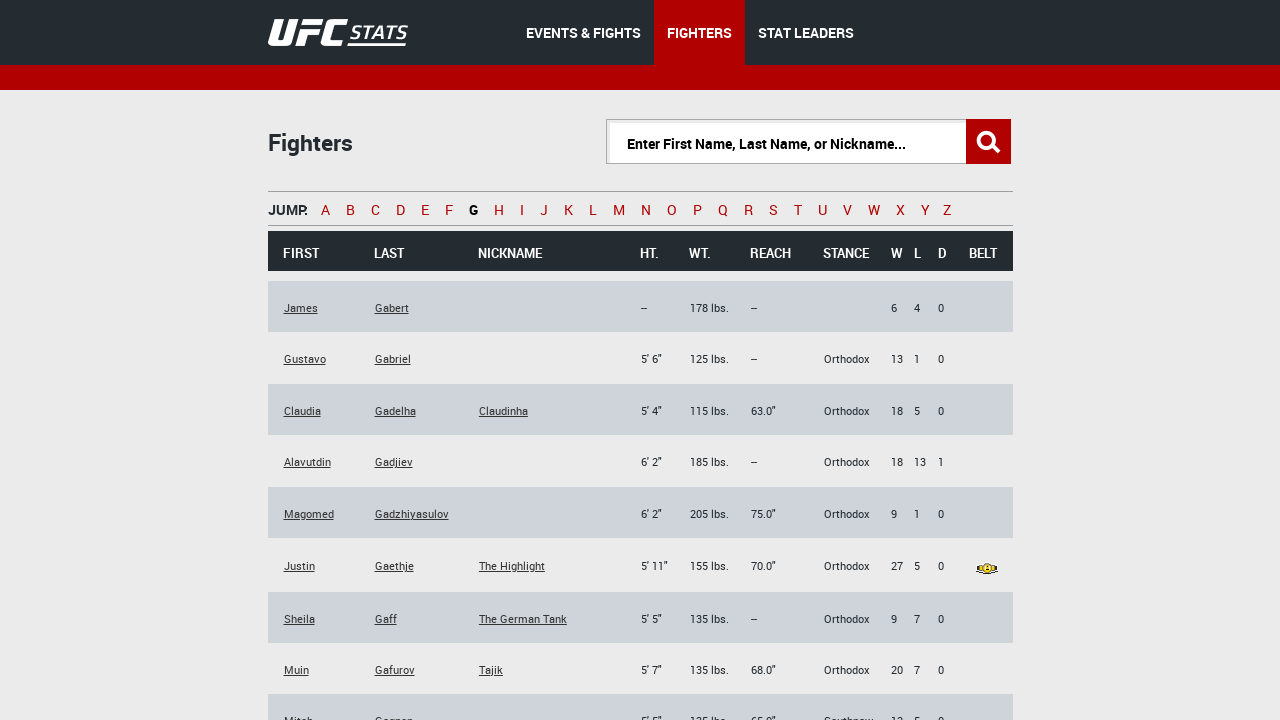

Fighter data table rows loaded for letter 'g'
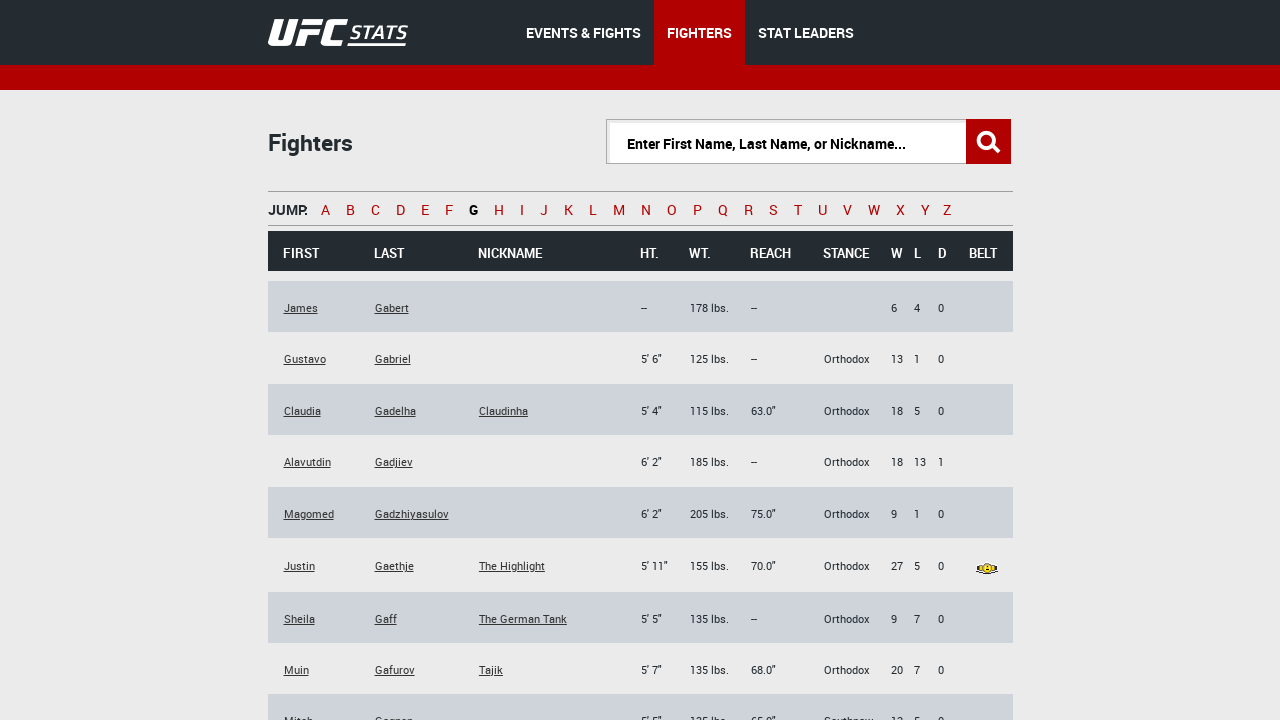

Located fighter table rows for letter 'g', count: 237
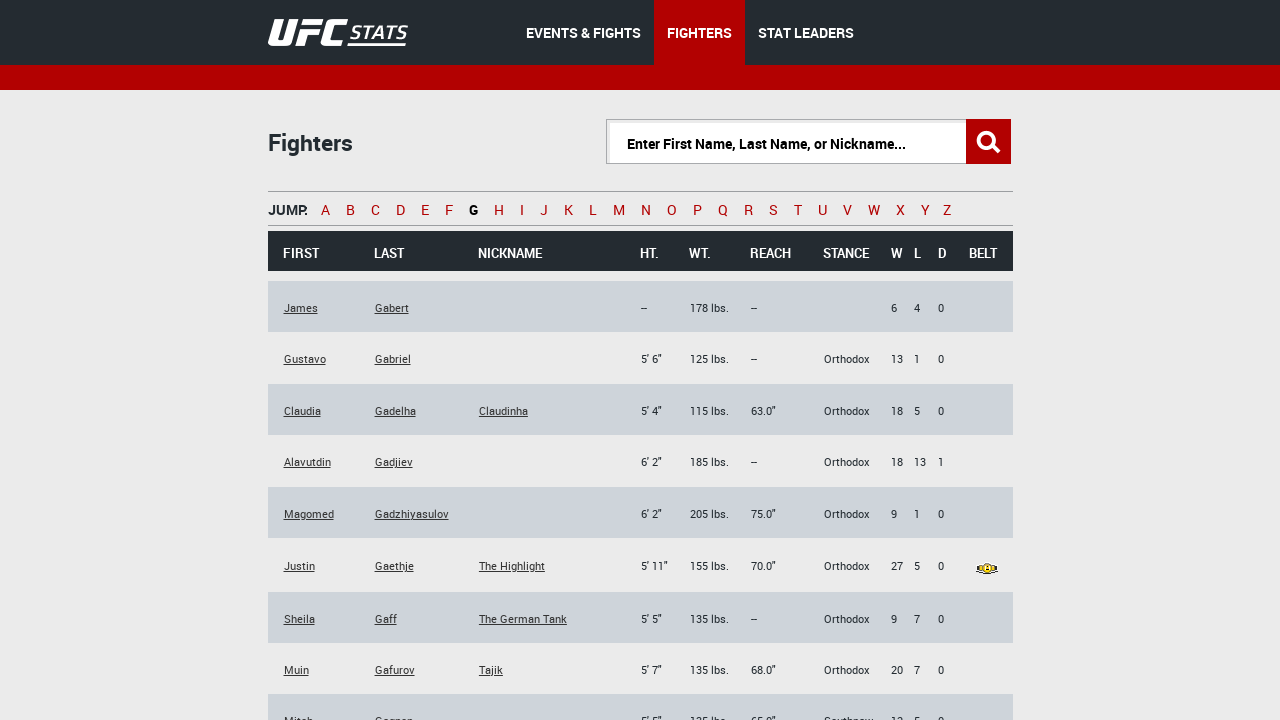

Verified fighter name link exists in first data row for letter 'g'
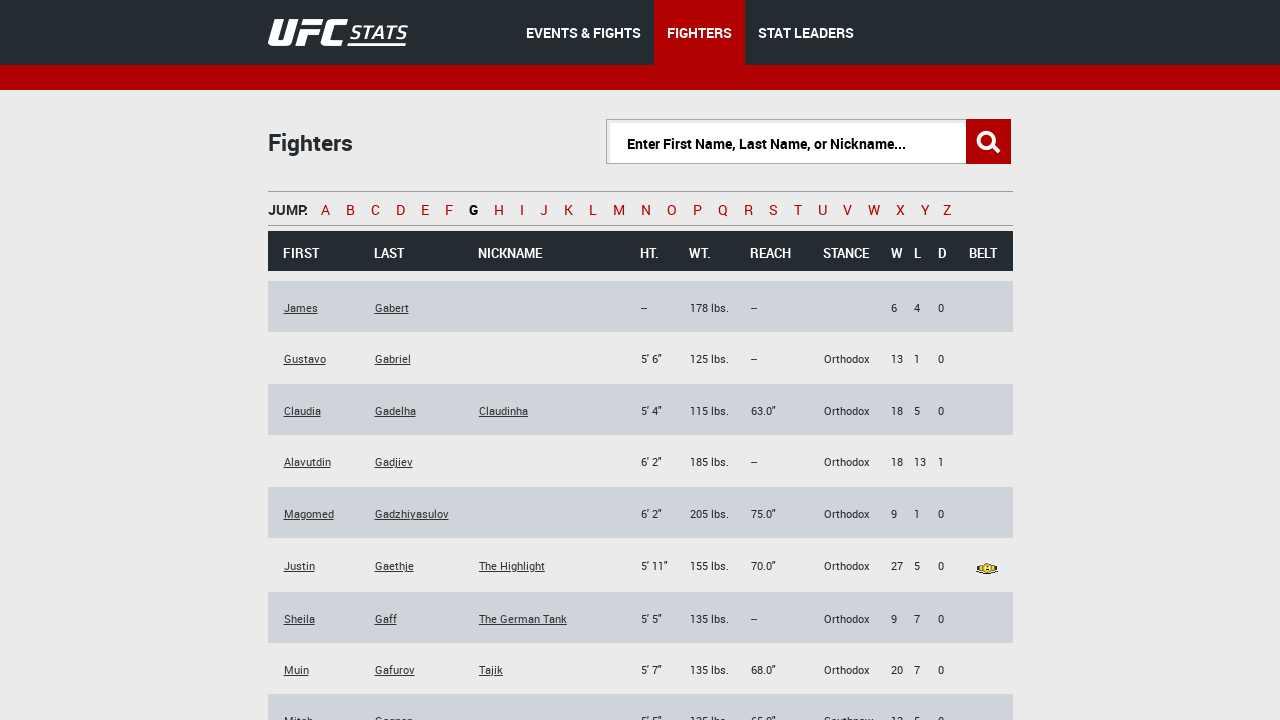

Navigated to fighter listing page for letter 'h'
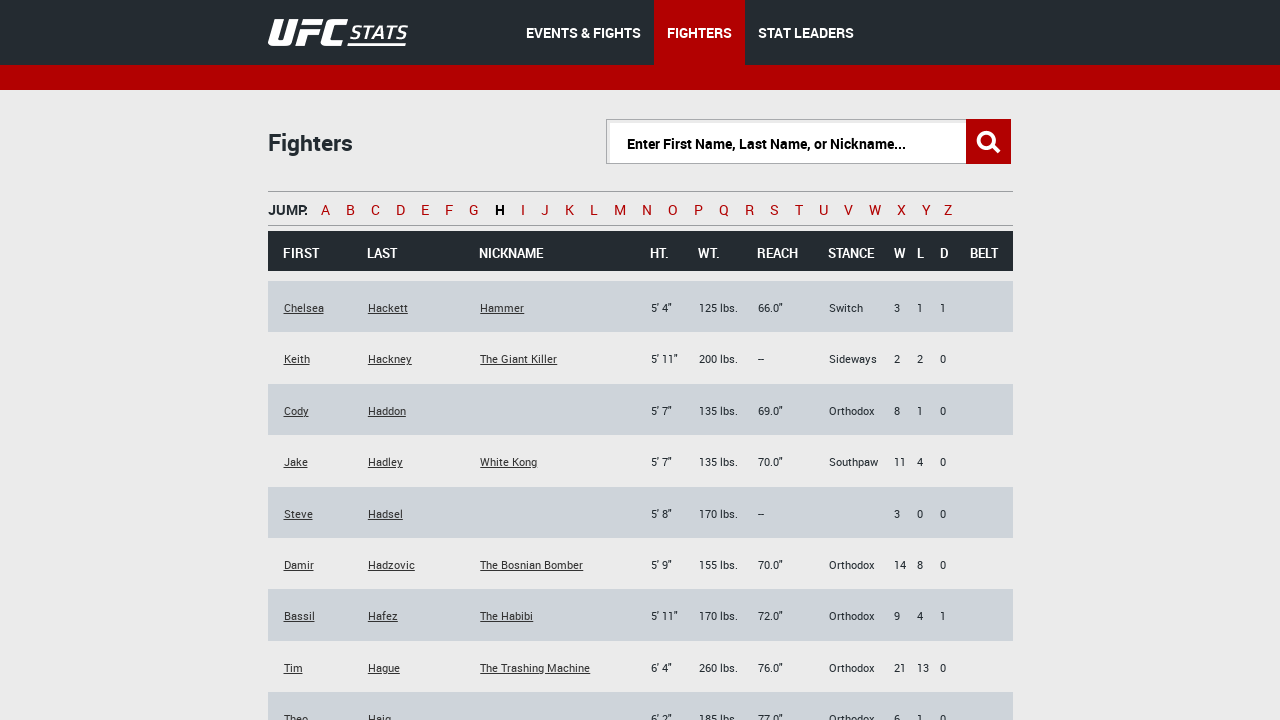

Fighter data table rows loaded for letter 'h'
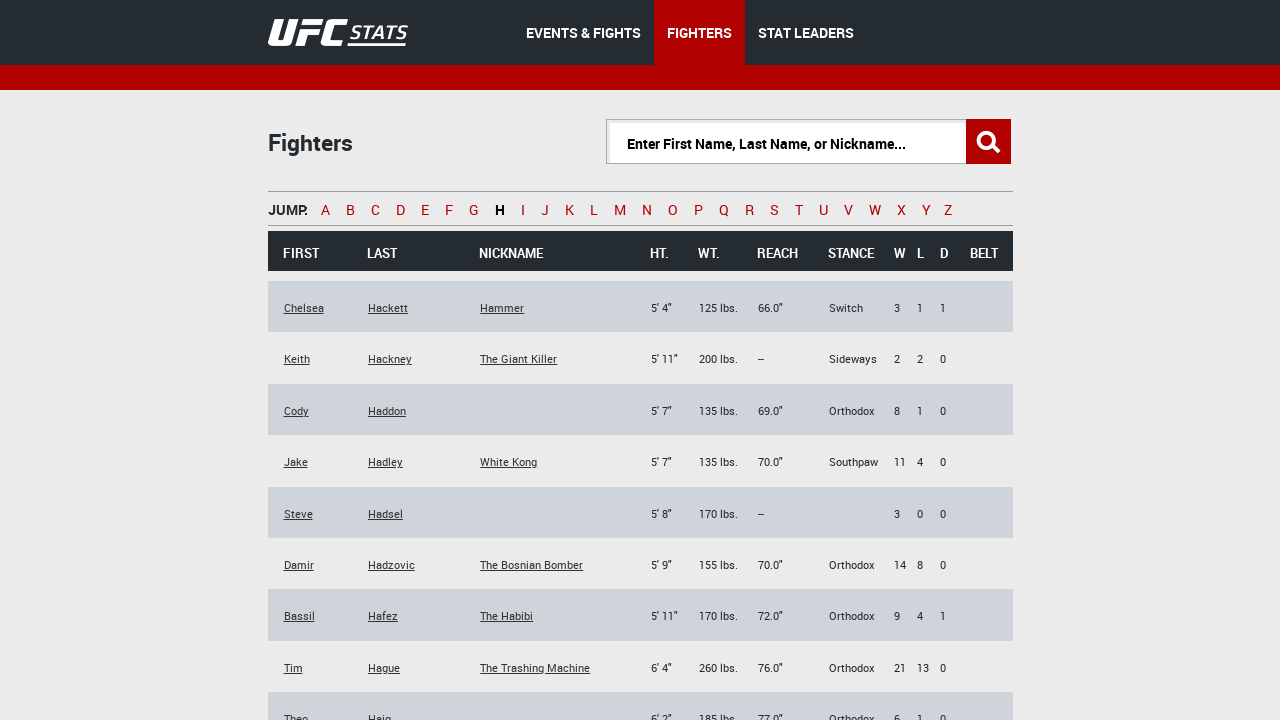

Located fighter table rows for letter 'h', count: 232
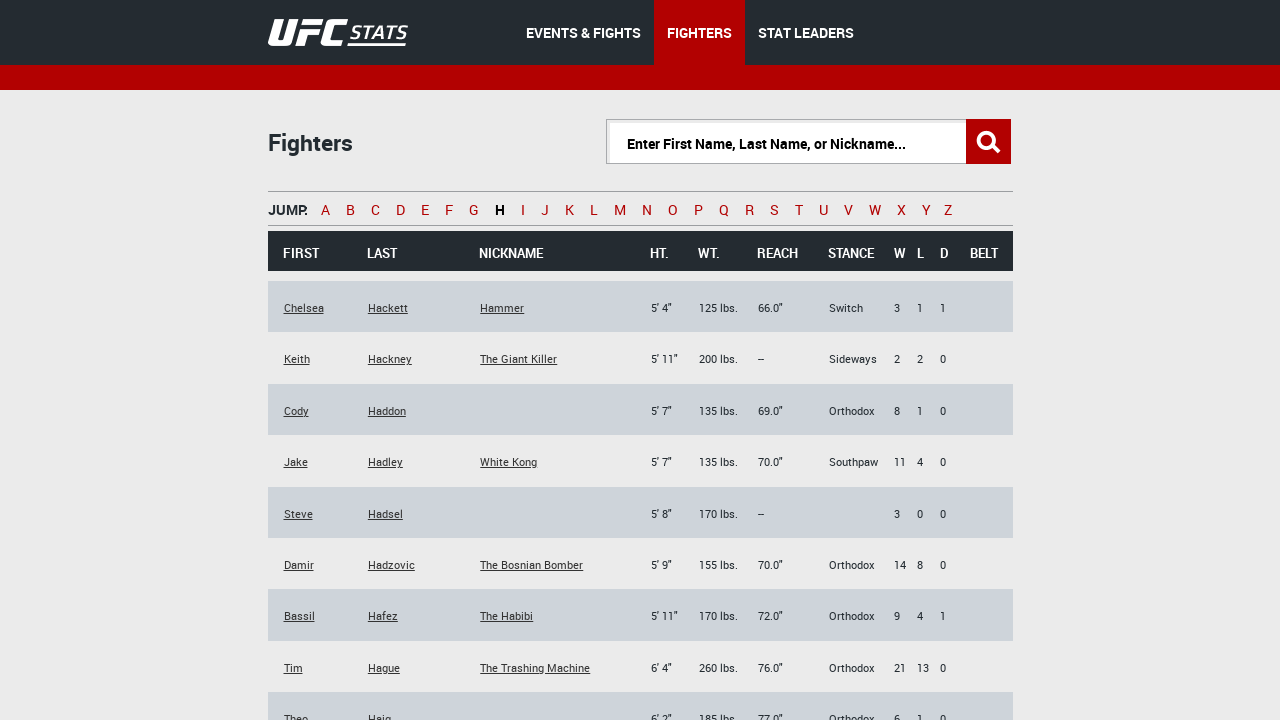

Verified fighter name link exists in first data row for letter 'h'
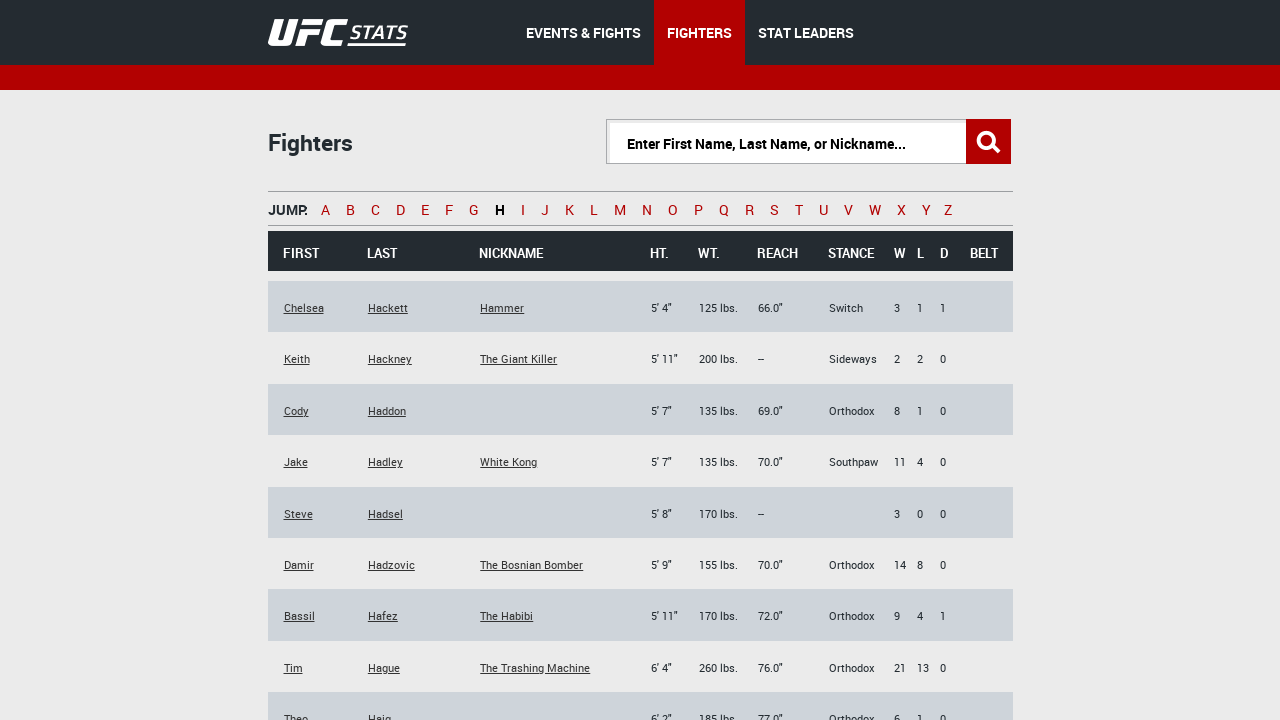

Navigated to fighter listing page for letter 'i'
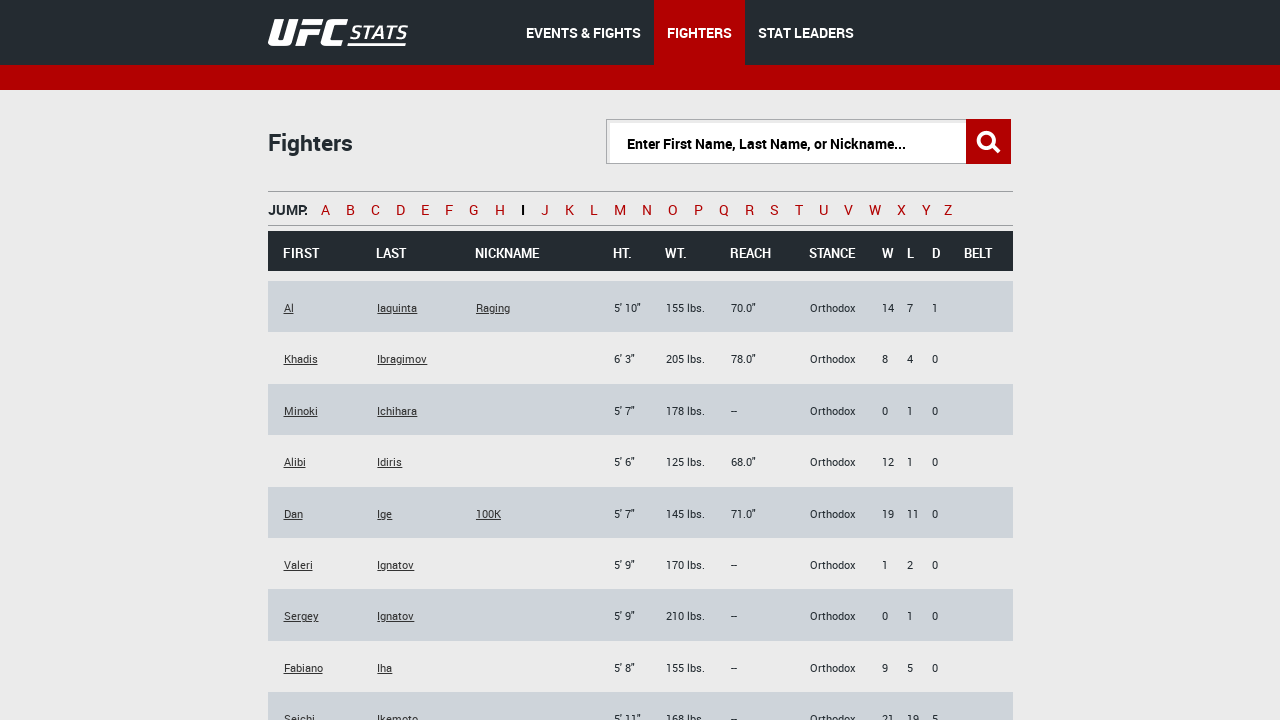

Fighter data table rows loaded for letter 'i'
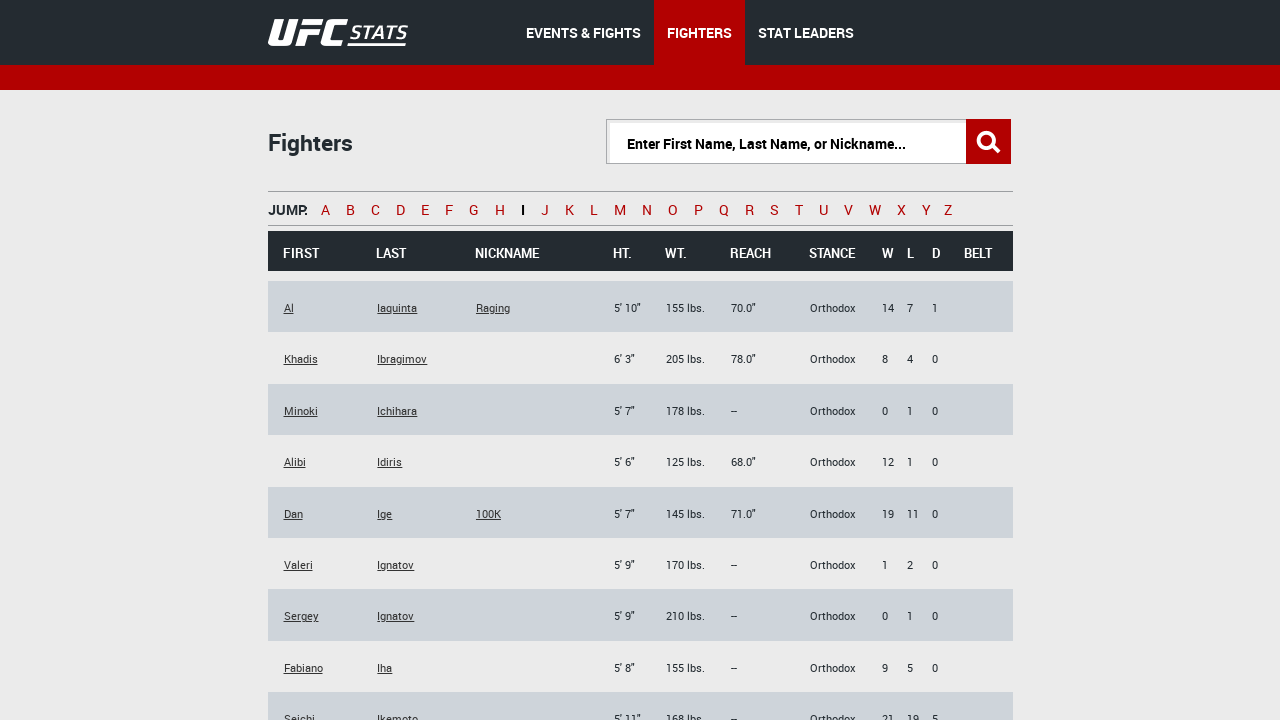

Located fighter table rows for letter 'i', count: 50
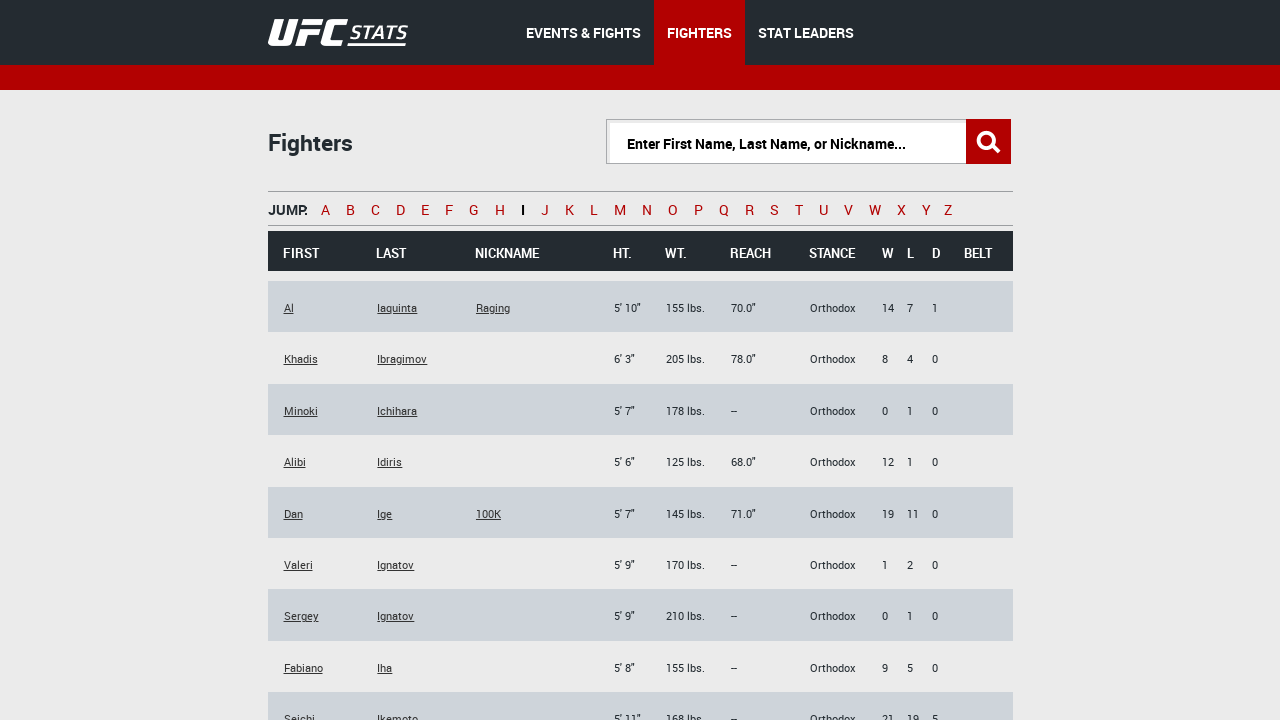

Verified fighter name link exists in first data row for letter 'i'
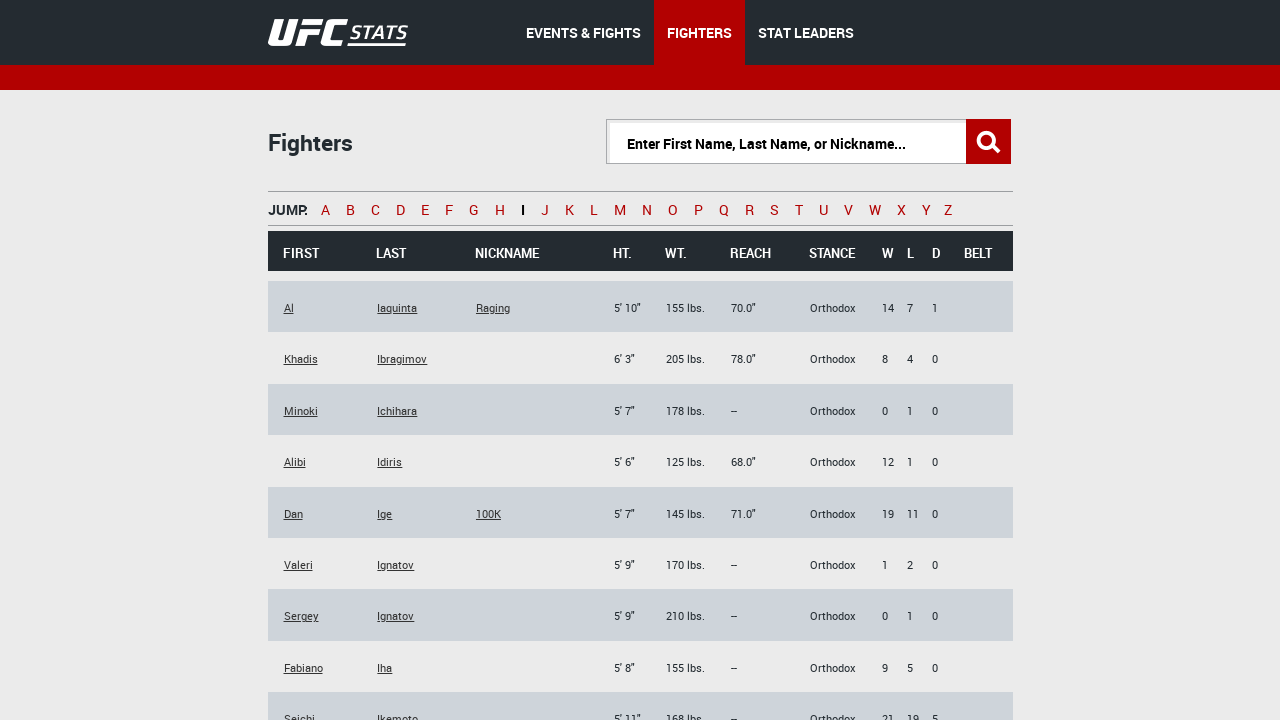

Navigated to fighter listing page for letter 'j'
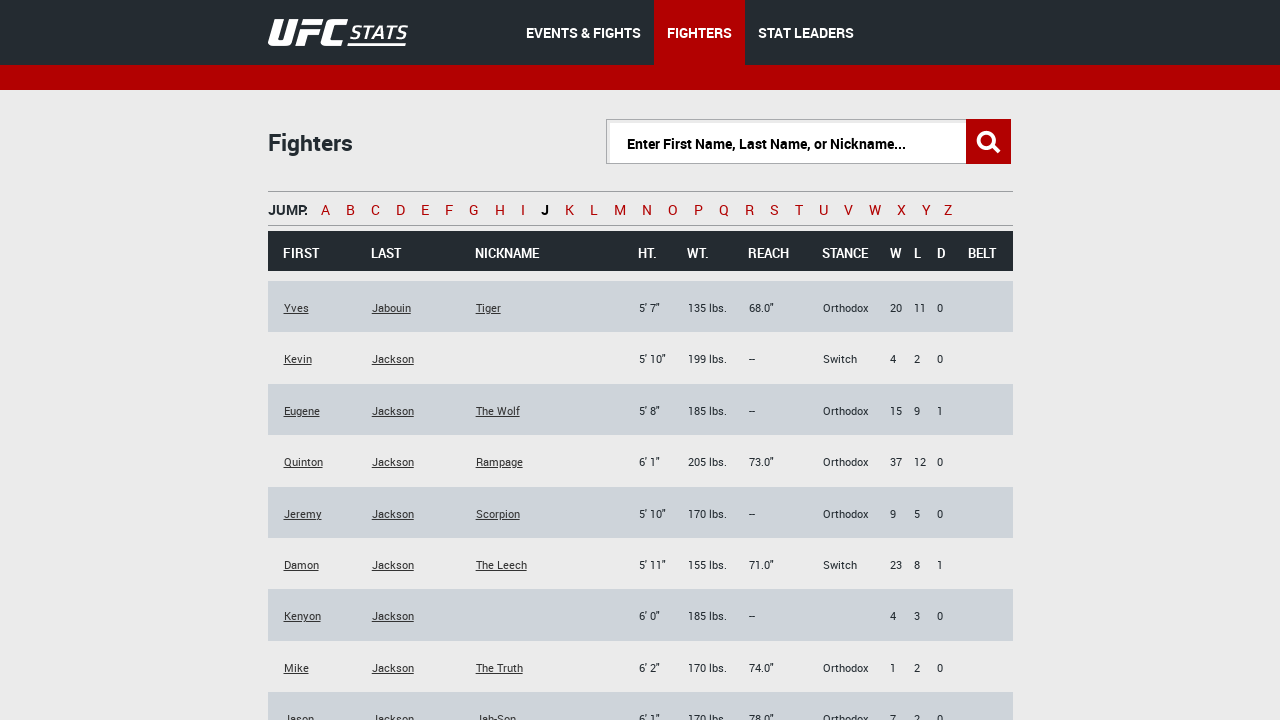

Fighter data table rows loaded for letter 'j'
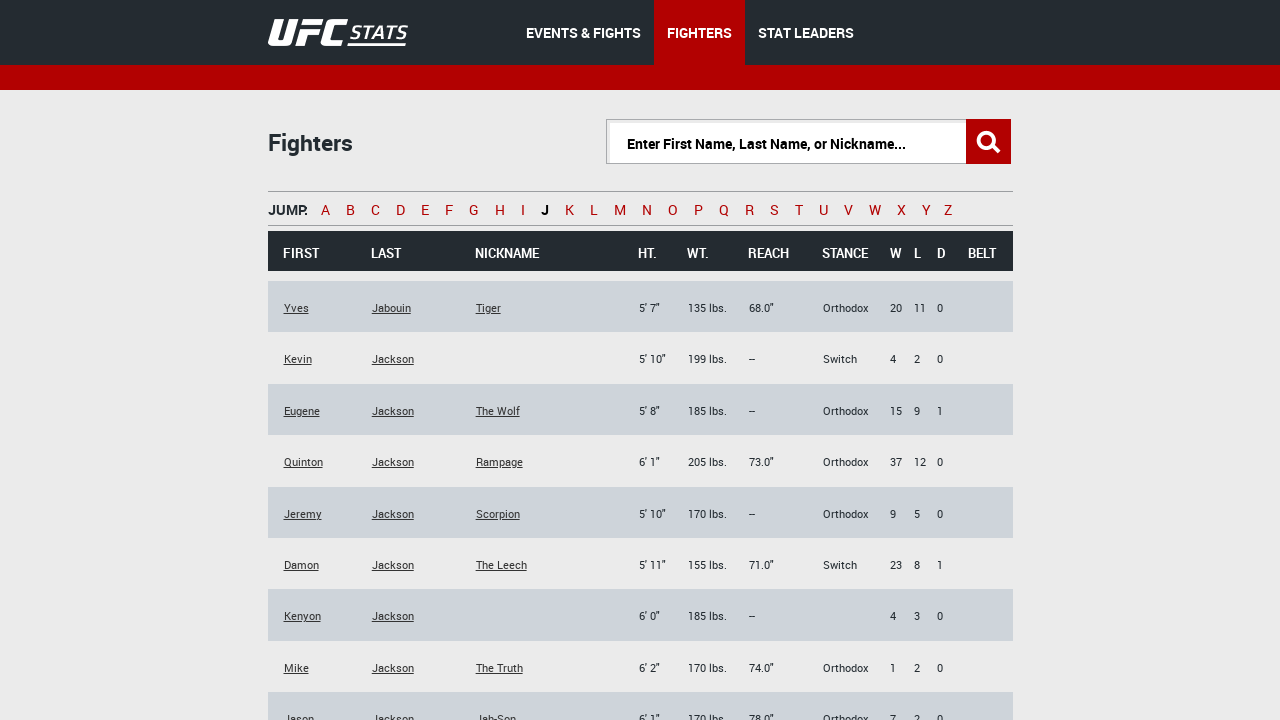

Located fighter table rows for letter 'j', count: 130
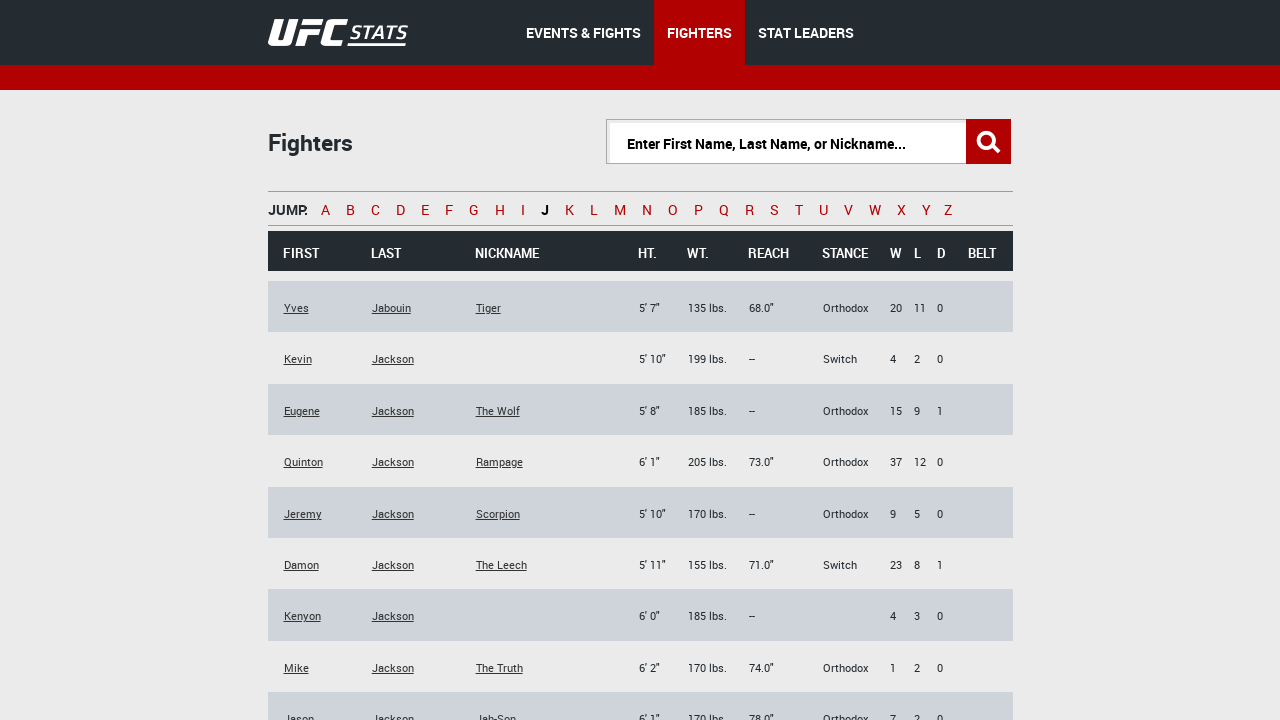

Verified fighter name link exists in first data row for letter 'j'
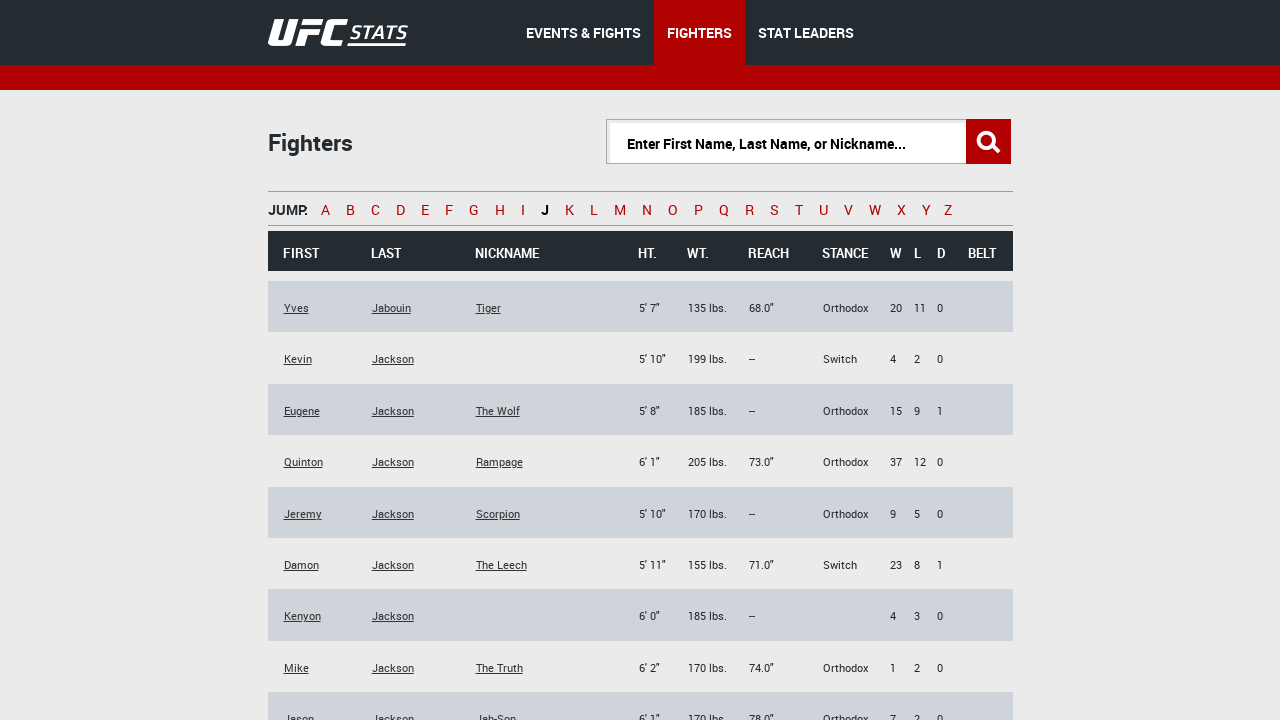

Navigated to fighter listing page for letter 'k'
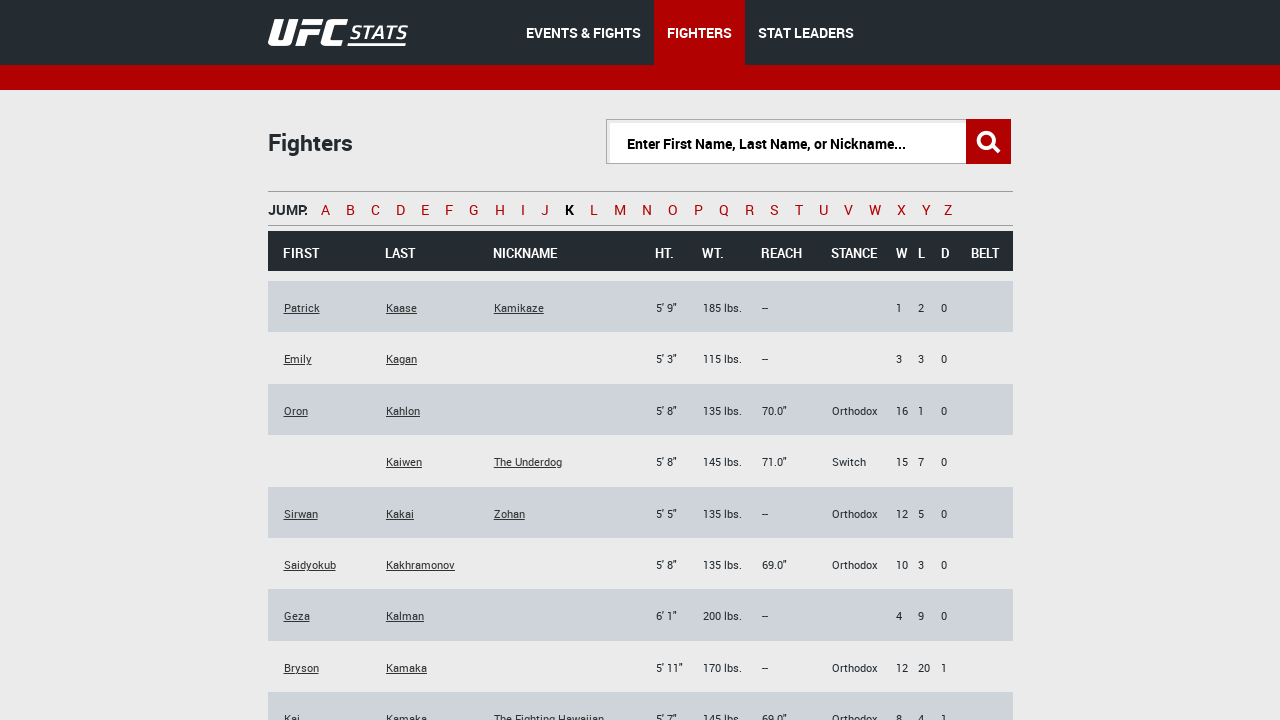

Fighter data table rows loaded for letter 'k'
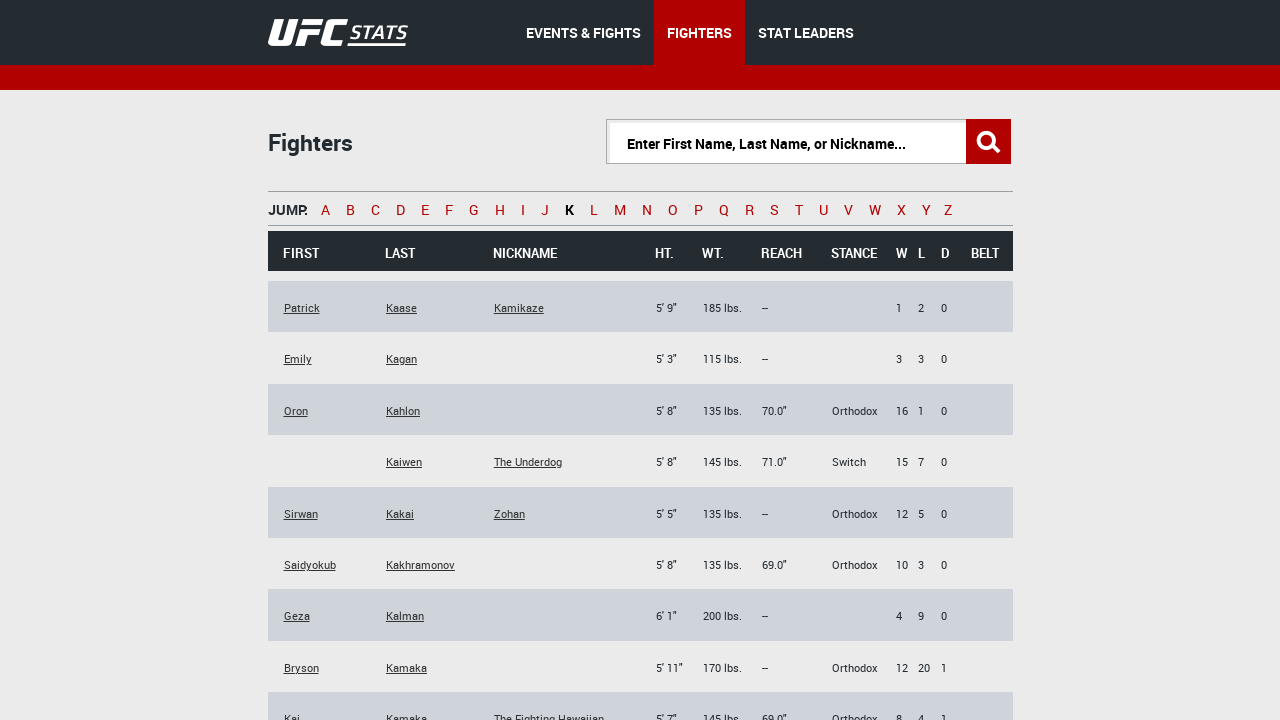

Located fighter table rows for letter 'k', count: 182
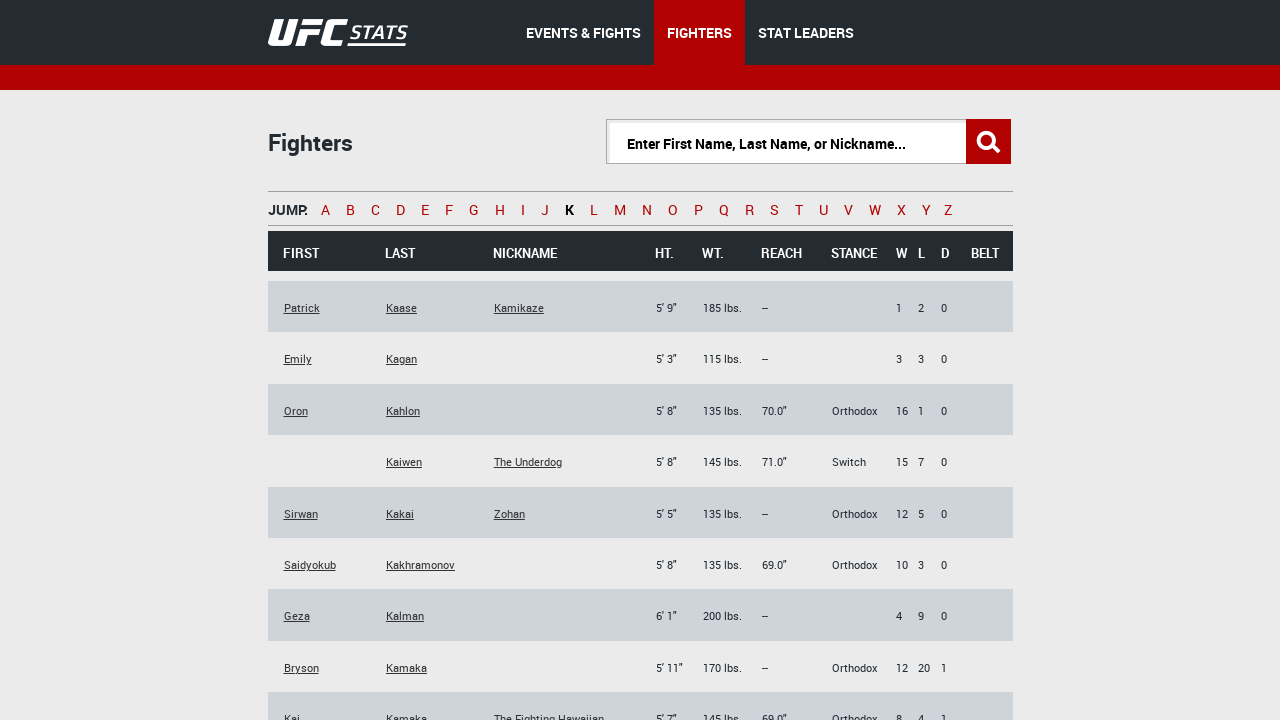

Verified fighter name link exists in first data row for letter 'k'
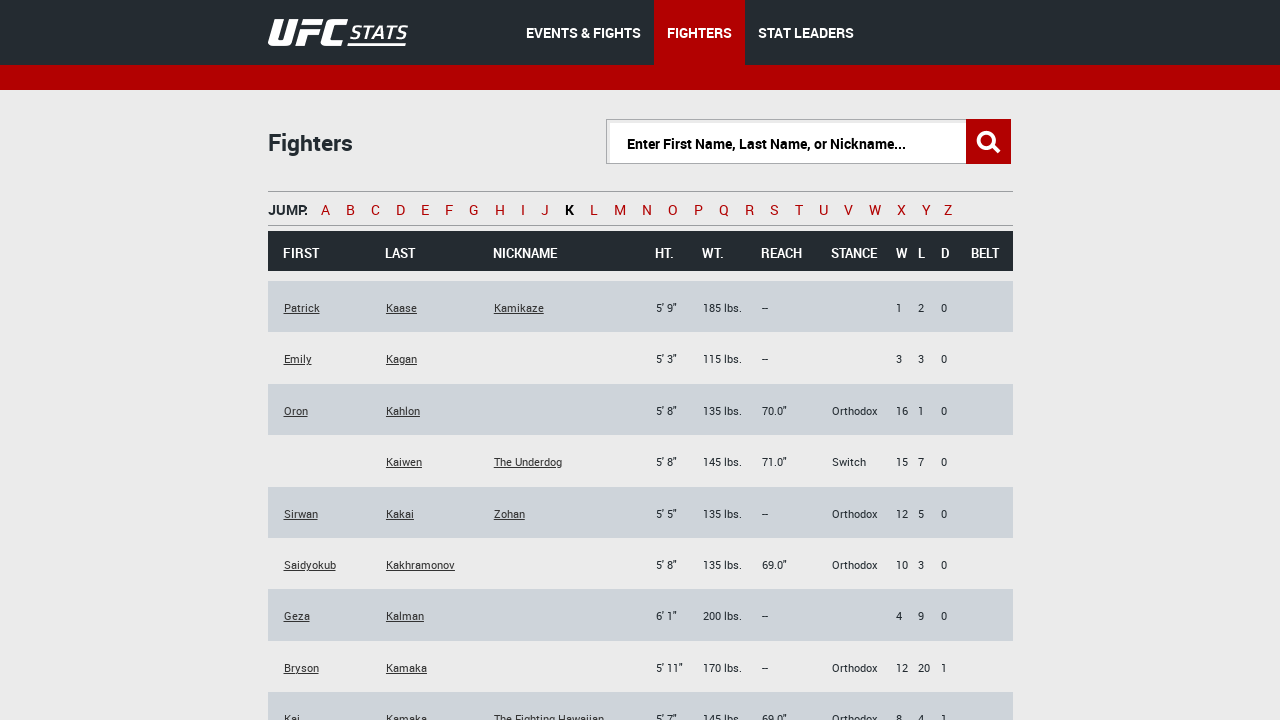

Navigated to fighter listing page for letter 'l'
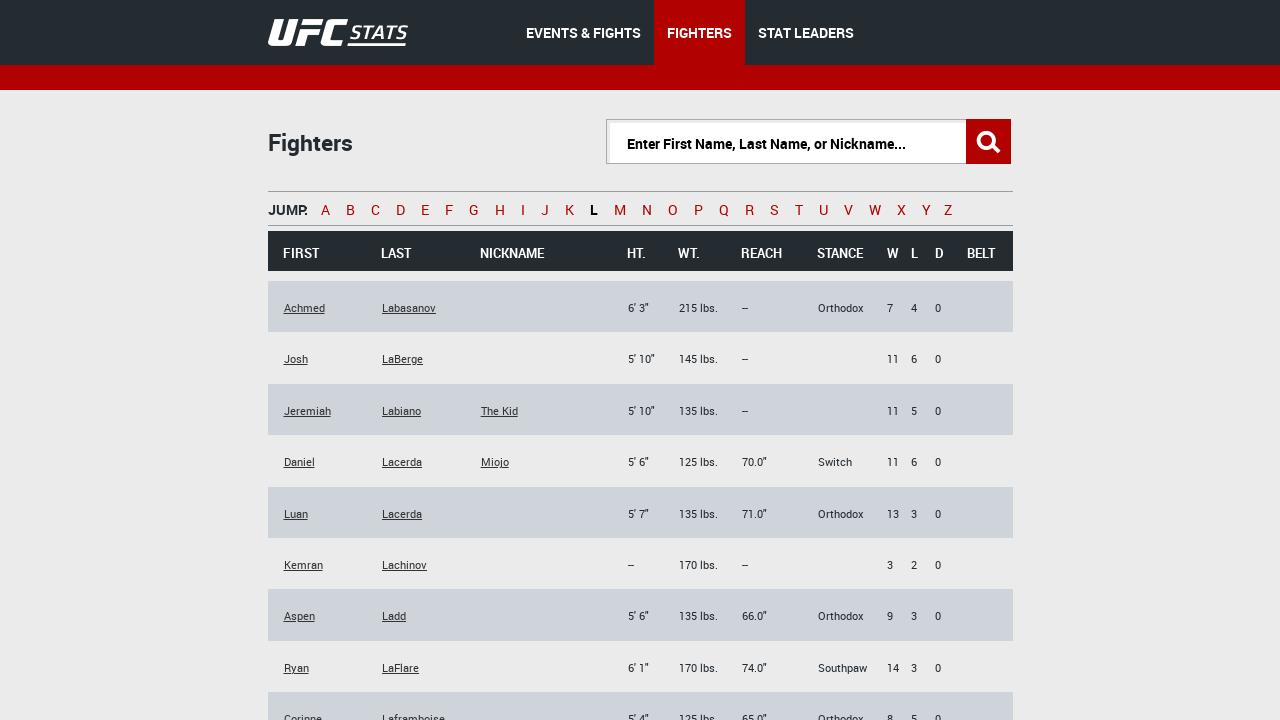

Fighter data table rows loaded for letter 'l'
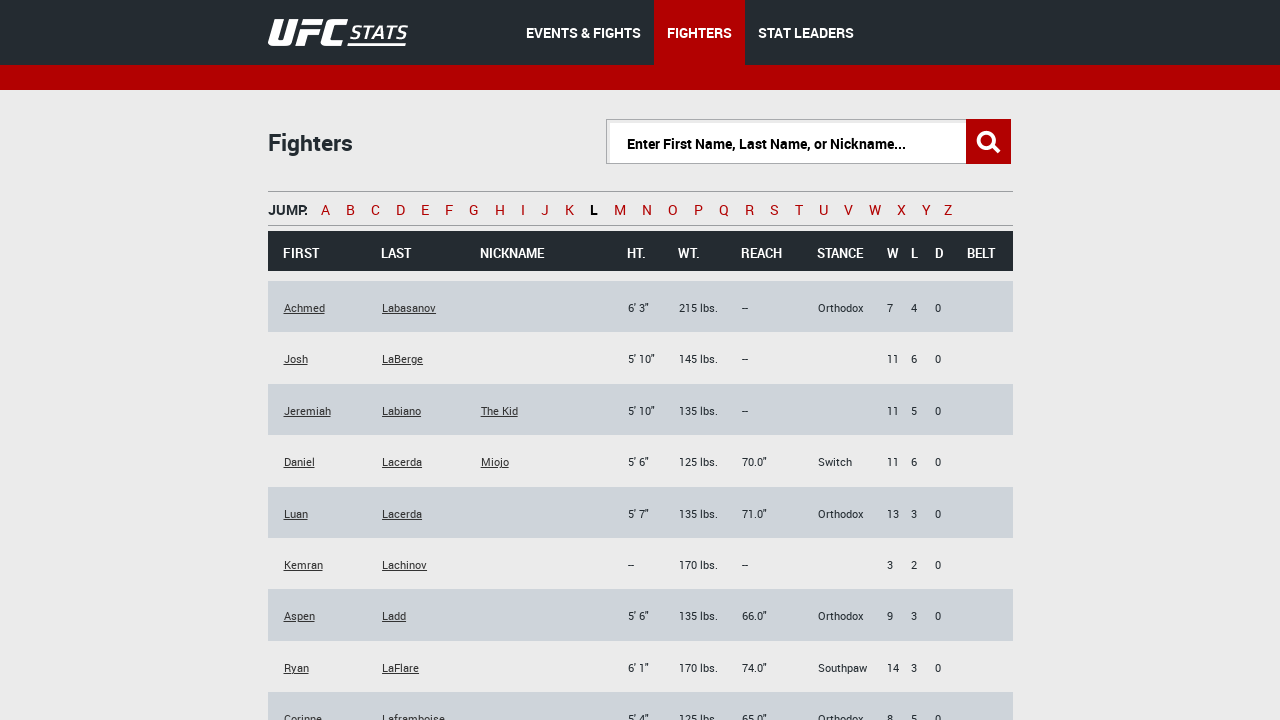

Located fighter table rows for letter 'l', count: 215
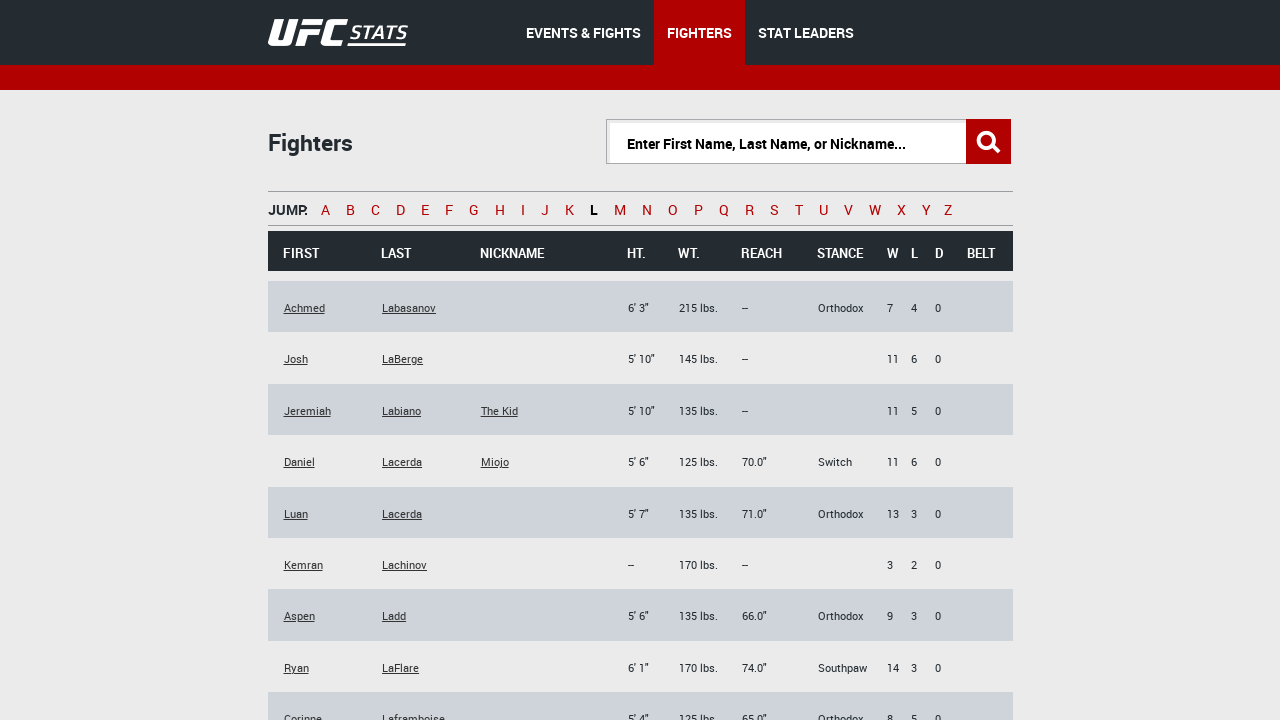

Verified fighter name link exists in first data row for letter 'l'
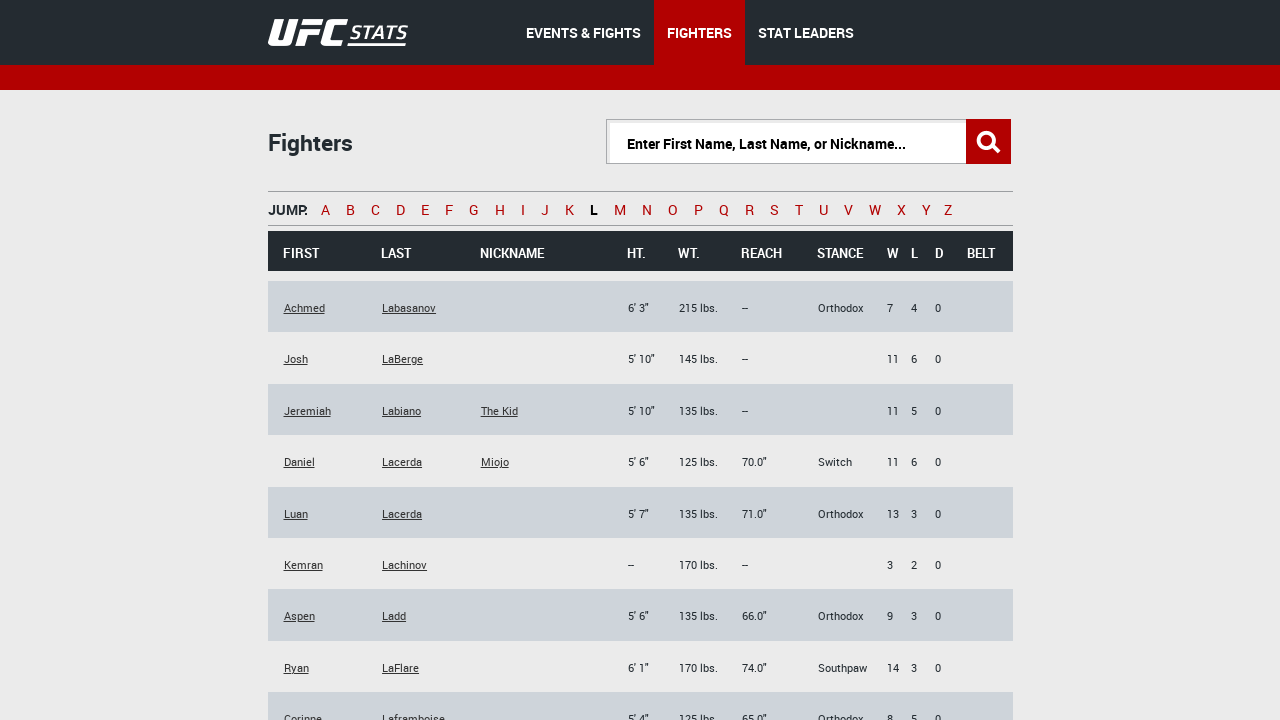

Navigated to fighter listing page for letter 'm'
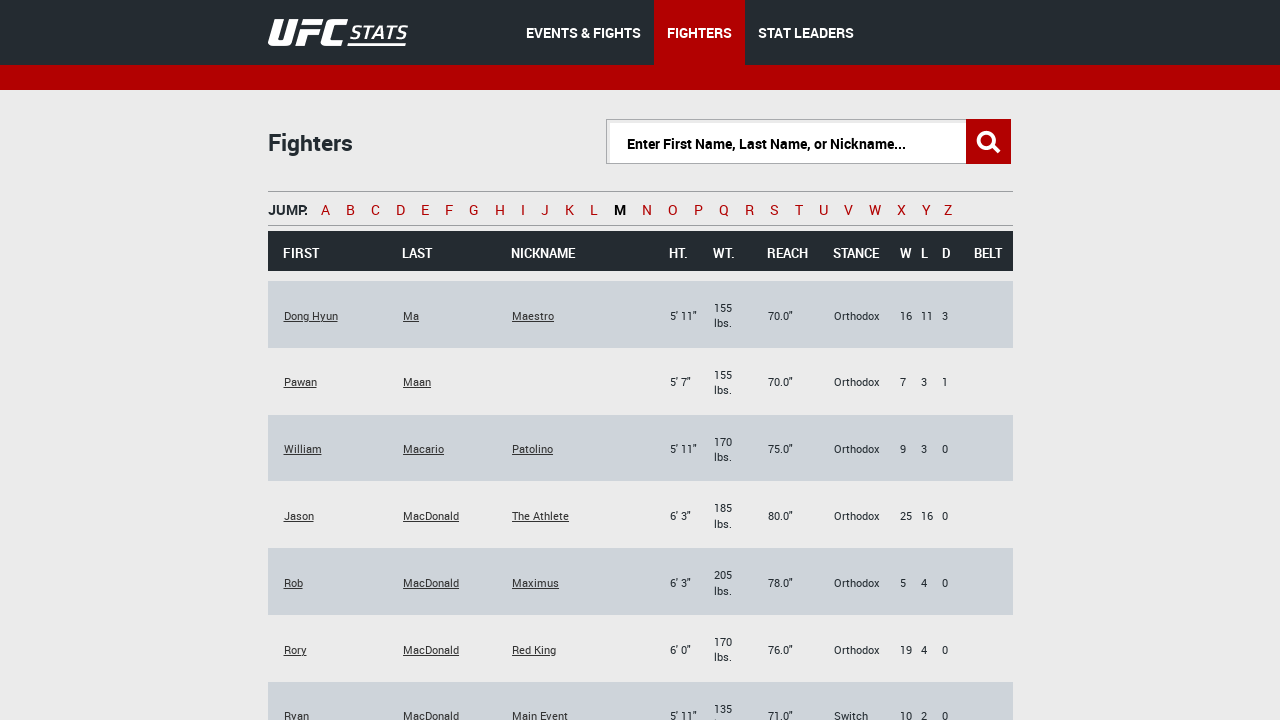

Fighter data table rows loaded for letter 'm'
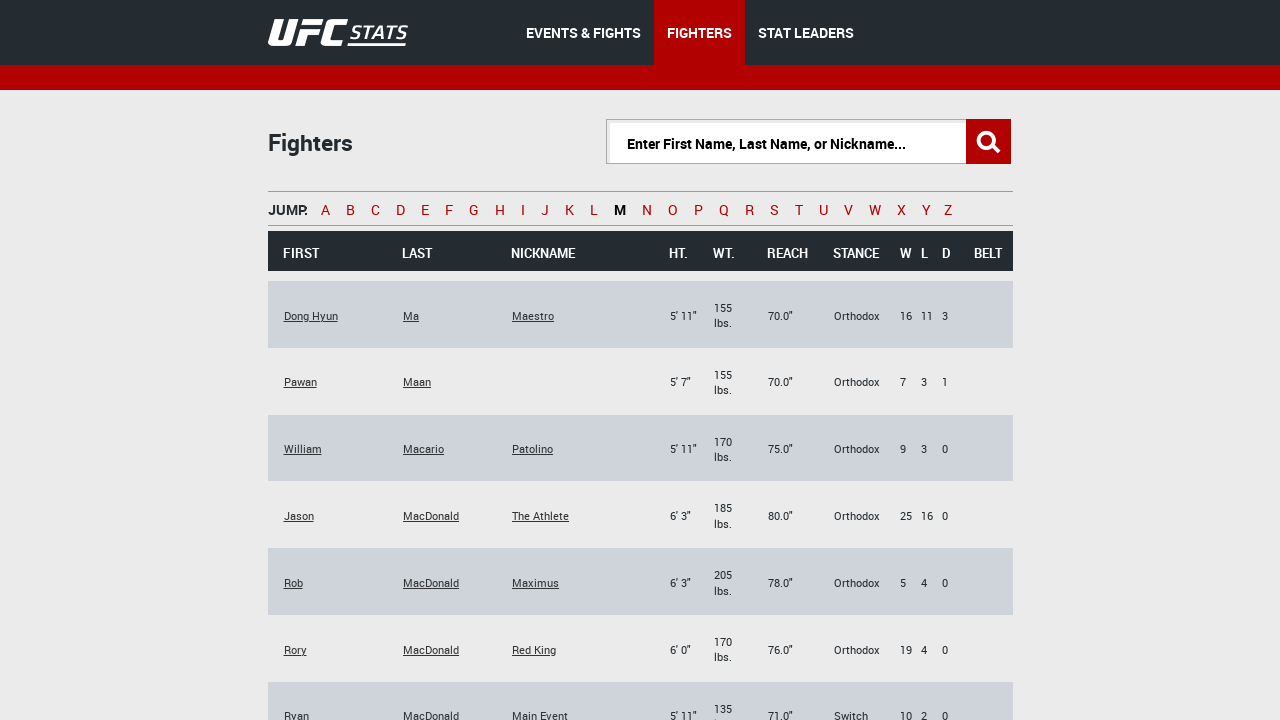

Located fighter table rows for letter 'm', count: 440
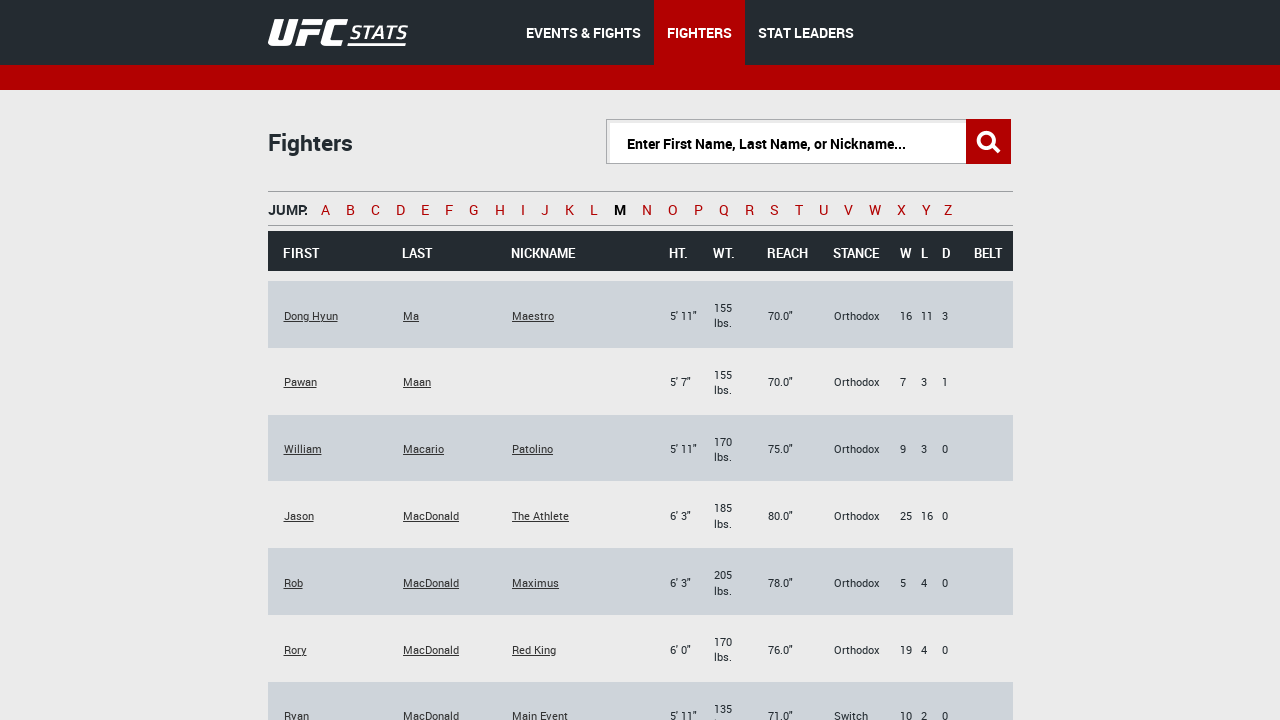

Verified fighter name link exists in first data row for letter 'm'
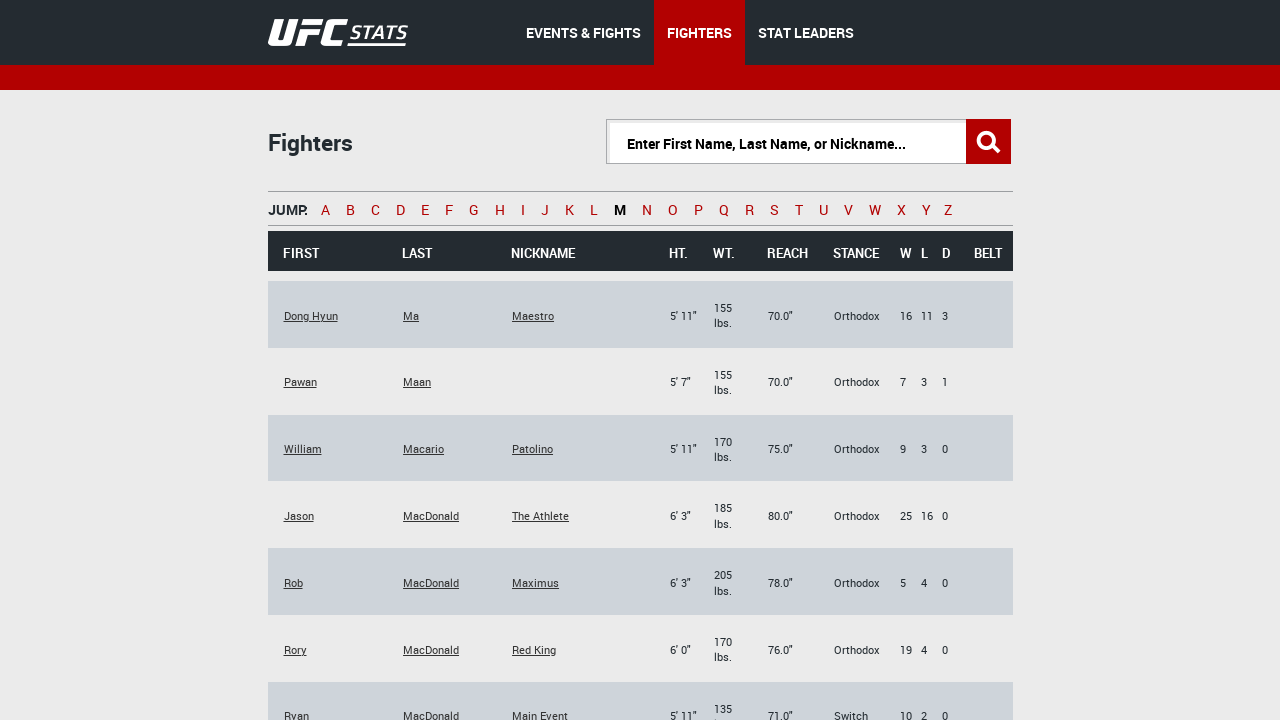

Navigated to fighter listing page for letter 'n'
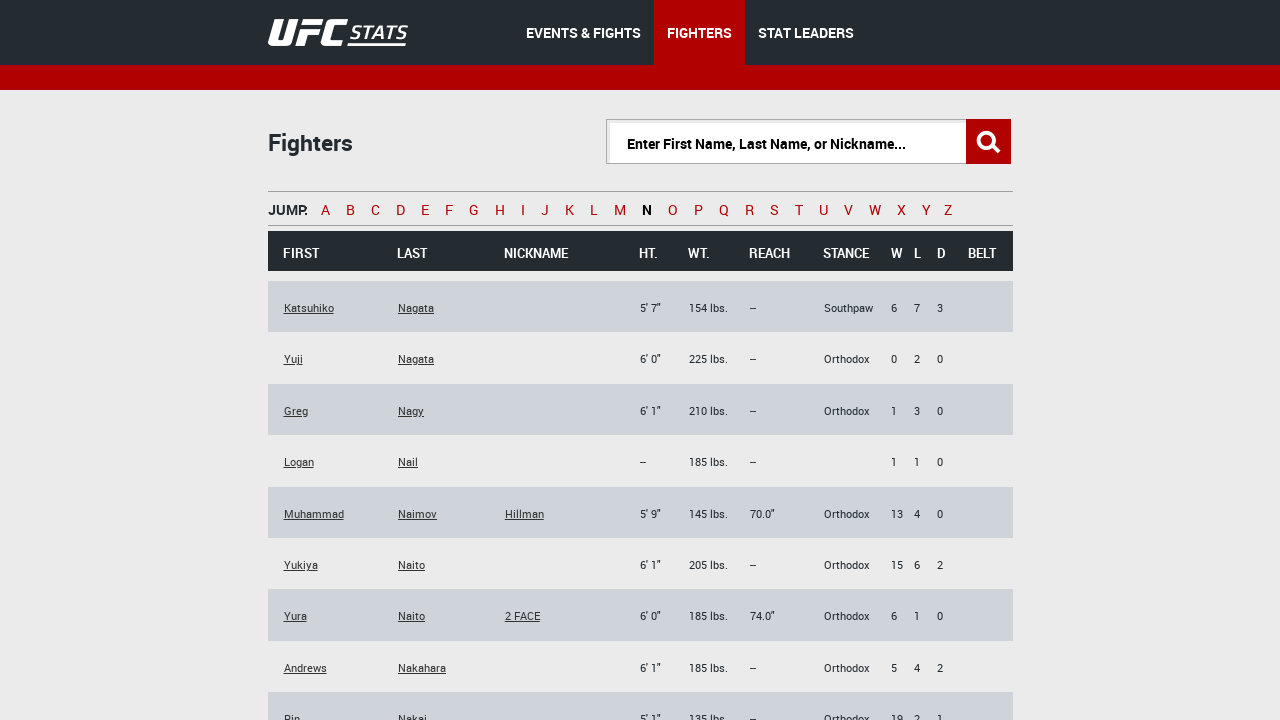

Fighter data table rows loaded for letter 'n'
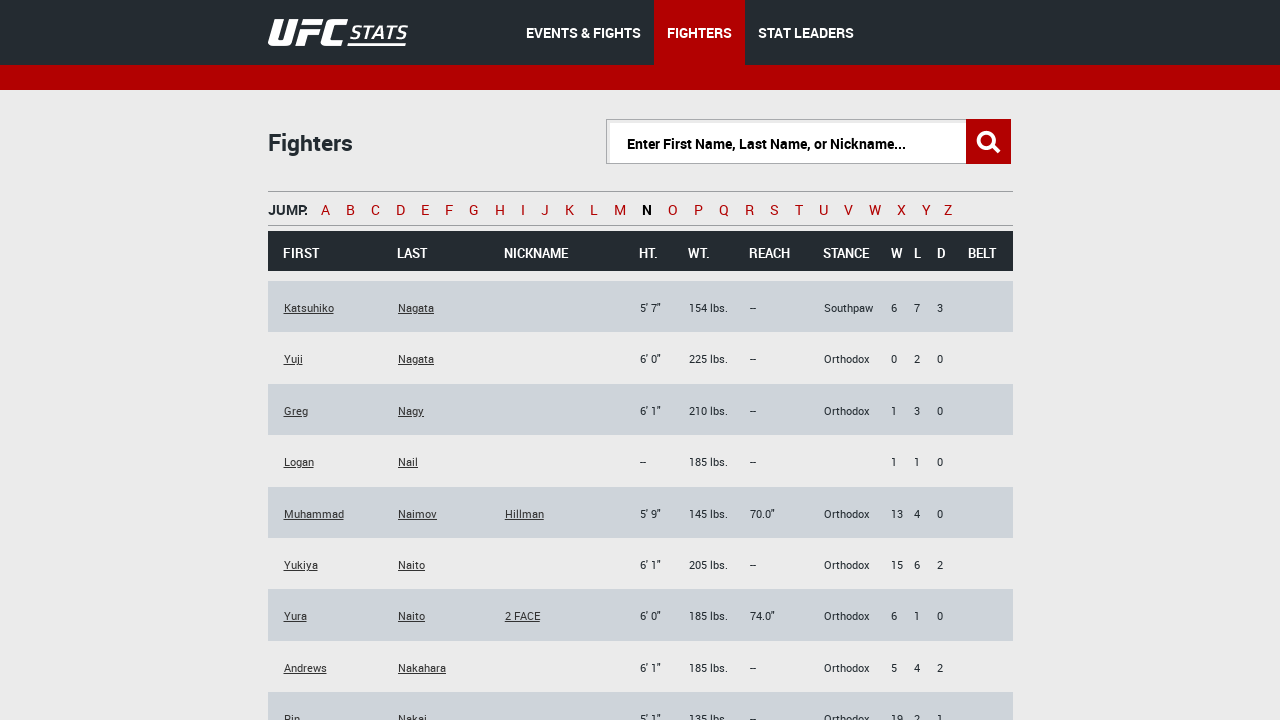

Located fighter table rows for letter 'n', count: 120
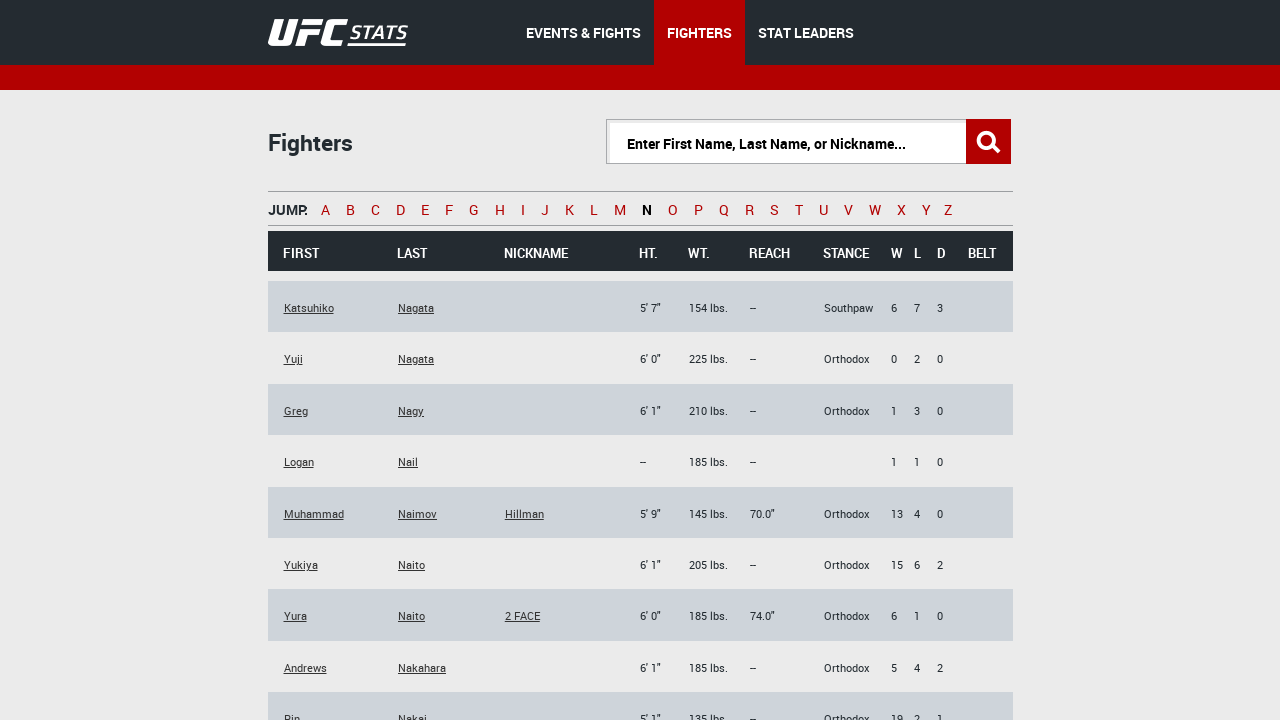

Verified fighter name link exists in first data row for letter 'n'
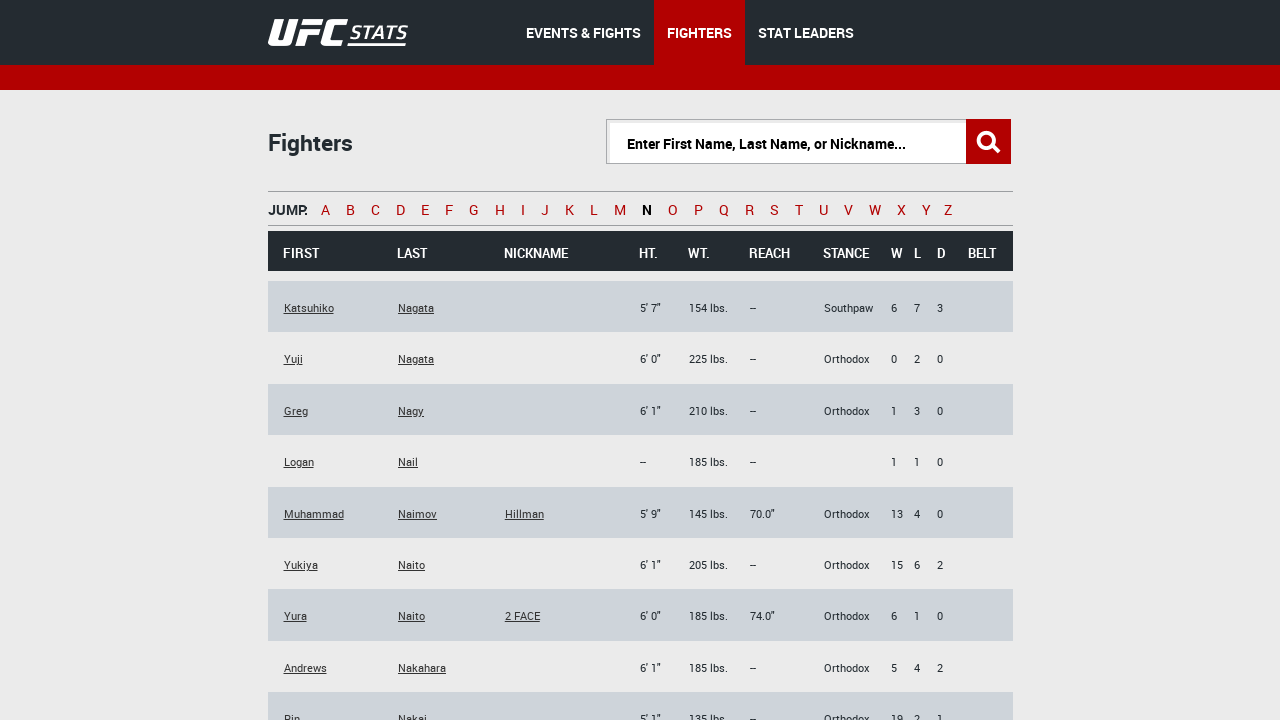

Navigated to fighter listing page for letter 'o'
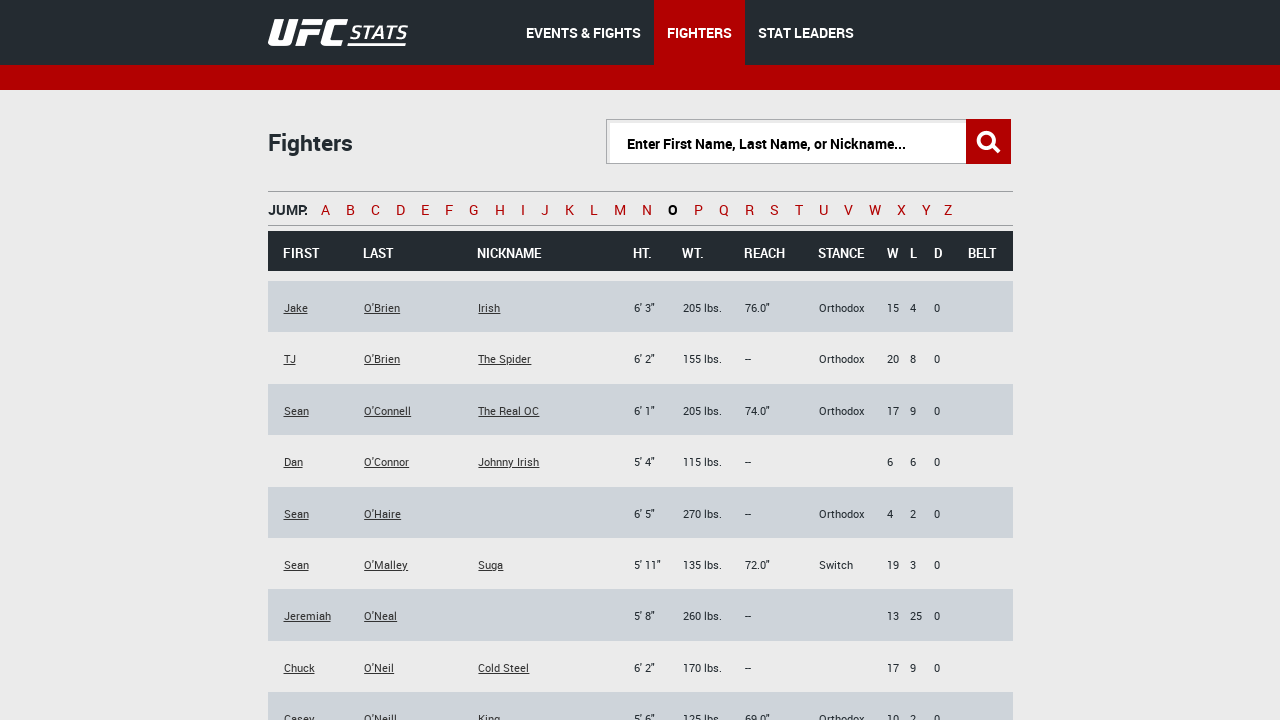

Fighter data table rows loaded for letter 'o'
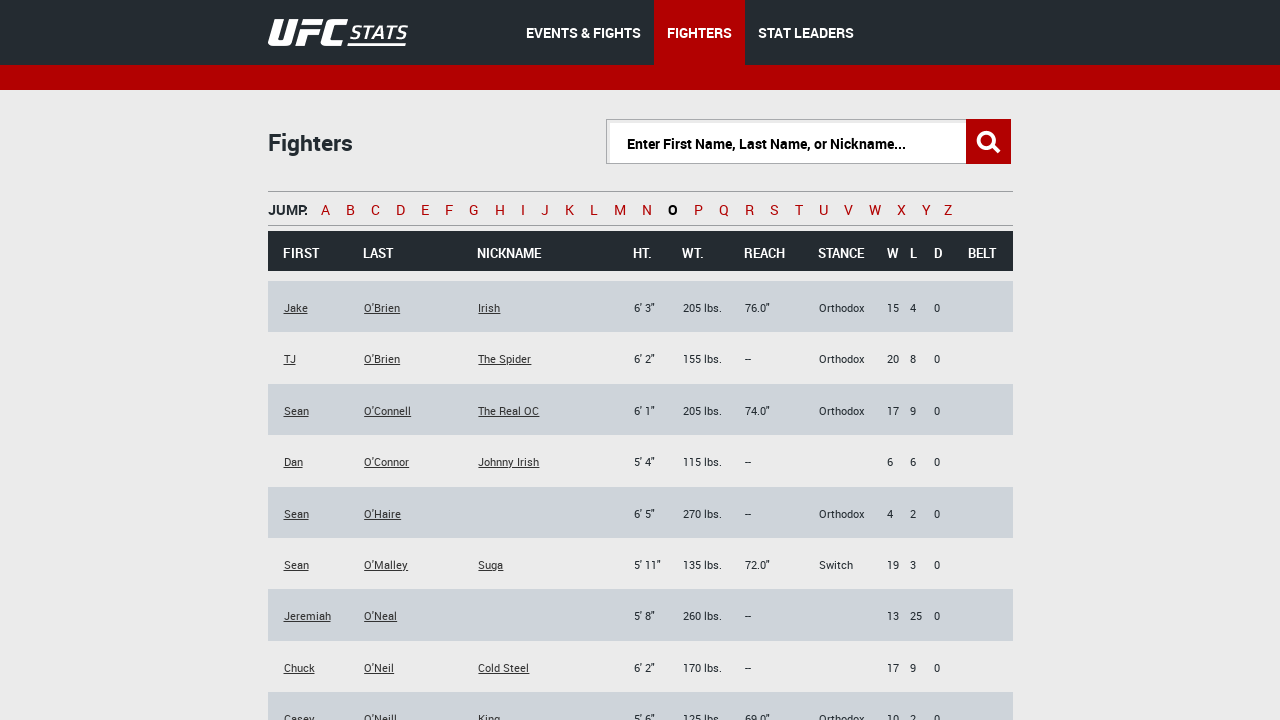

Located fighter table rows for letter 'o', count: 84
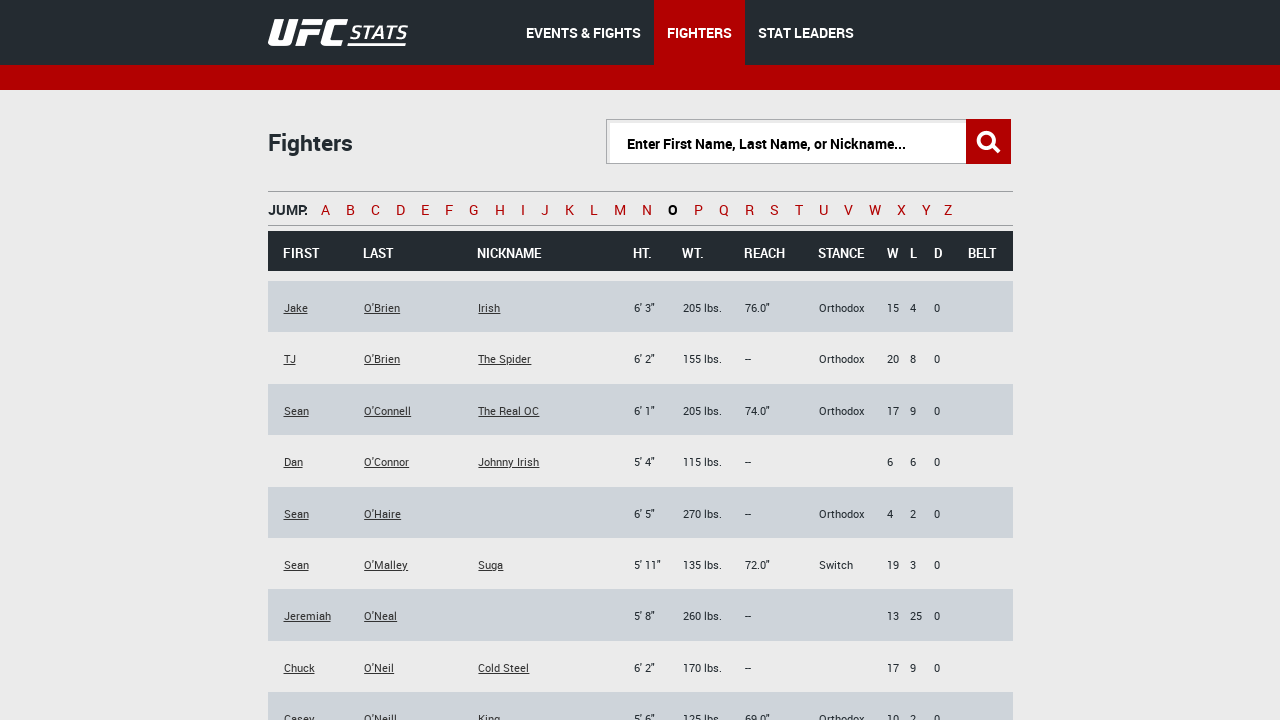

Verified fighter name link exists in first data row for letter 'o'
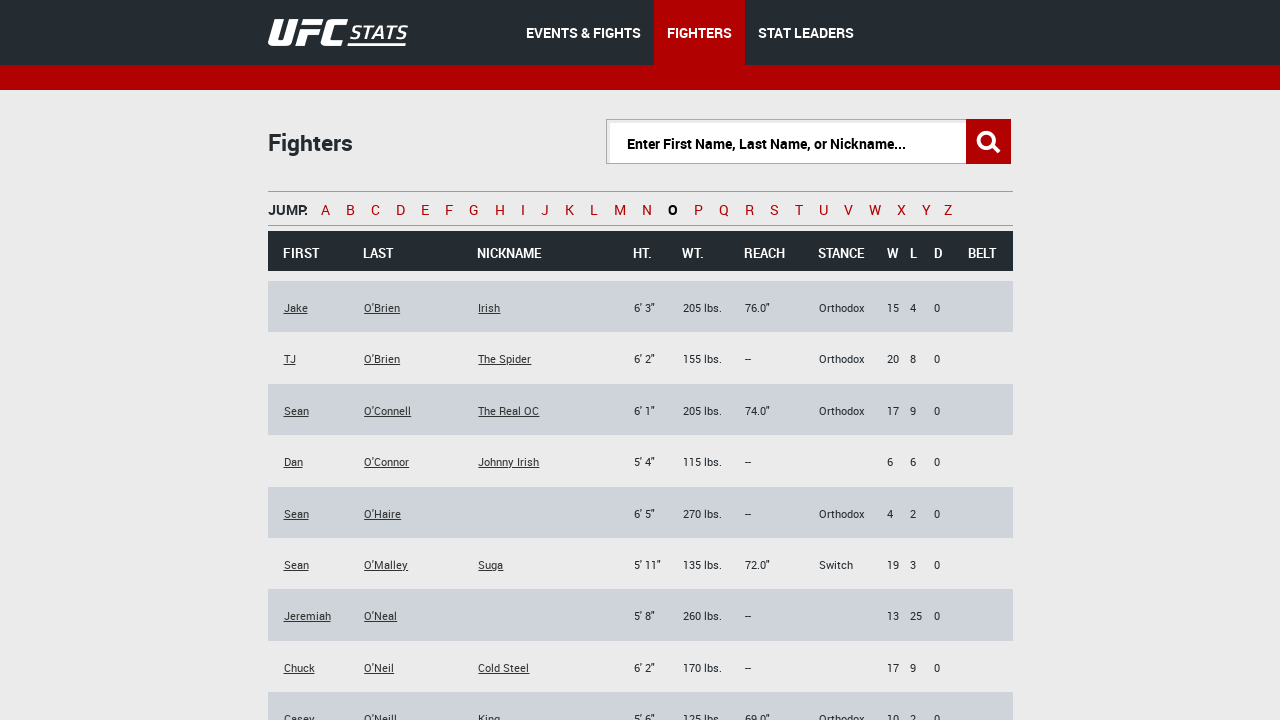

Navigated to fighter listing page for letter 'p'
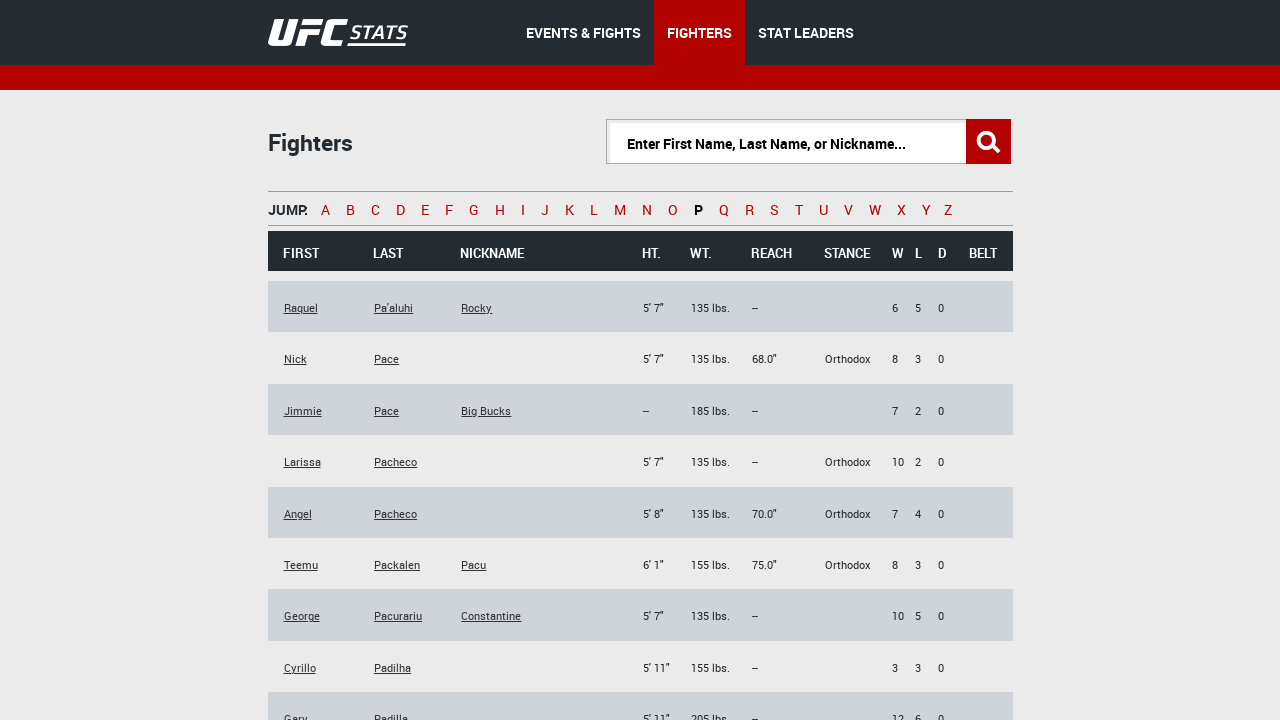

Fighter data table rows loaded for letter 'p'
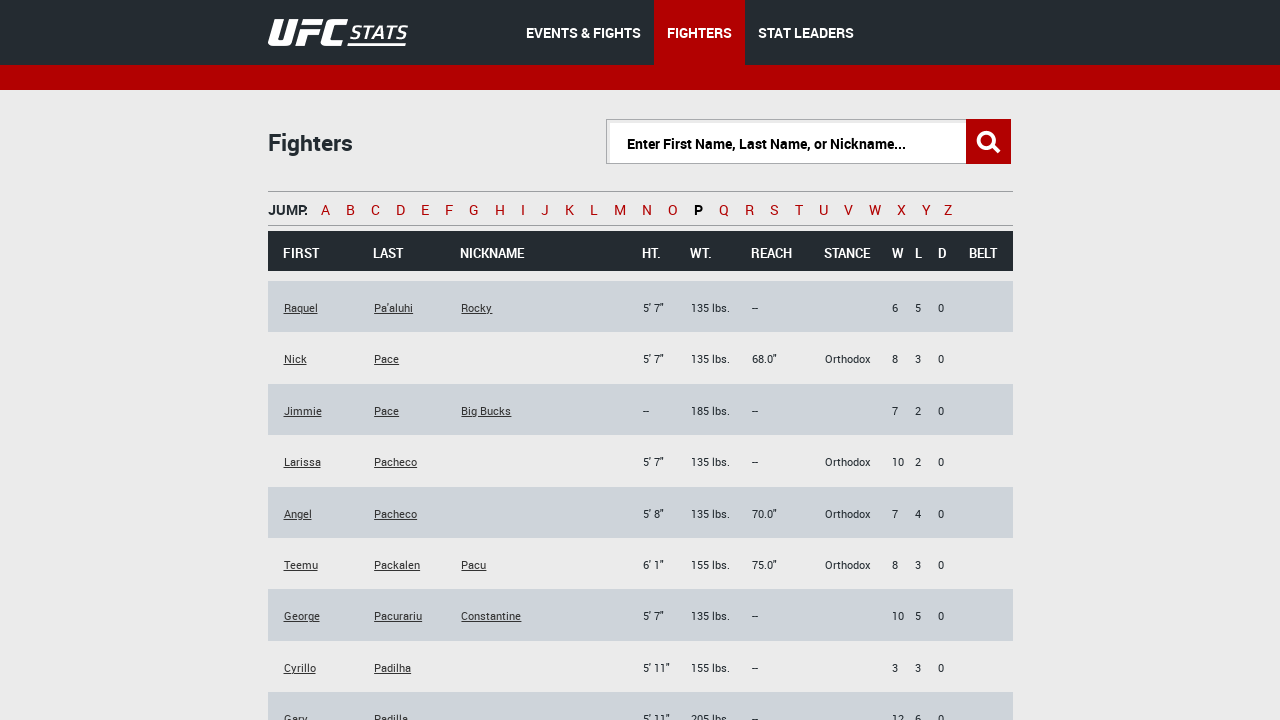

Located fighter table rows for letter 'p', count: 234
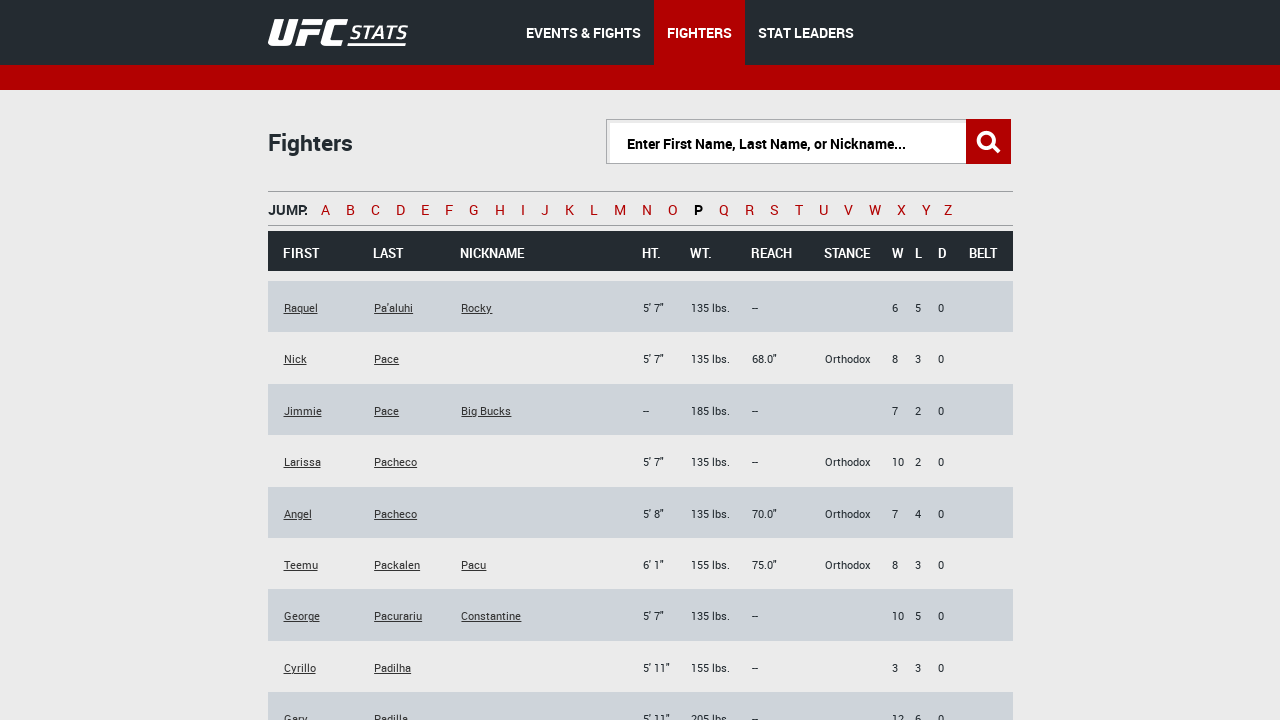

Verified fighter name link exists in first data row for letter 'p'
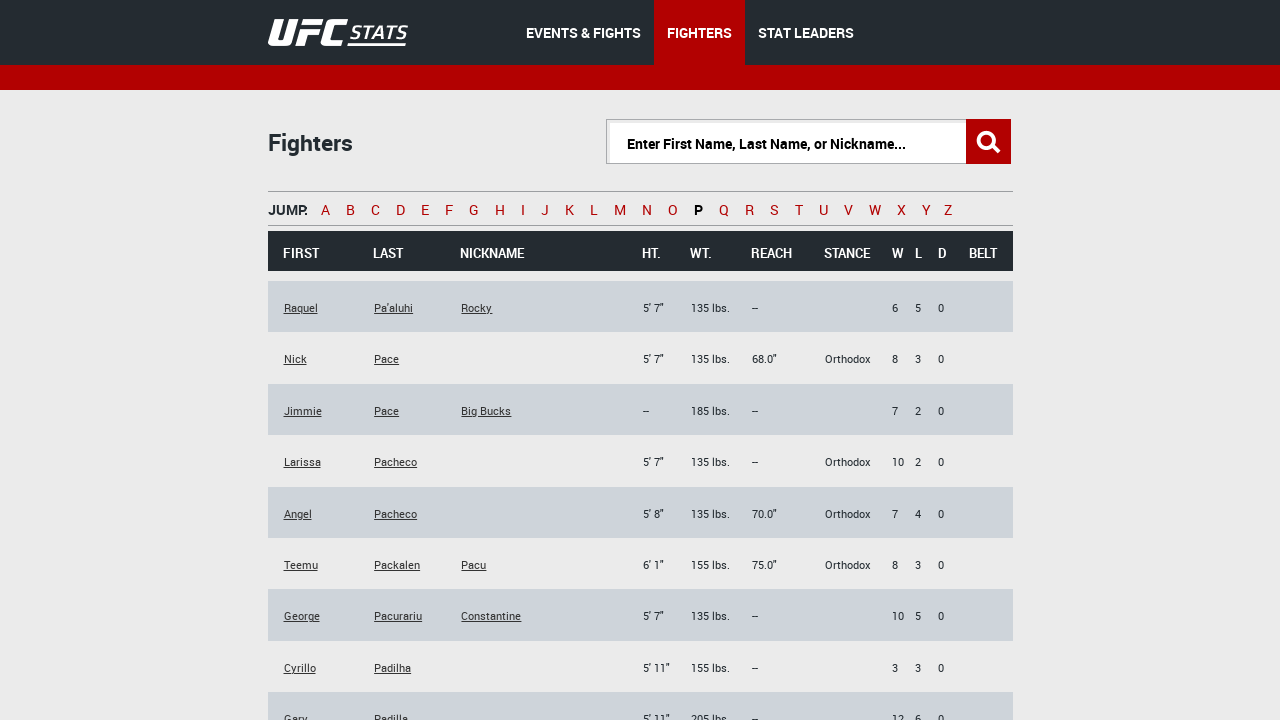

Navigated to fighter listing page for letter 'q'
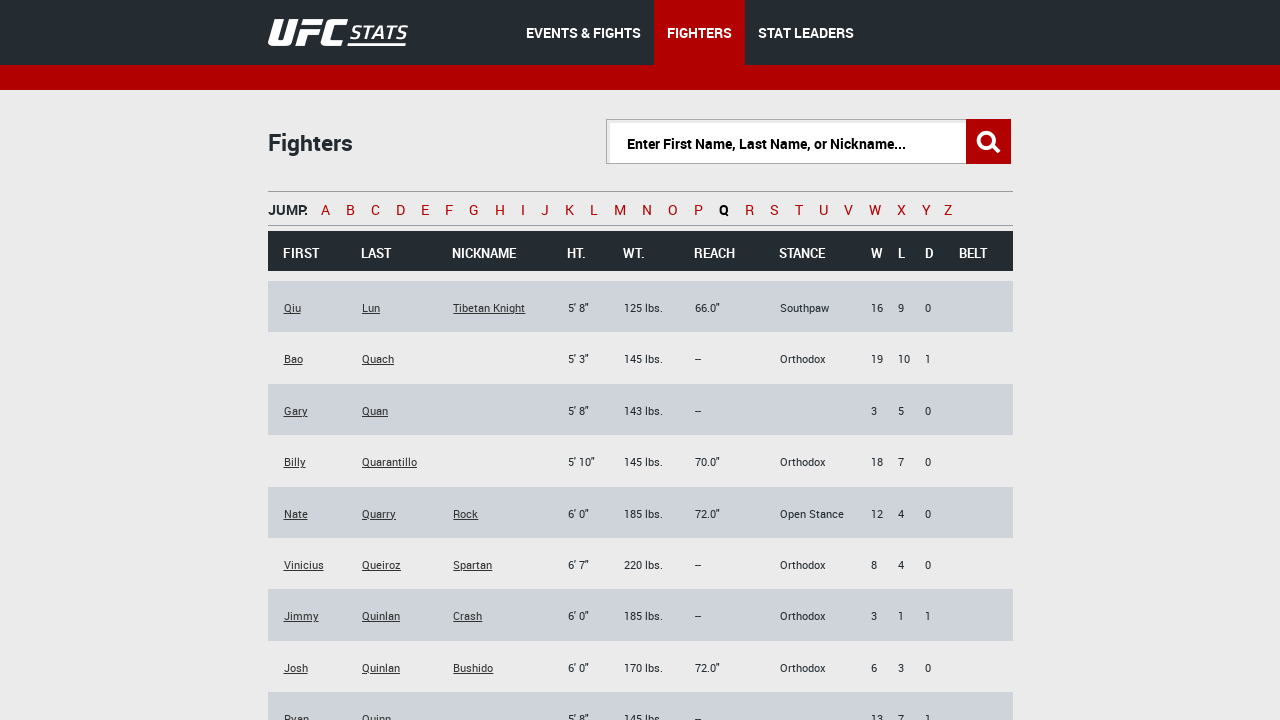

Fighter data table rows loaded for letter 'q'
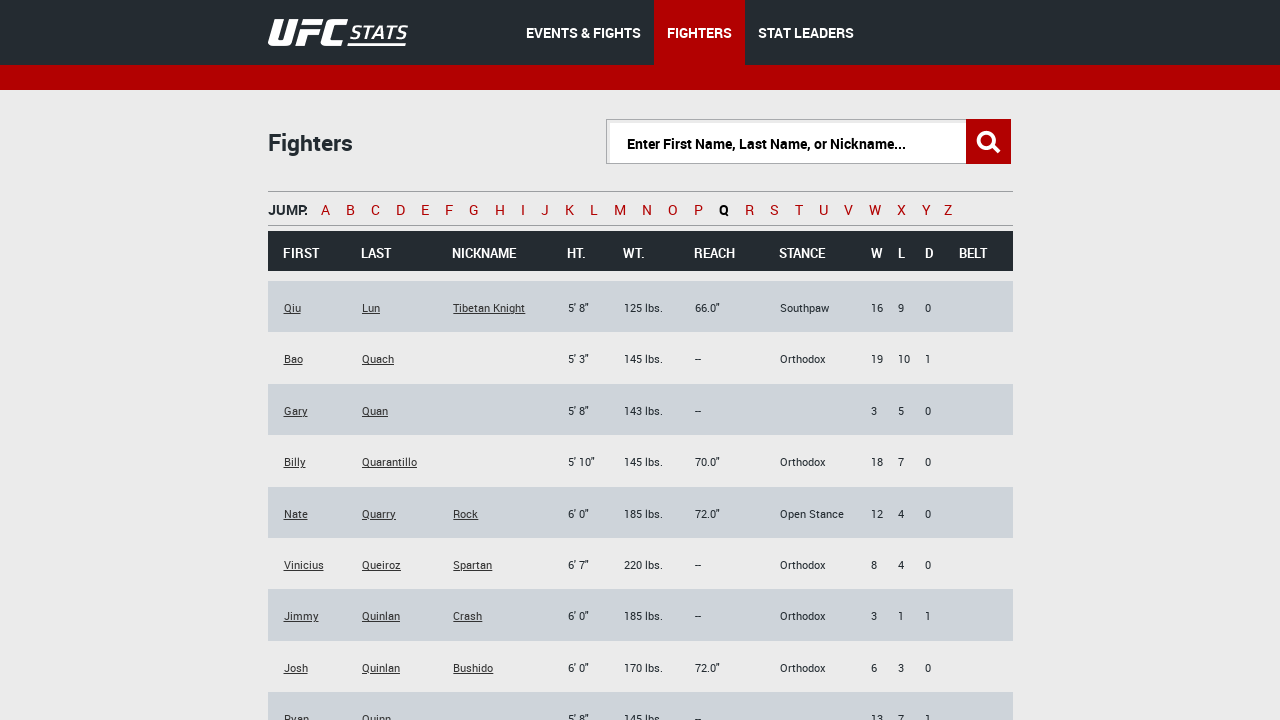

Located fighter table rows for letter 'q', count: 15
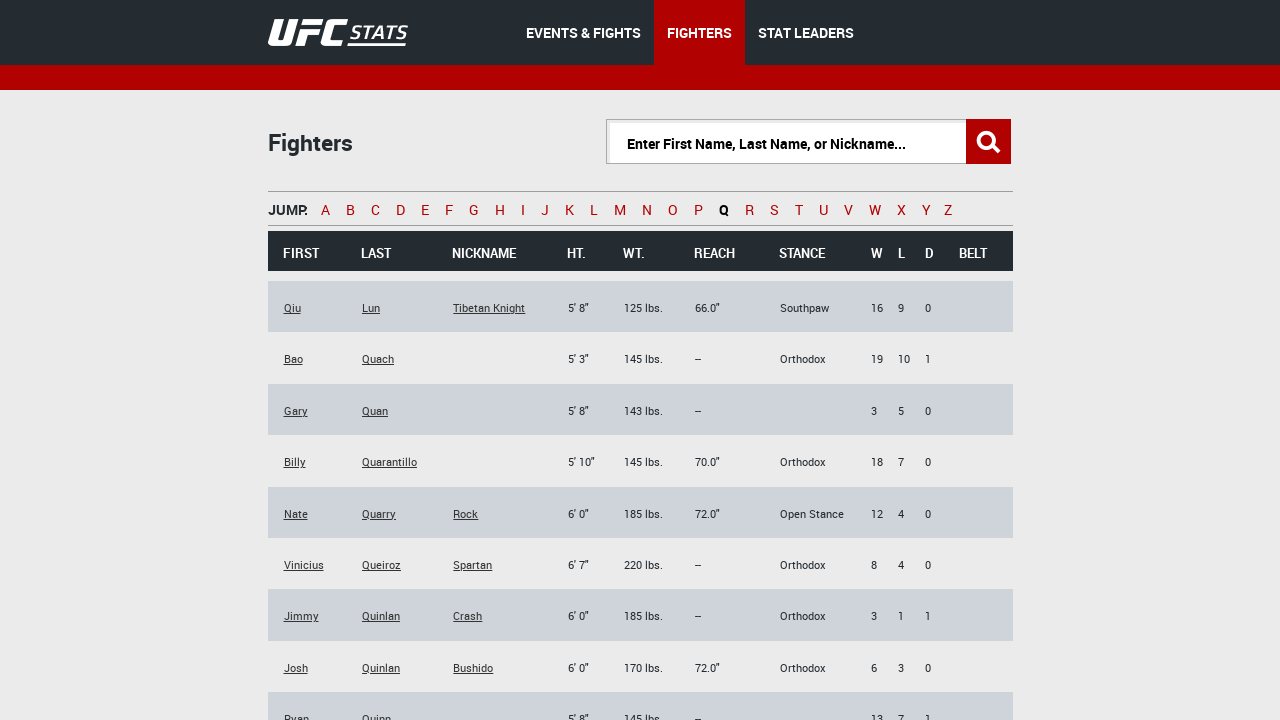

Verified fighter name link exists in first data row for letter 'q'
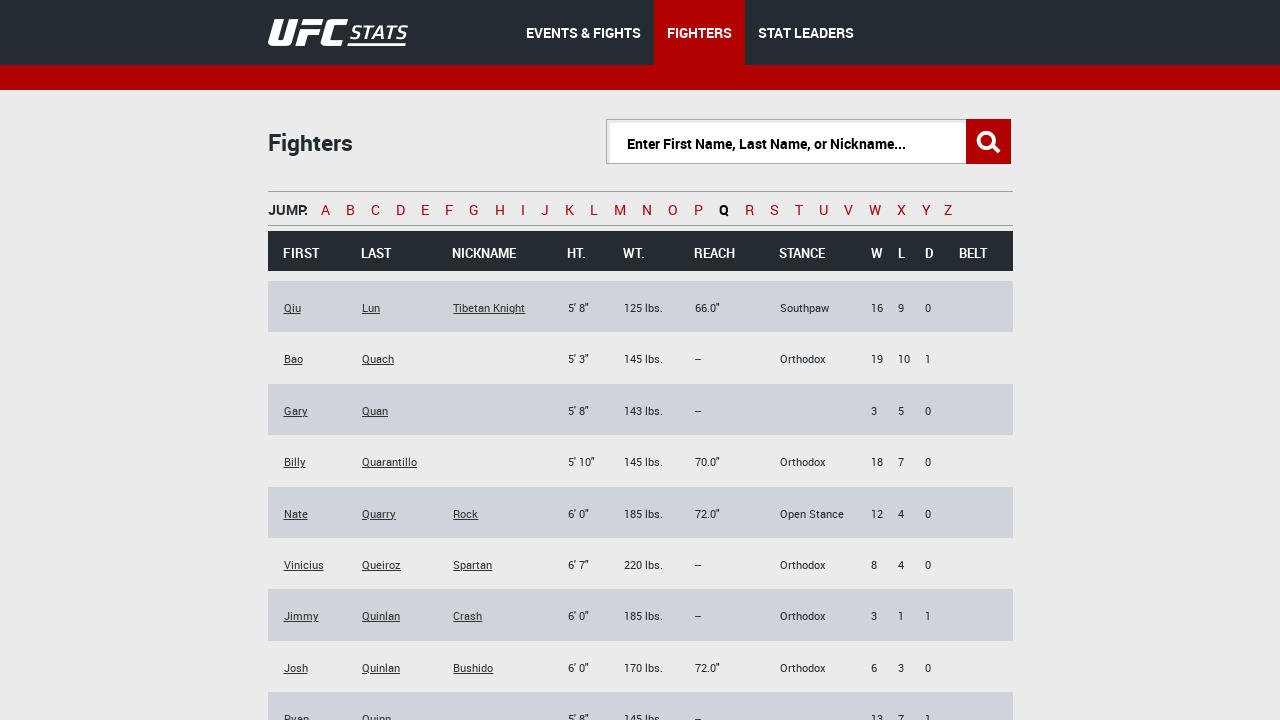

Navigated to fighter listing page for letter 'r'
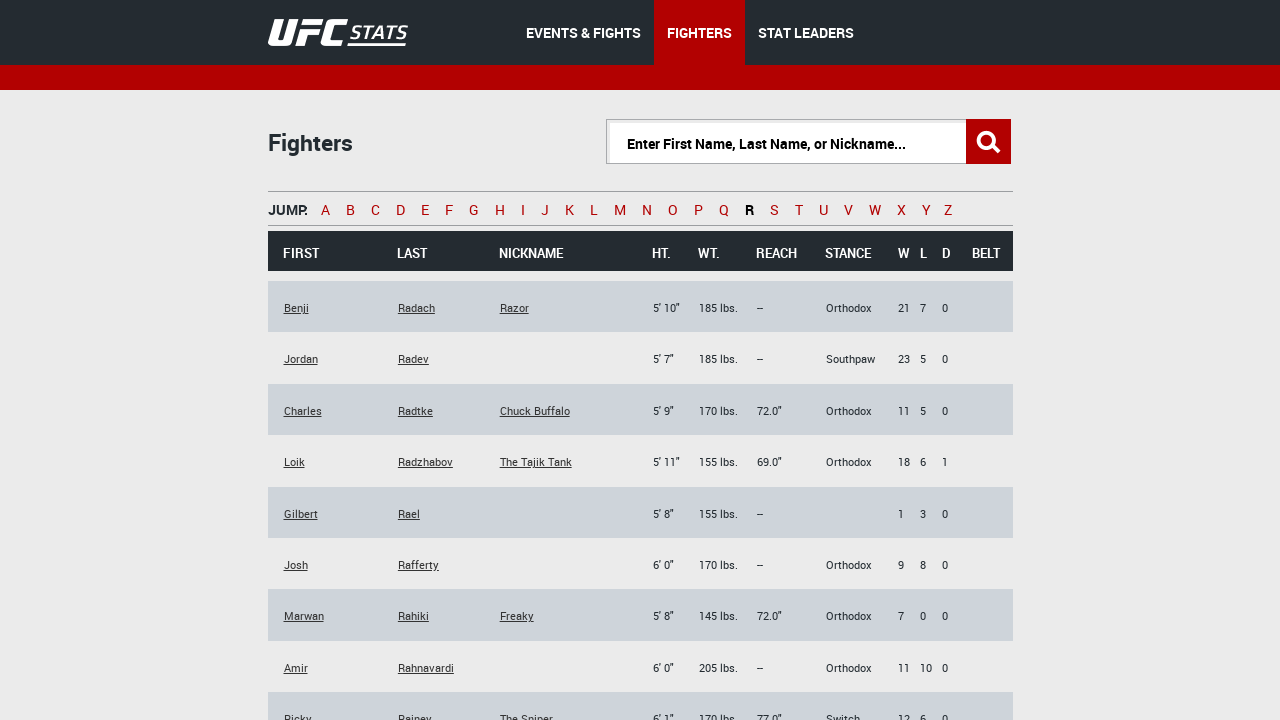

Fighter data table rows loaded for letter 'r'
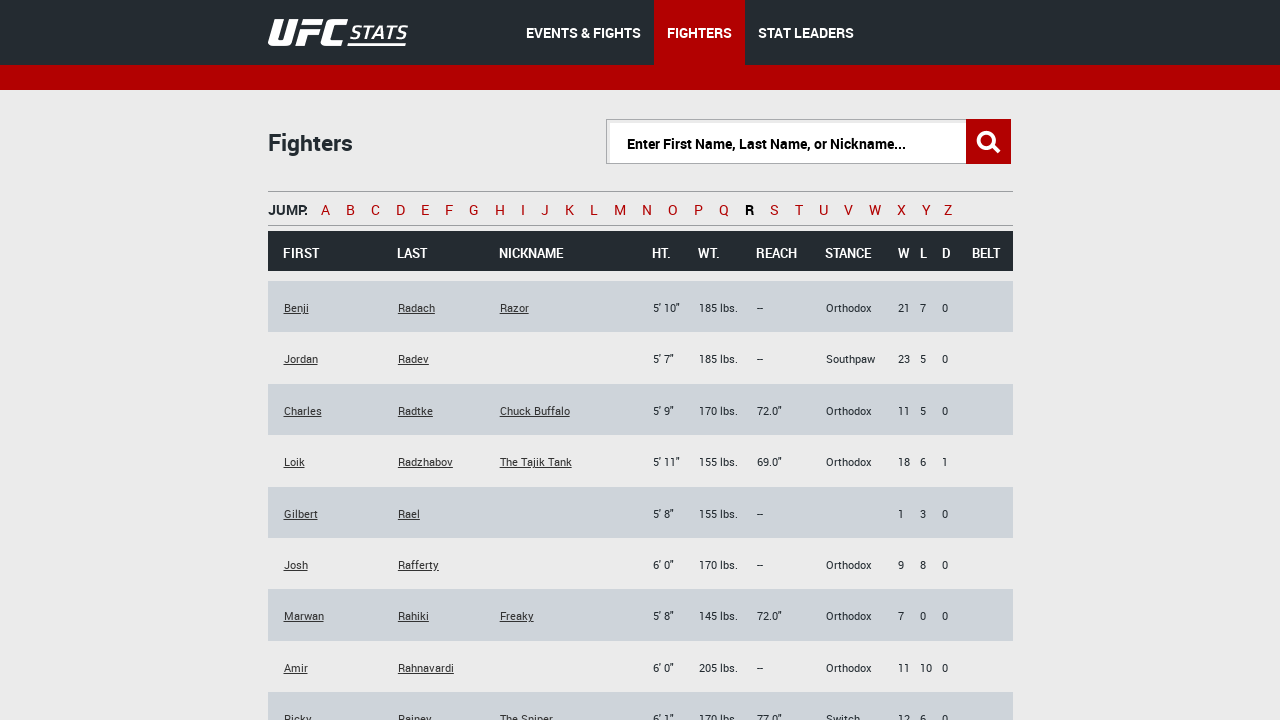

Located fighter table rows for letter 'r', count: 233
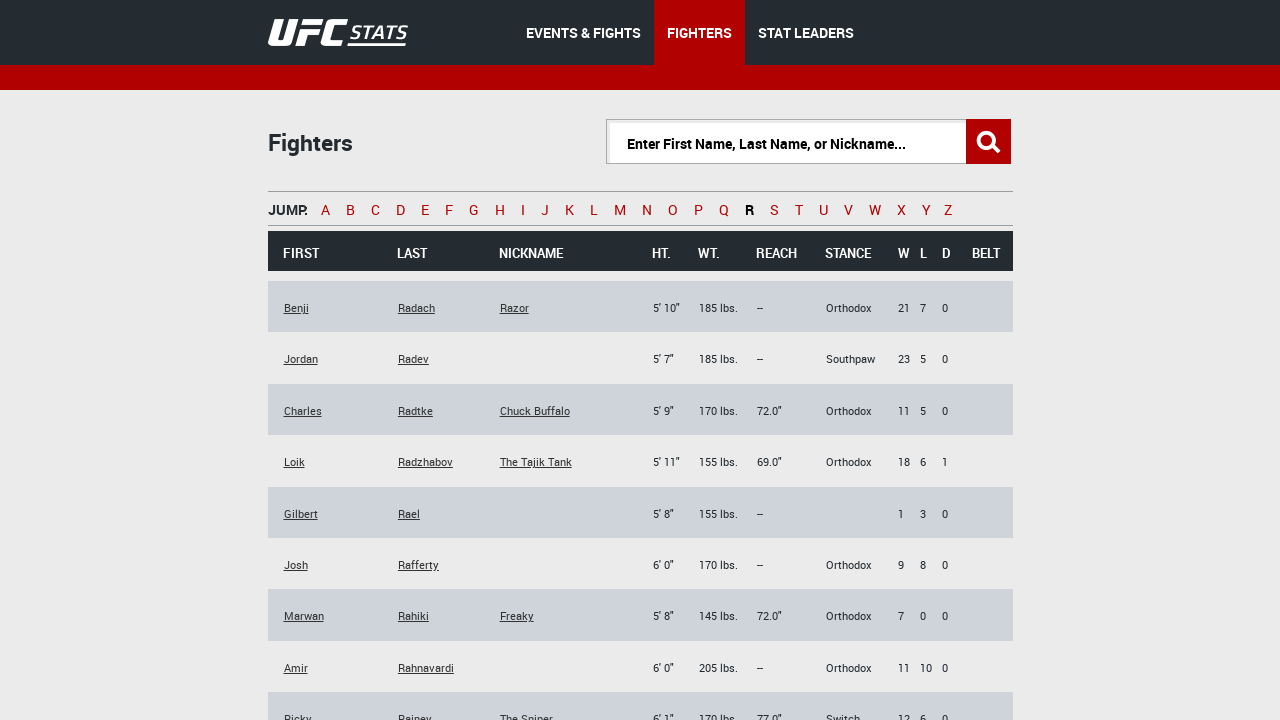

Verified fighter name link exists in first data row for letter 'r'
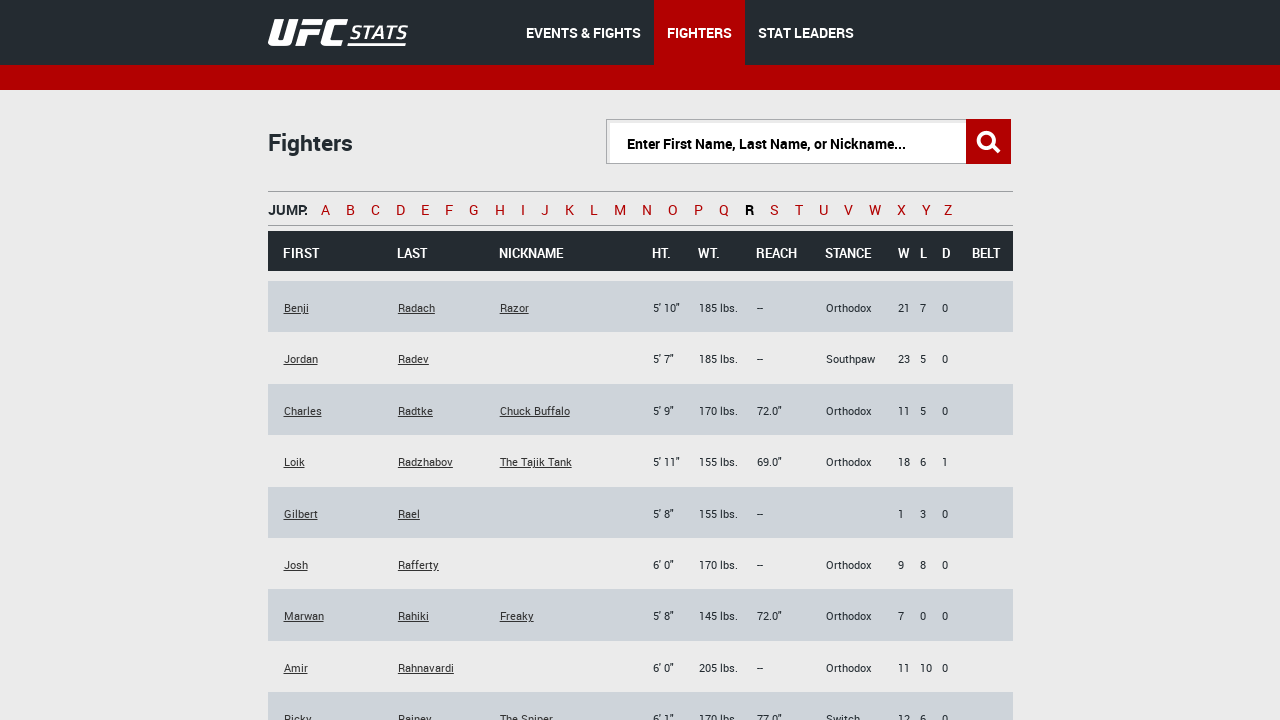

Navigated to fighter listing page for letter 's'
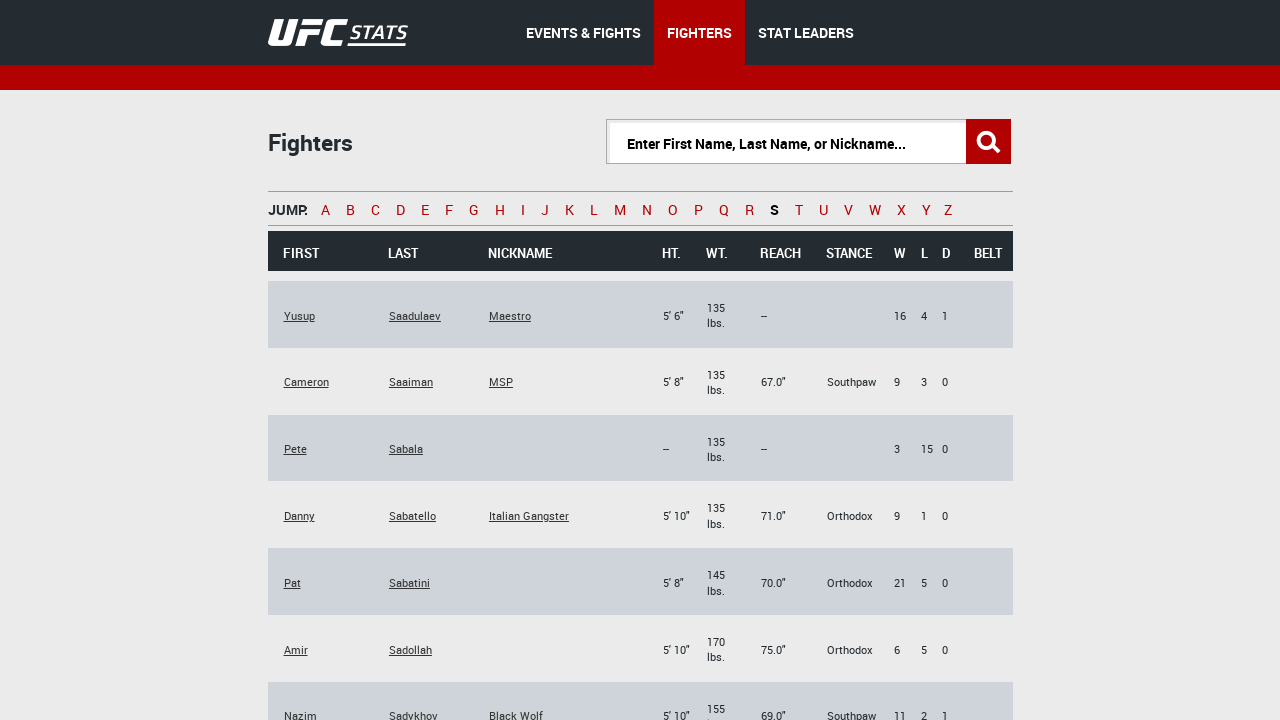

Fighter data table rows loaded for letter 's'
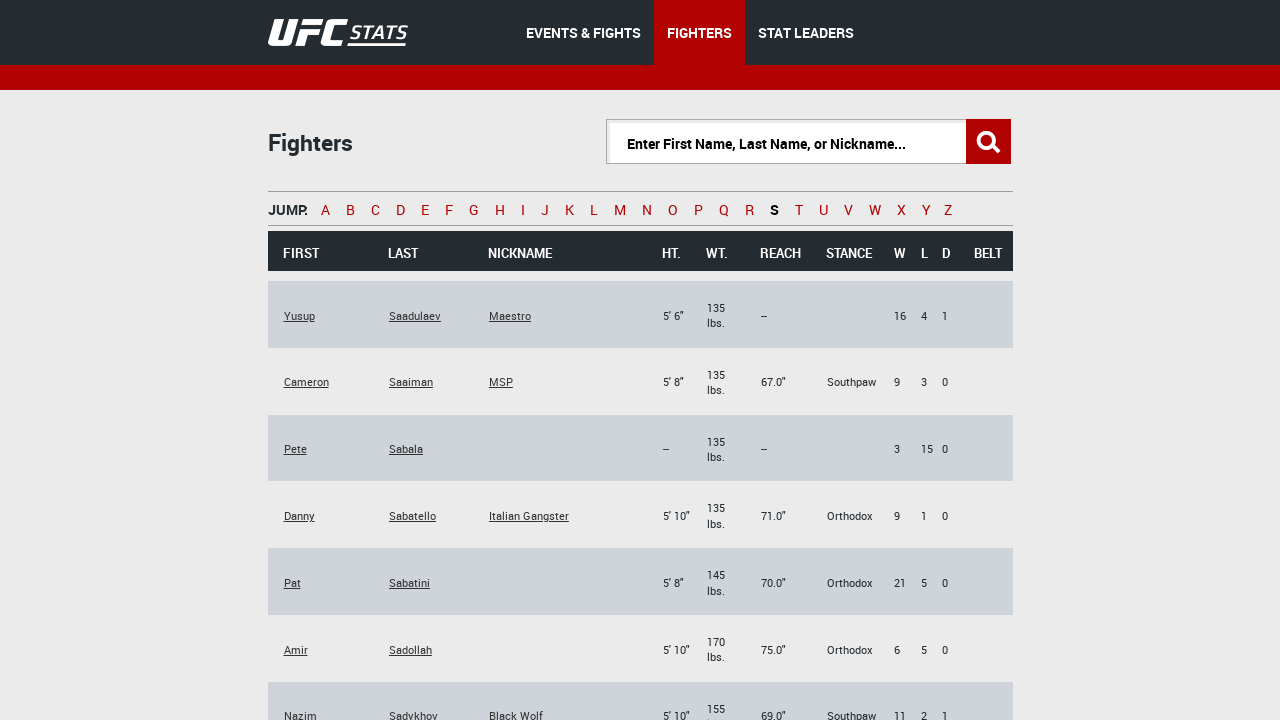

Located fighter table rows for letter 's', count: 482
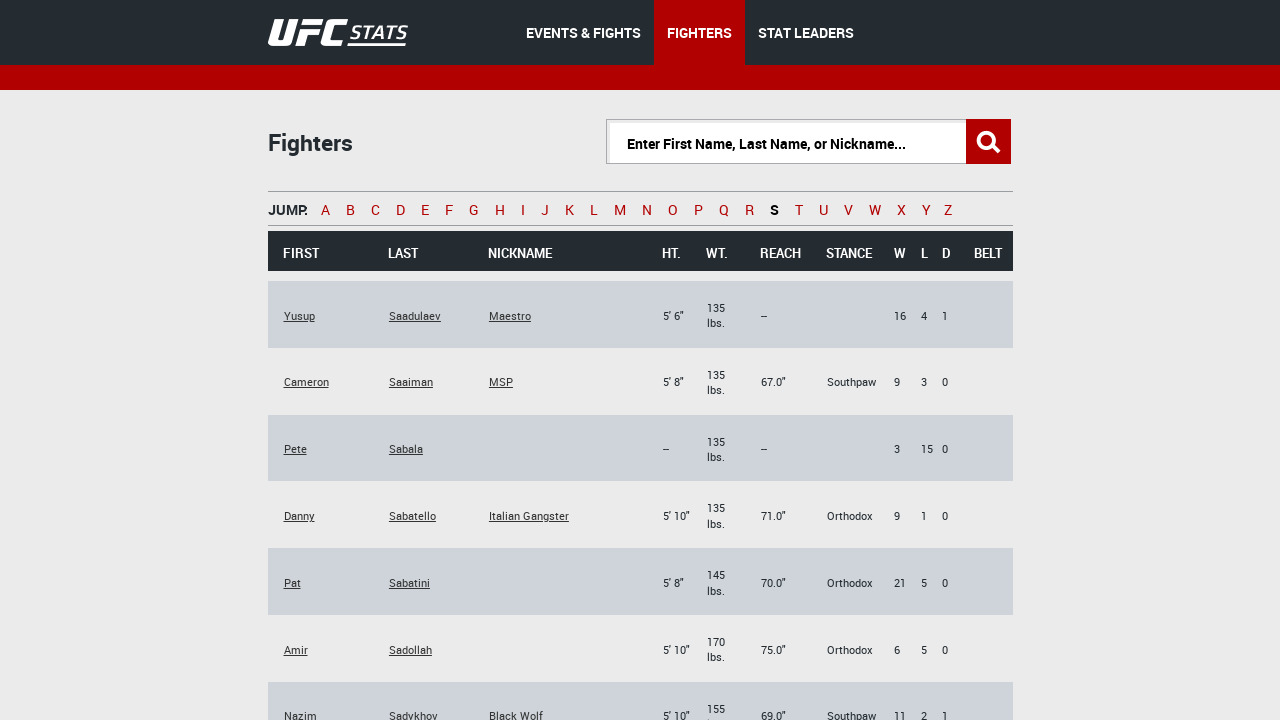

Verified fighter name link exists in first data row for letter 's'
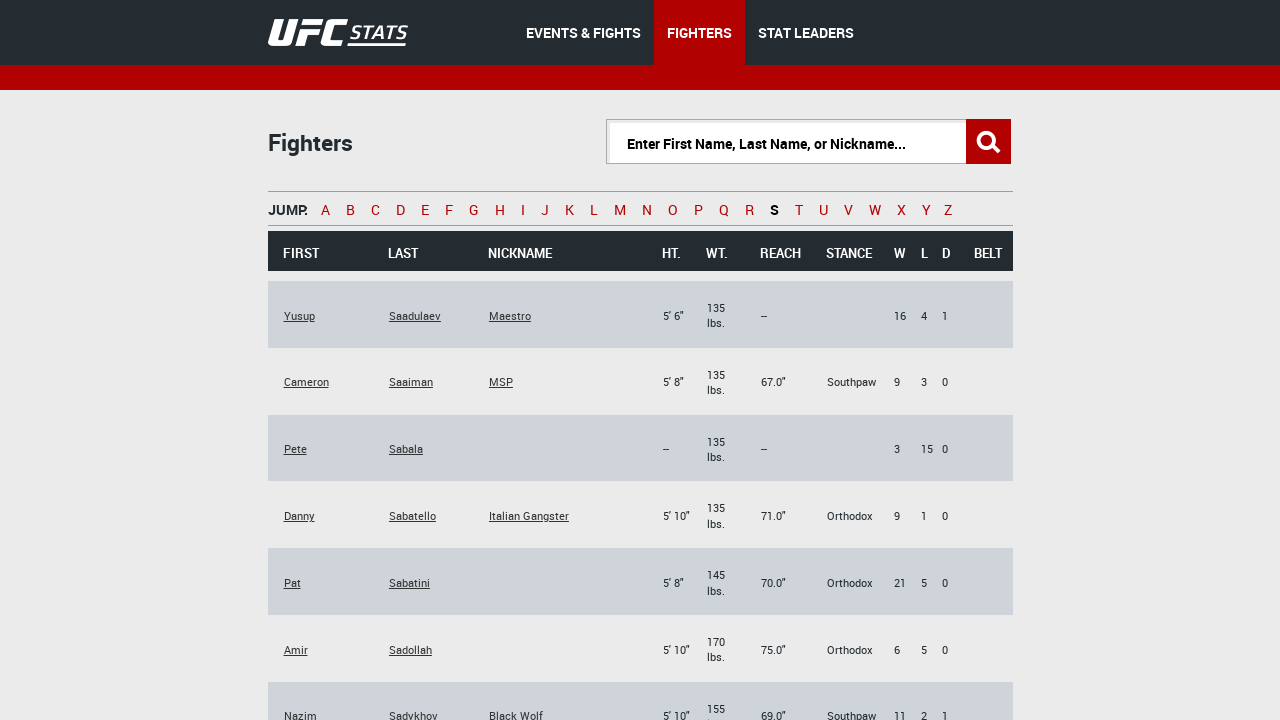

Navigated to fighter listing page for letter 't'
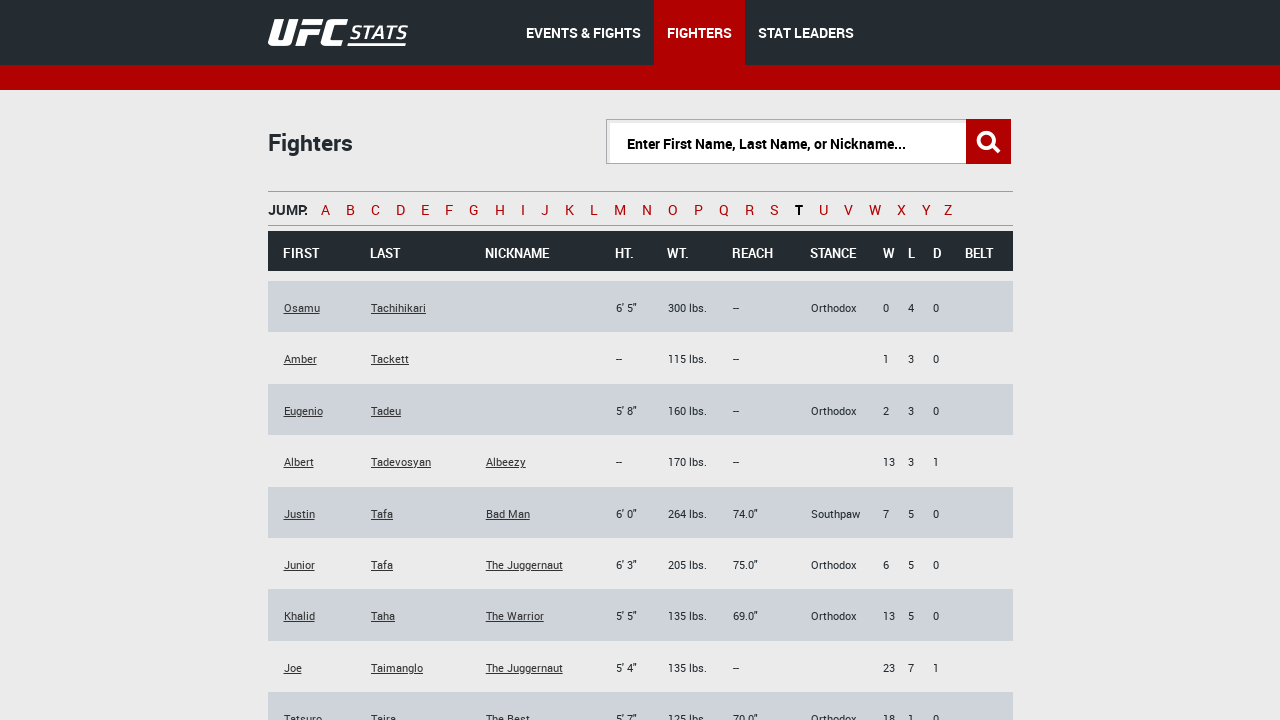

Fighter data table rows loaded for letter 't'
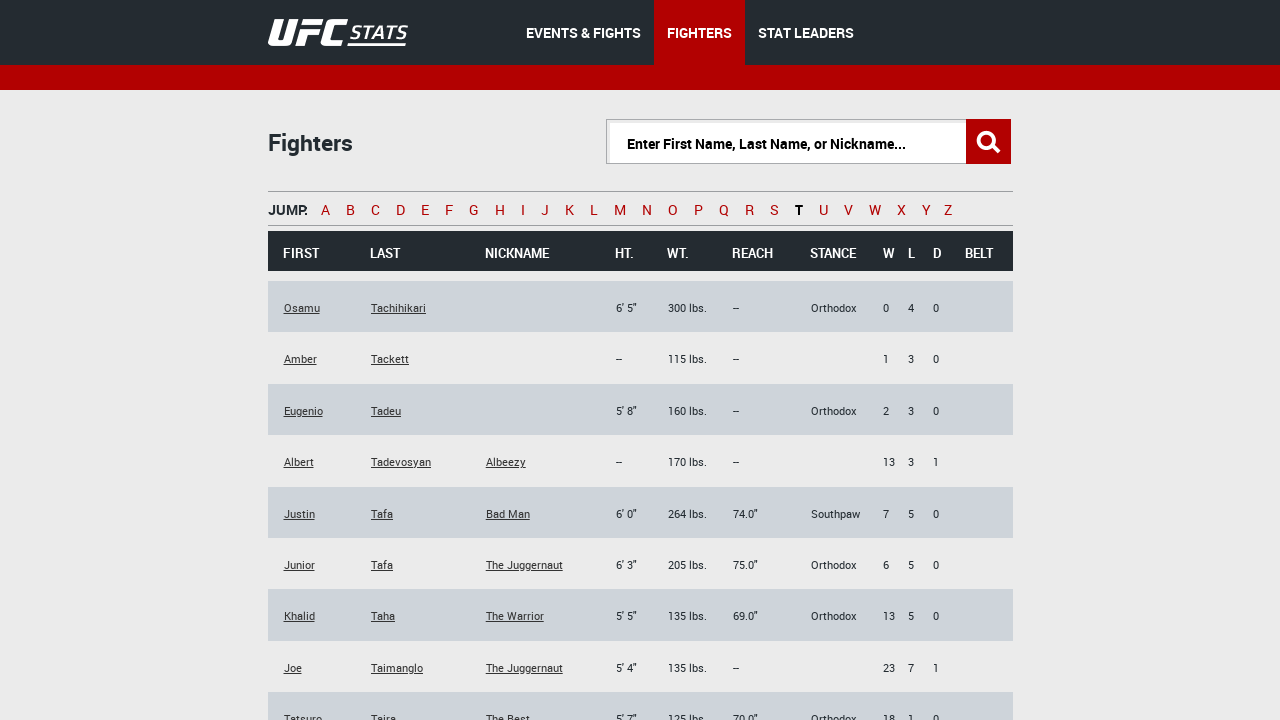

Located fighter table rows for letter 't', count: 163
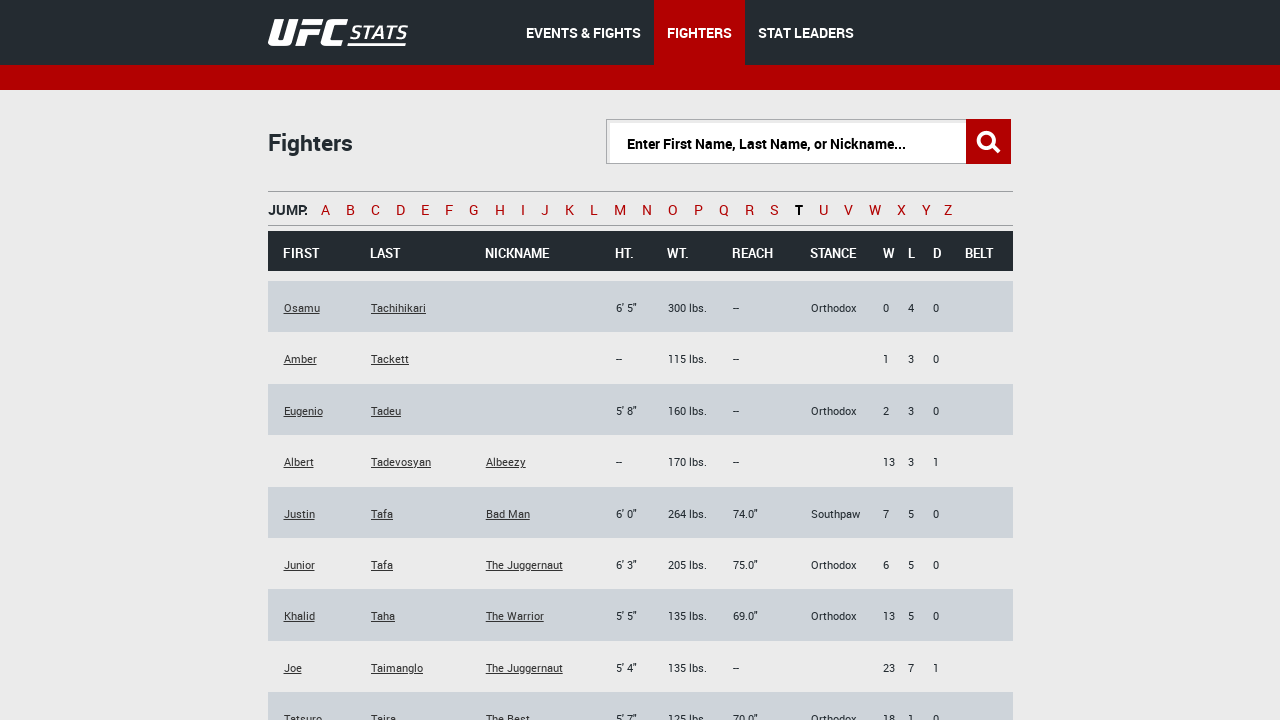

Verified fighter name link exists in first data row for letter 't'
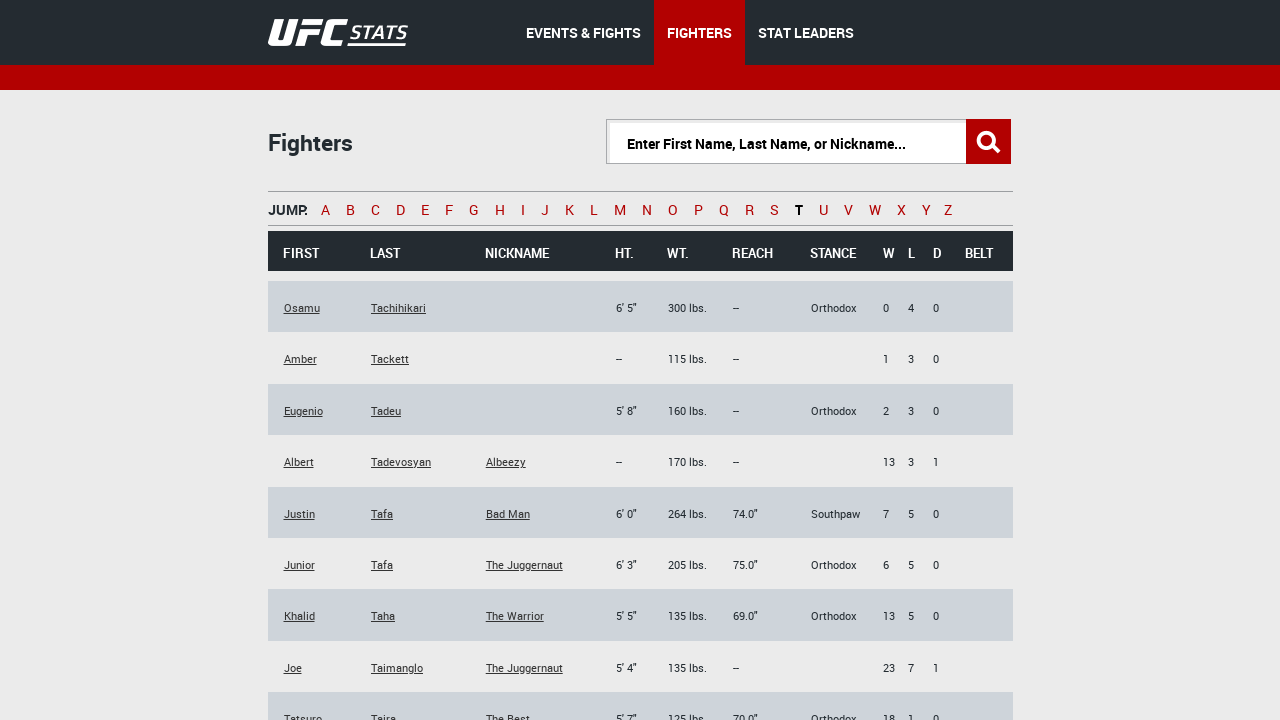

Navigated to fighter listing page for letter 'u'
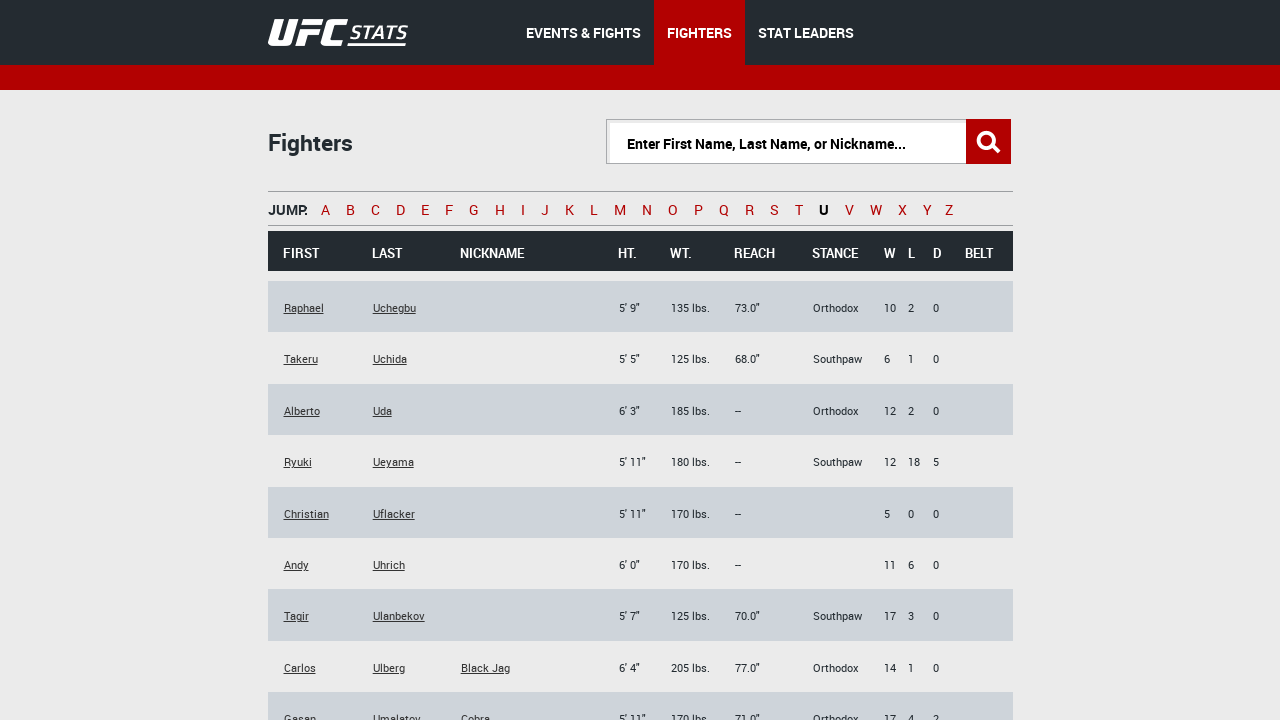

Fighter data table rows loaded for letter 'u'
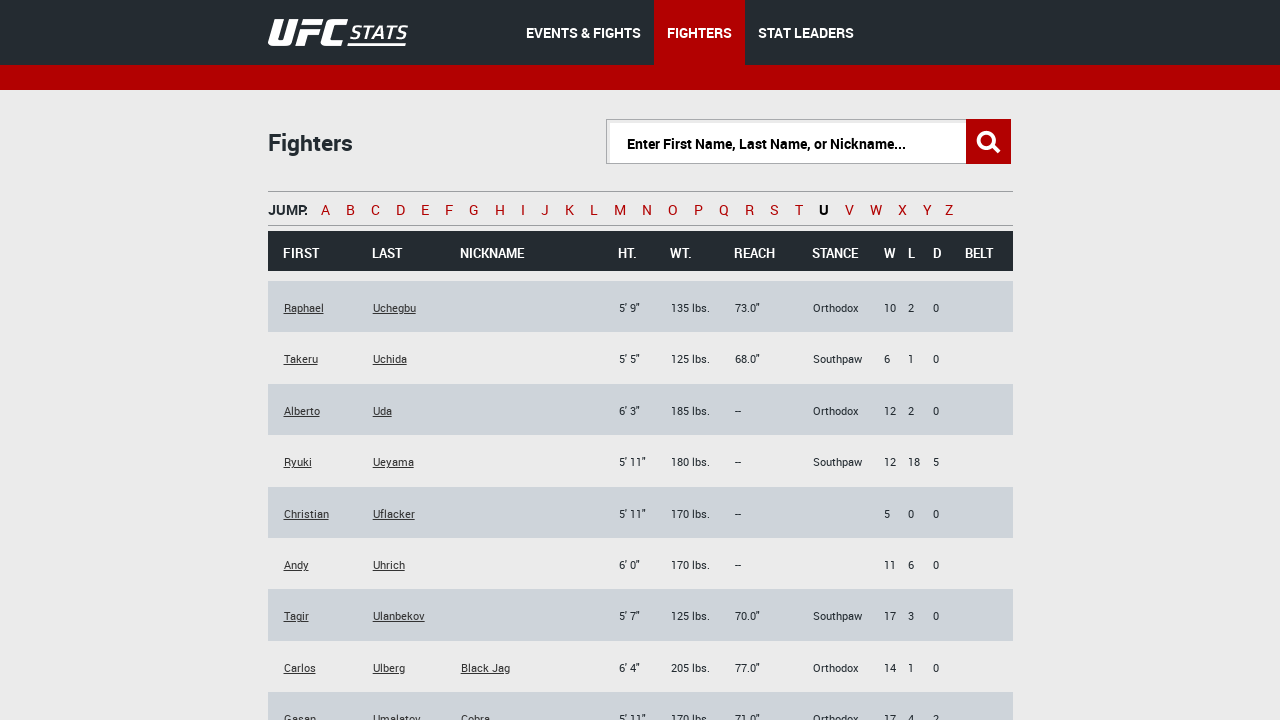

Located fighter table rows for letter 'u', count: 26
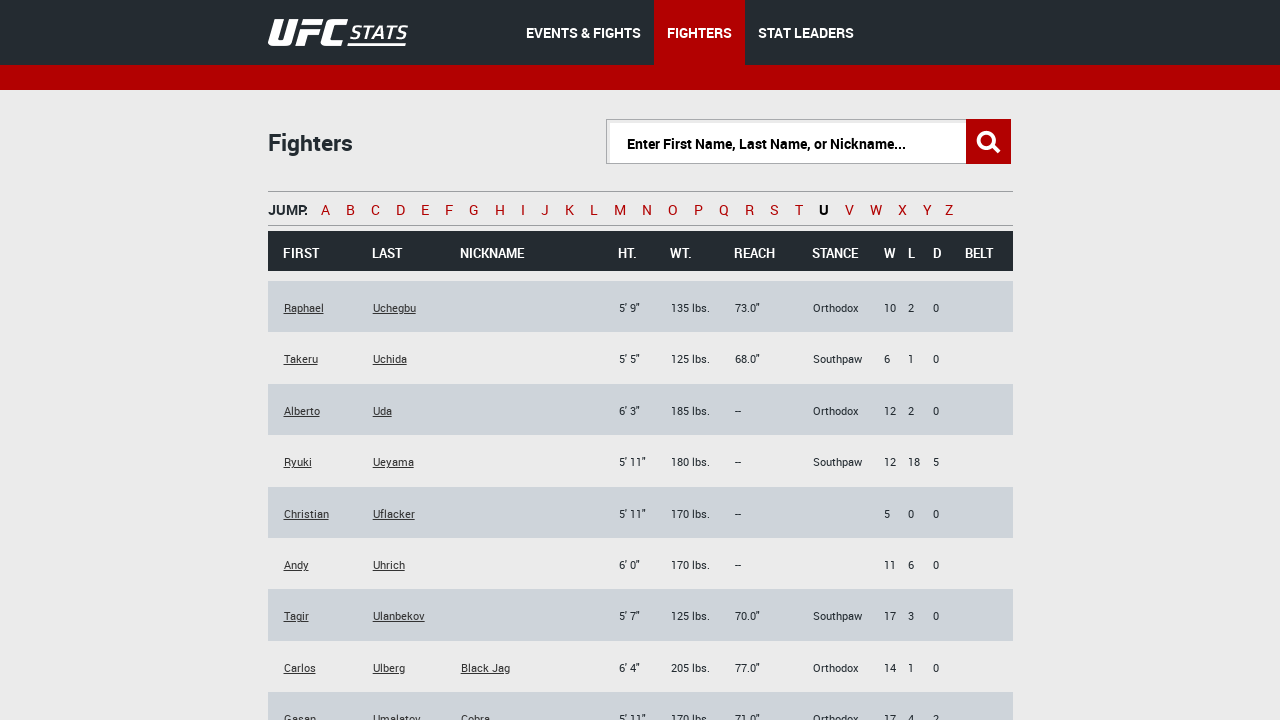

Verified fighter name link exists in first data row for letter 'u'
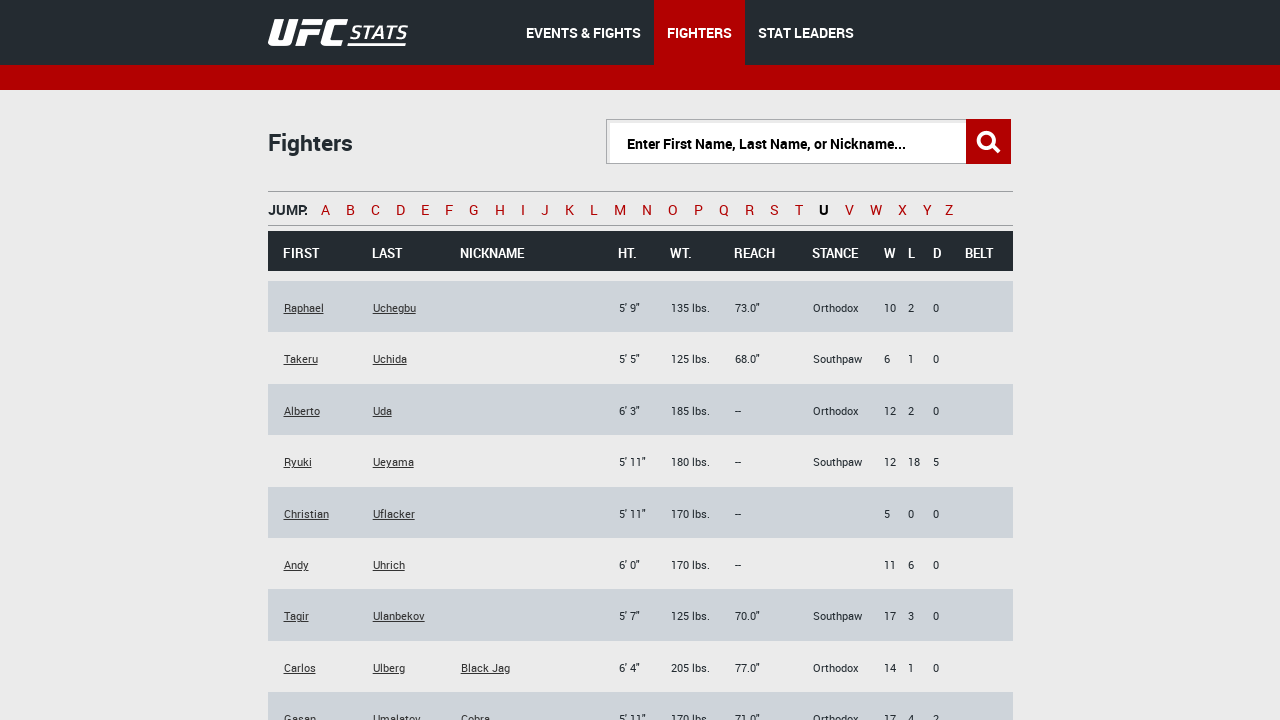

Navigated to fighter listing page for letter 'v'
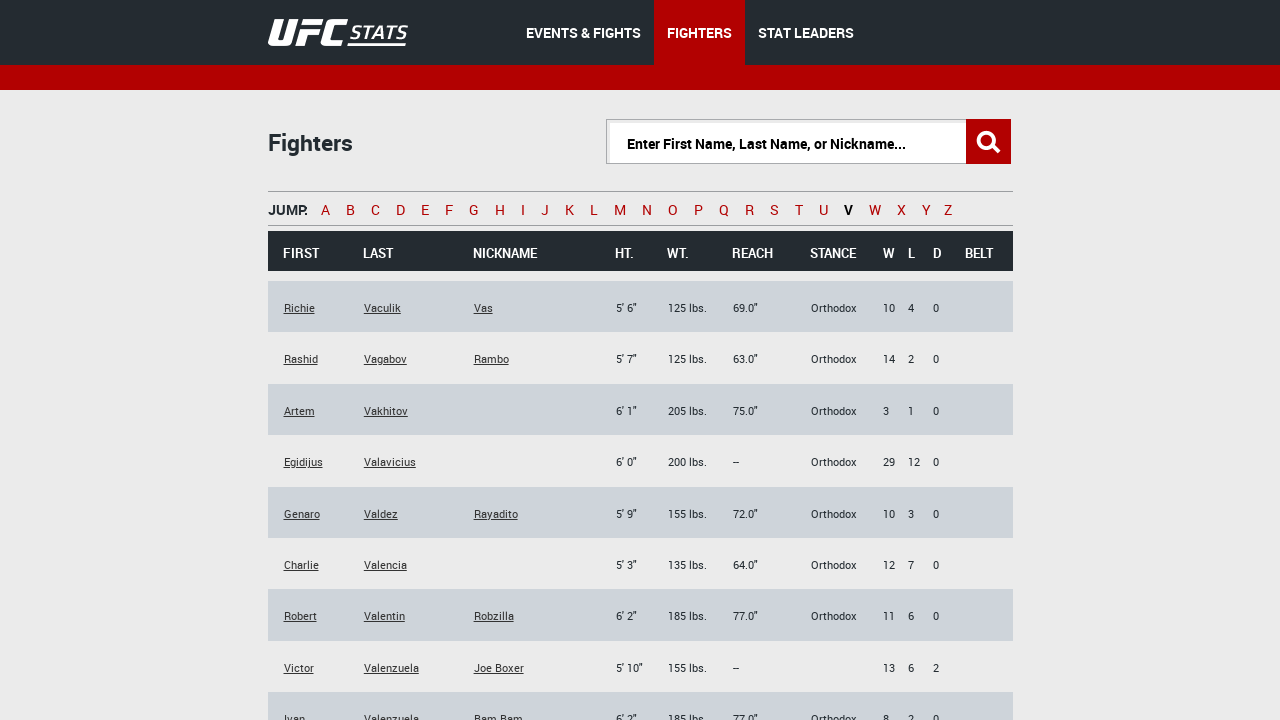

Fighter data table rows loaded for letter 'v'
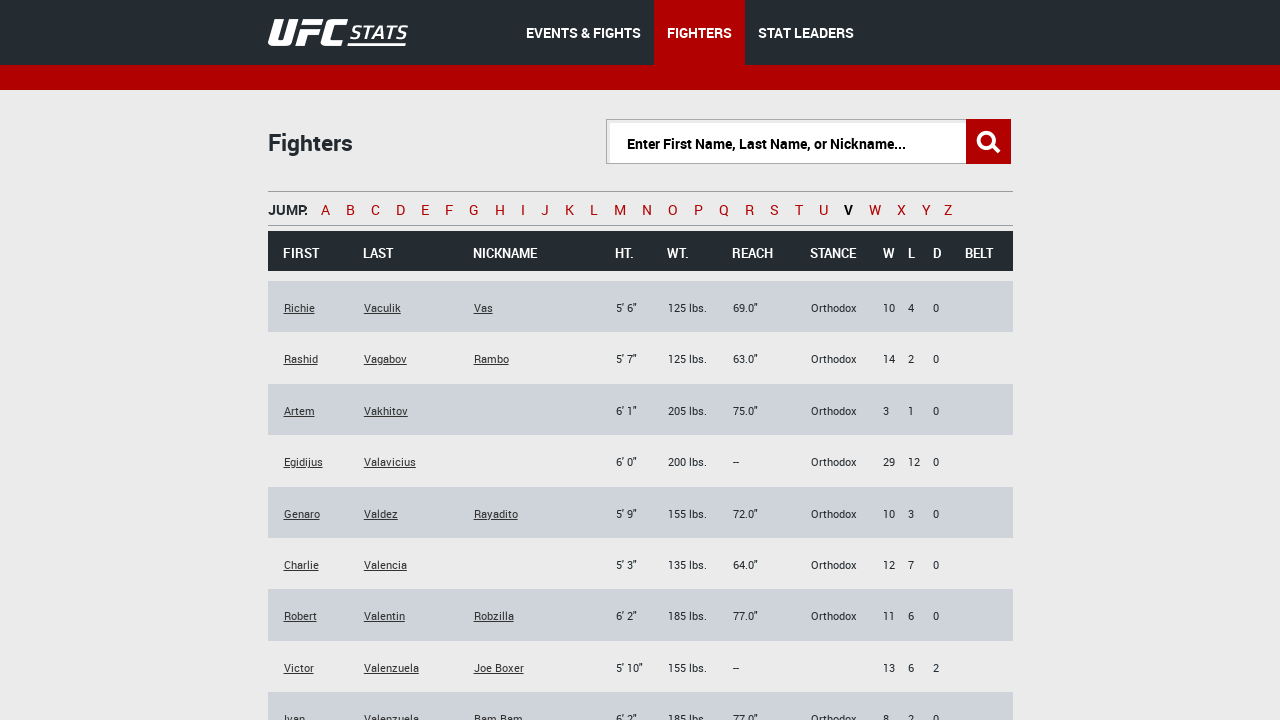

Located fighter table rows for letter 'v', count: 101
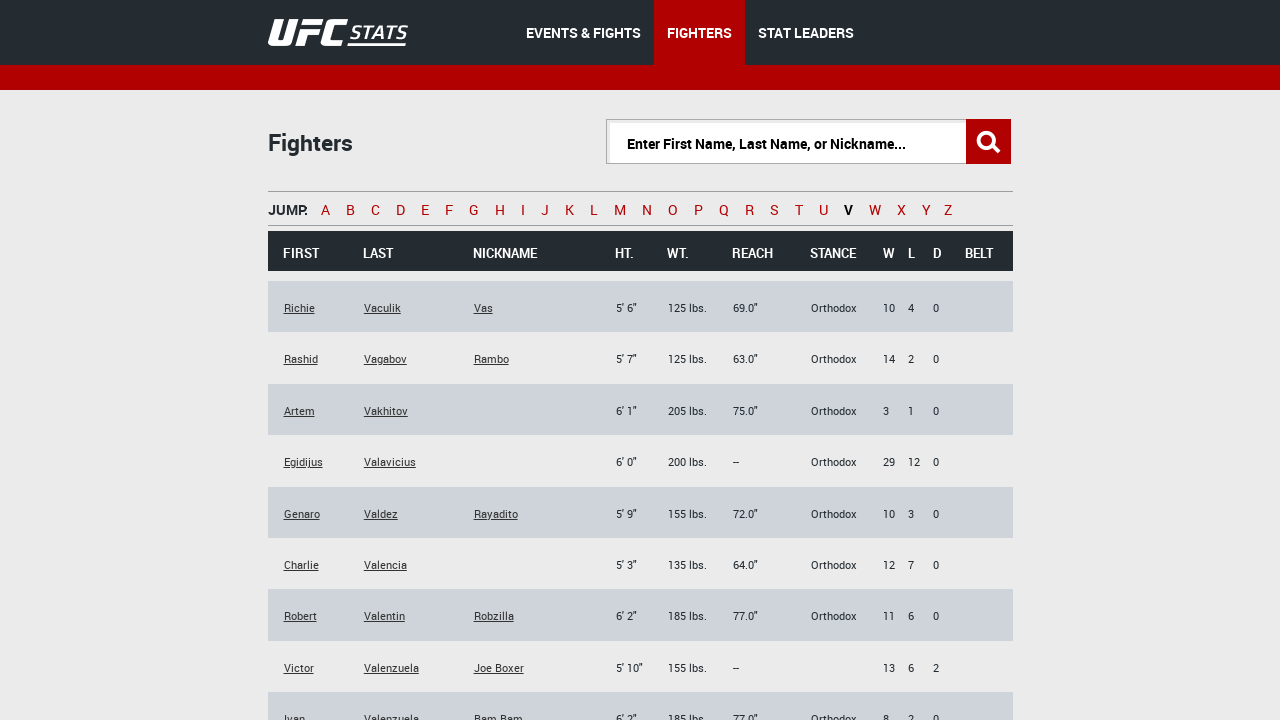

Verified fighter name link exists in first data row for letter 'v'
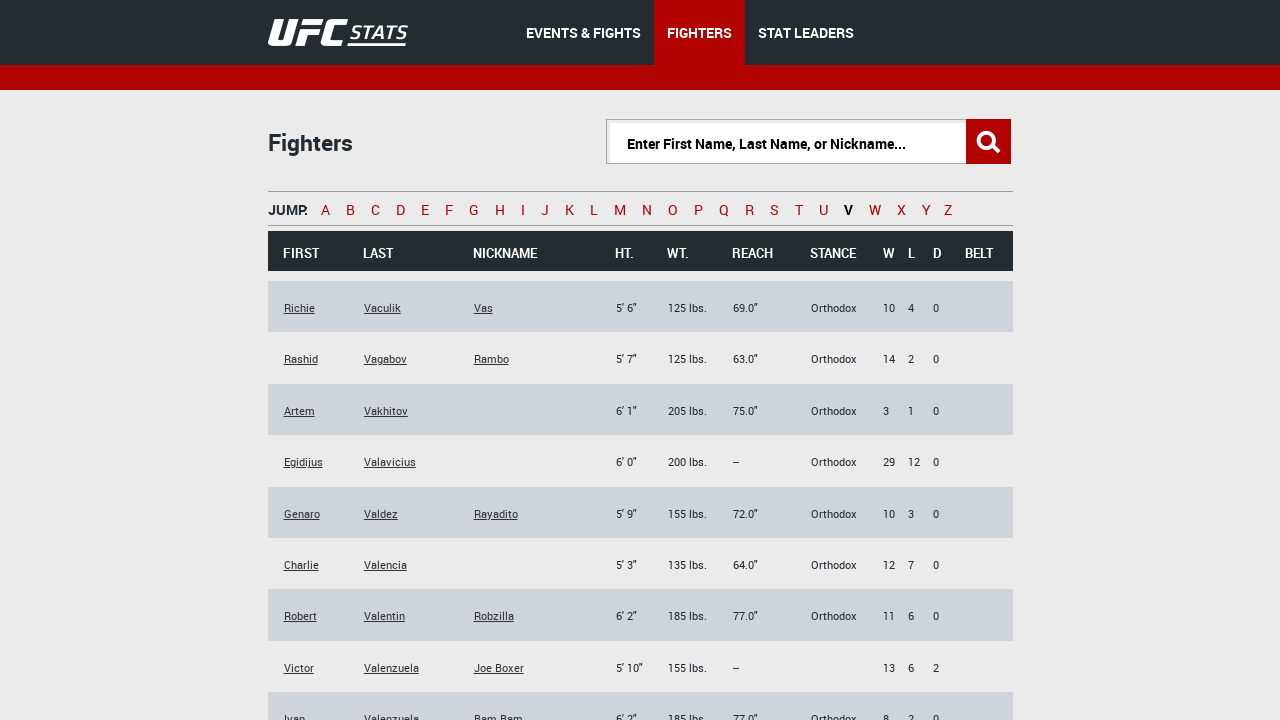

Navigated to fighter listing page for letter 'w'
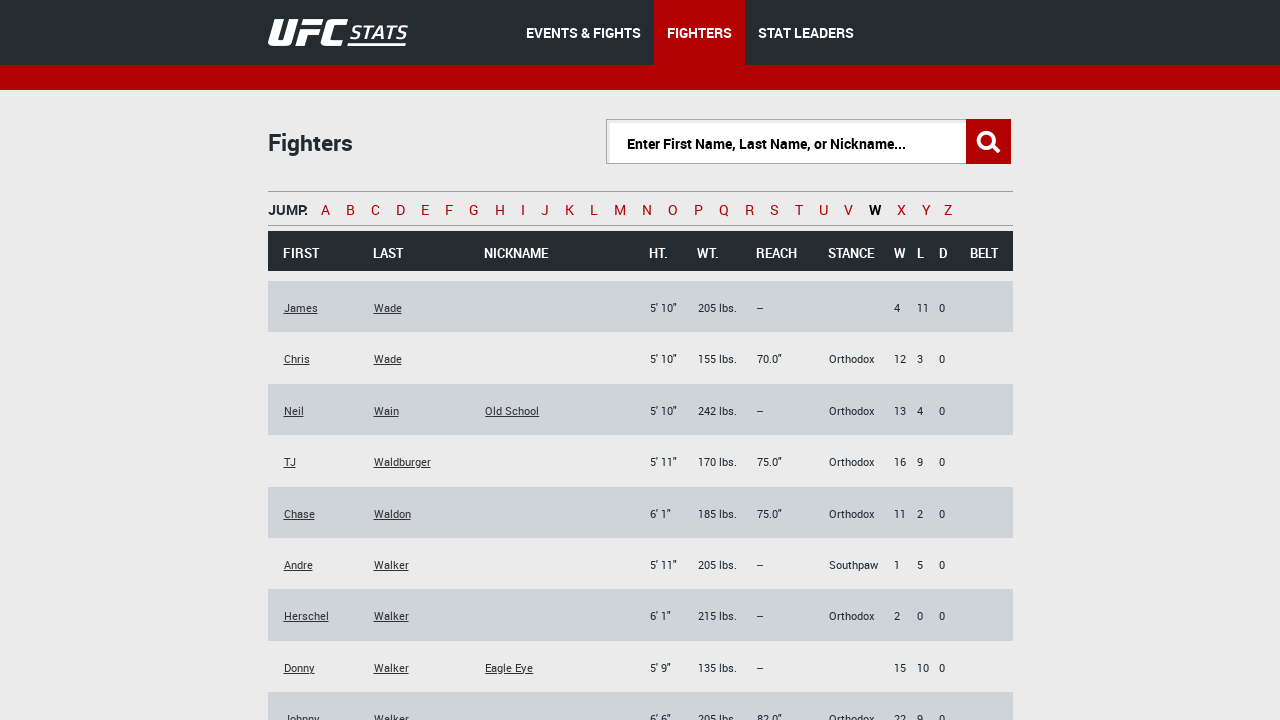

Fighter data table rows loaded for letter 'w'
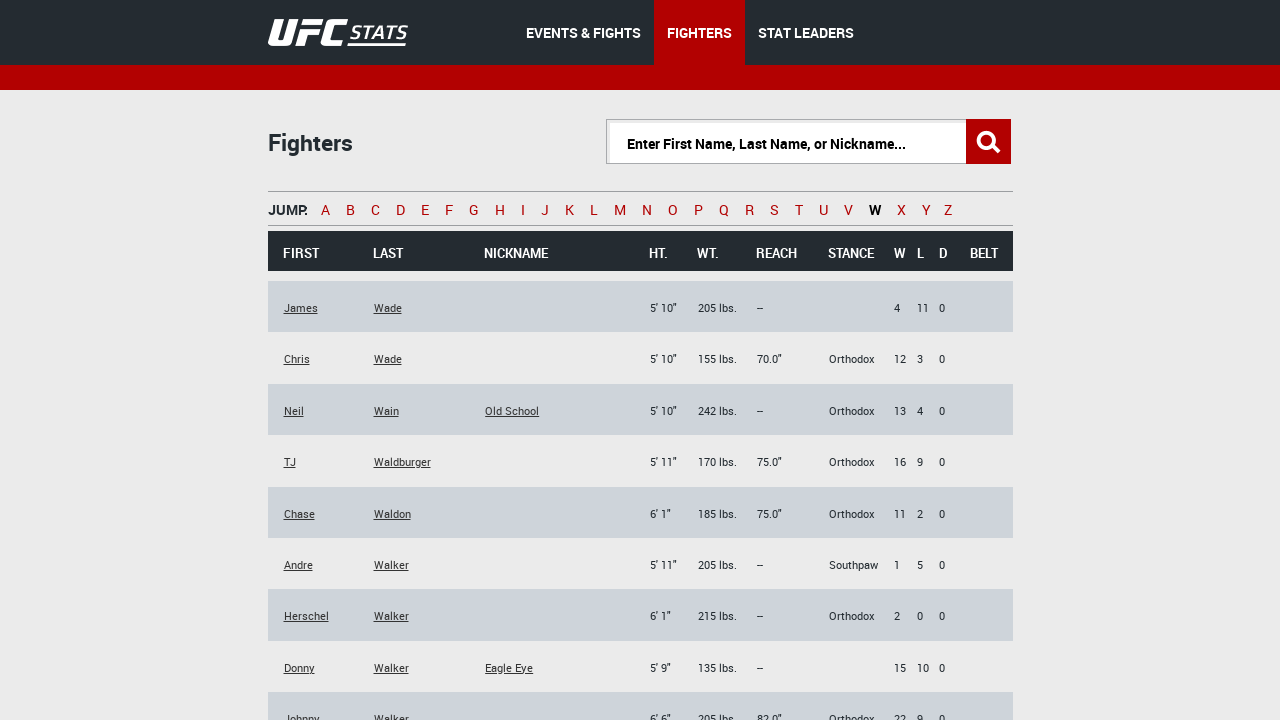

Located fighter table rows for letter 'w', count: 144
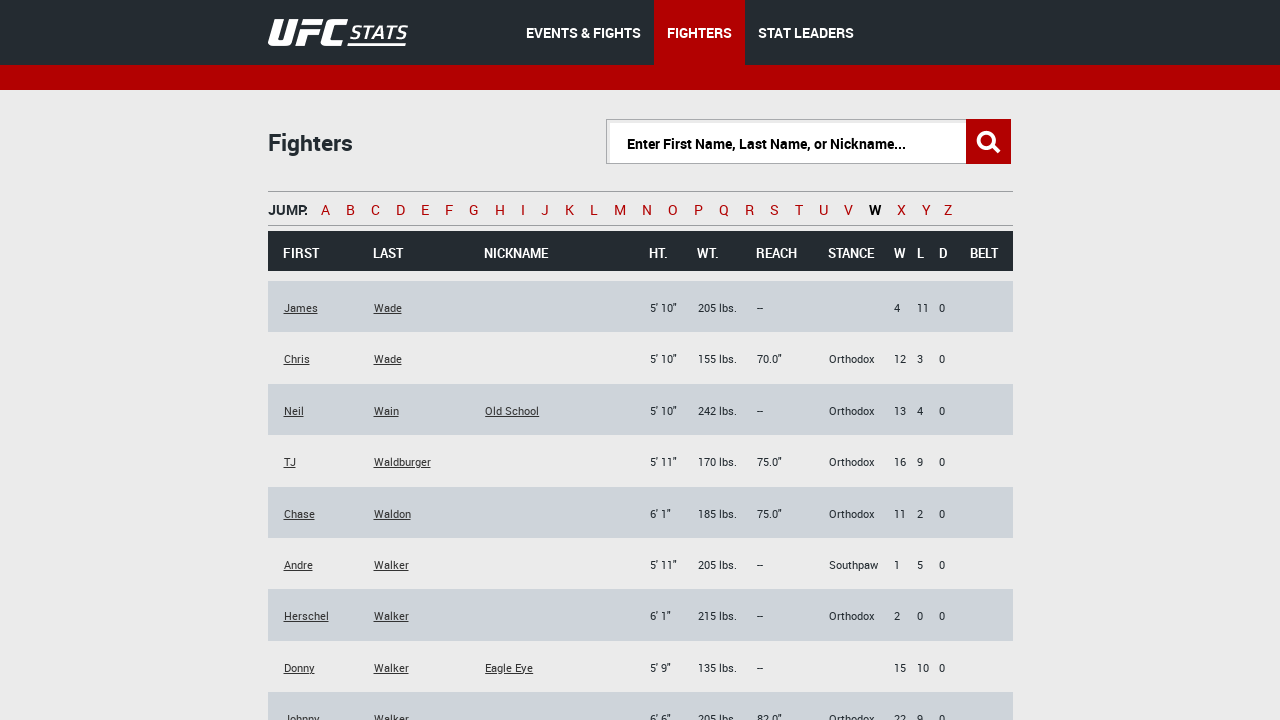

Verified fighter name link exists in first data row for letter 'w'
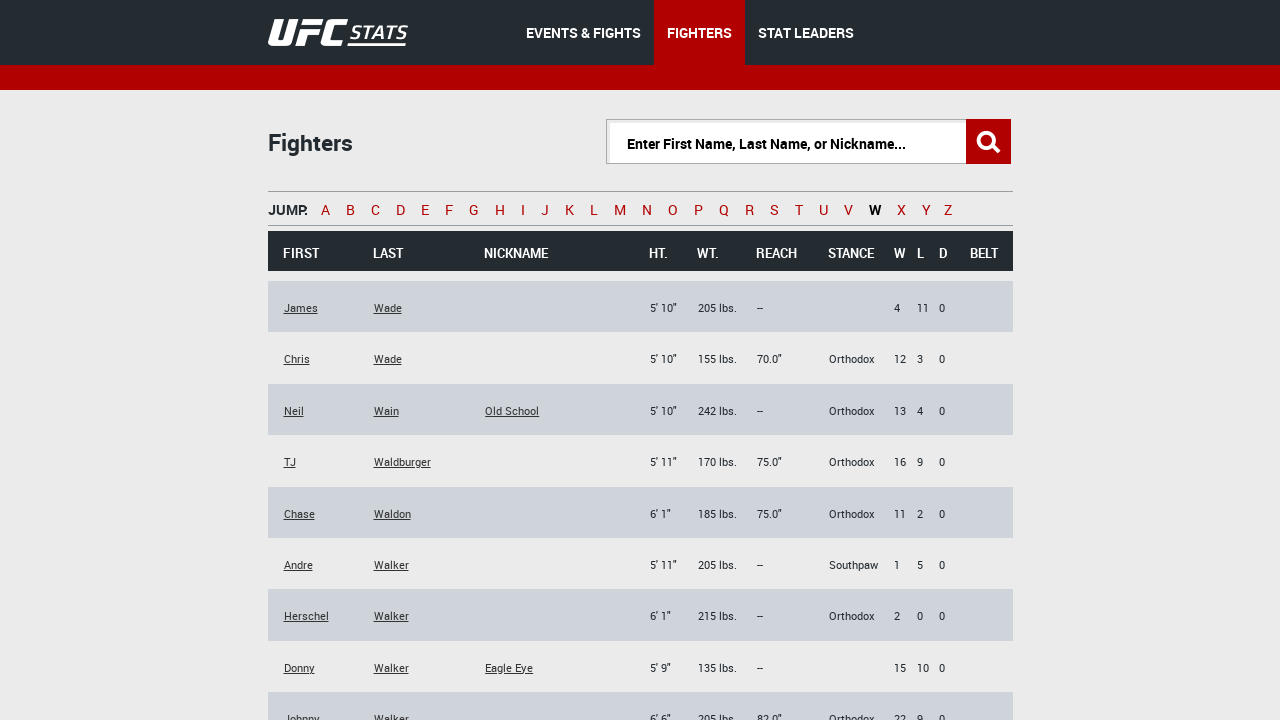

Navigated to fighter listing page for letter 'x'
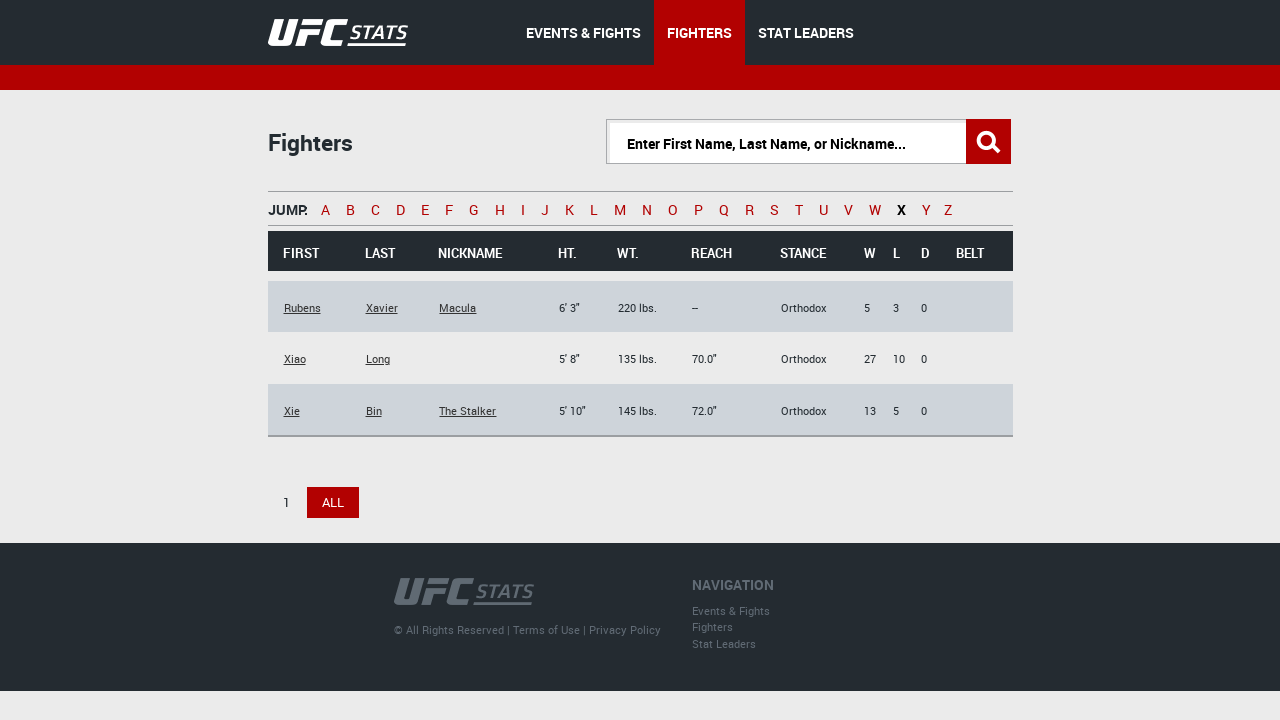

Fighter data table rows loaded for letter 'x'
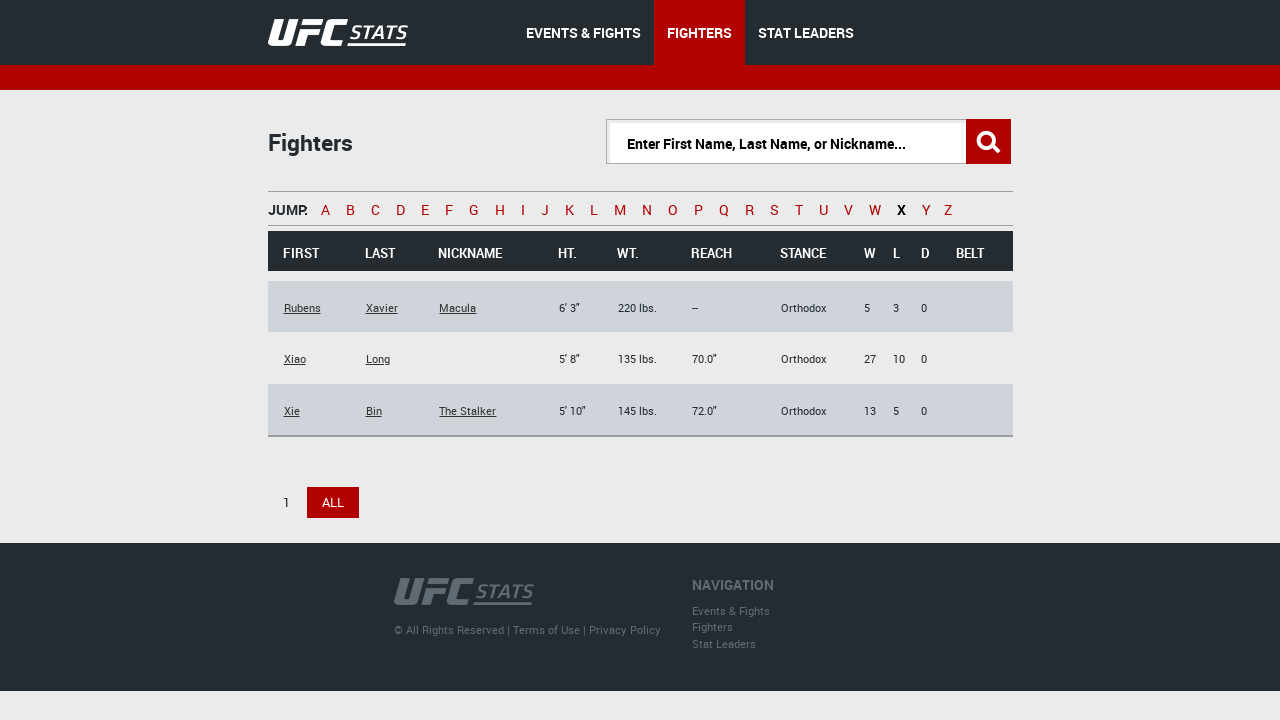

Located fighter table rows for letter 'x', count: 5
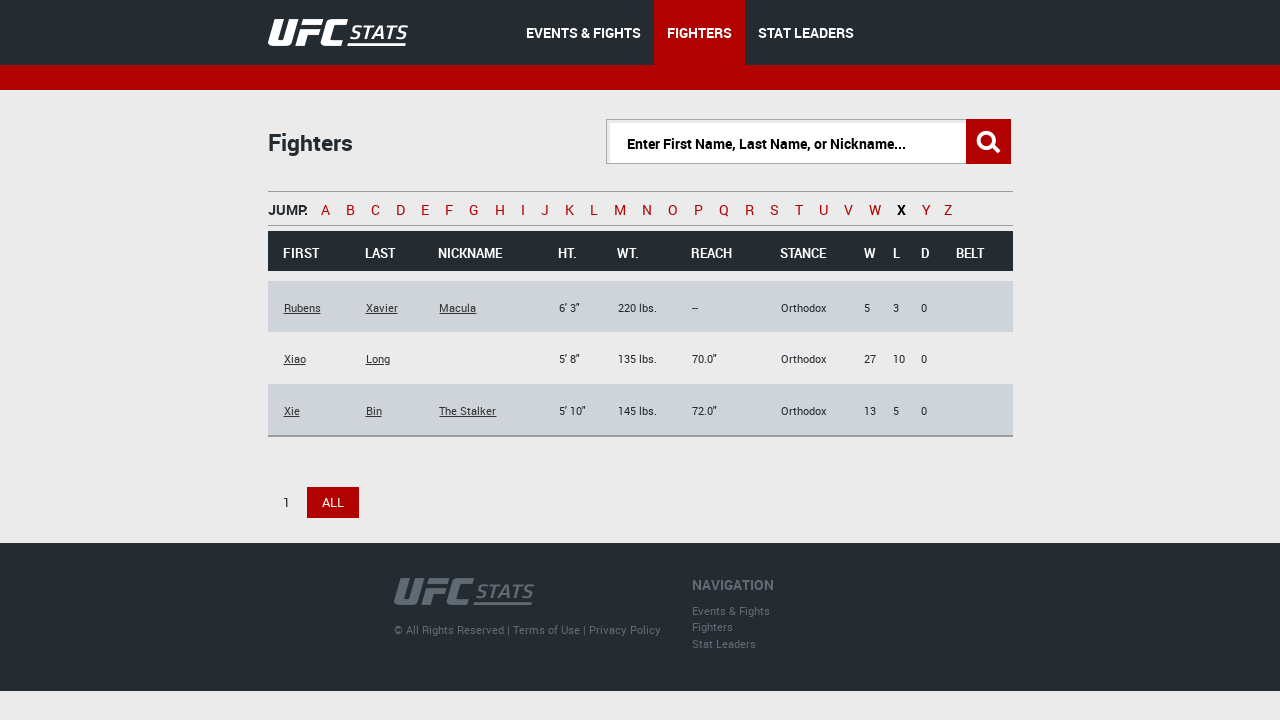

Verified fighter name link exists in first data row for letter 'x'
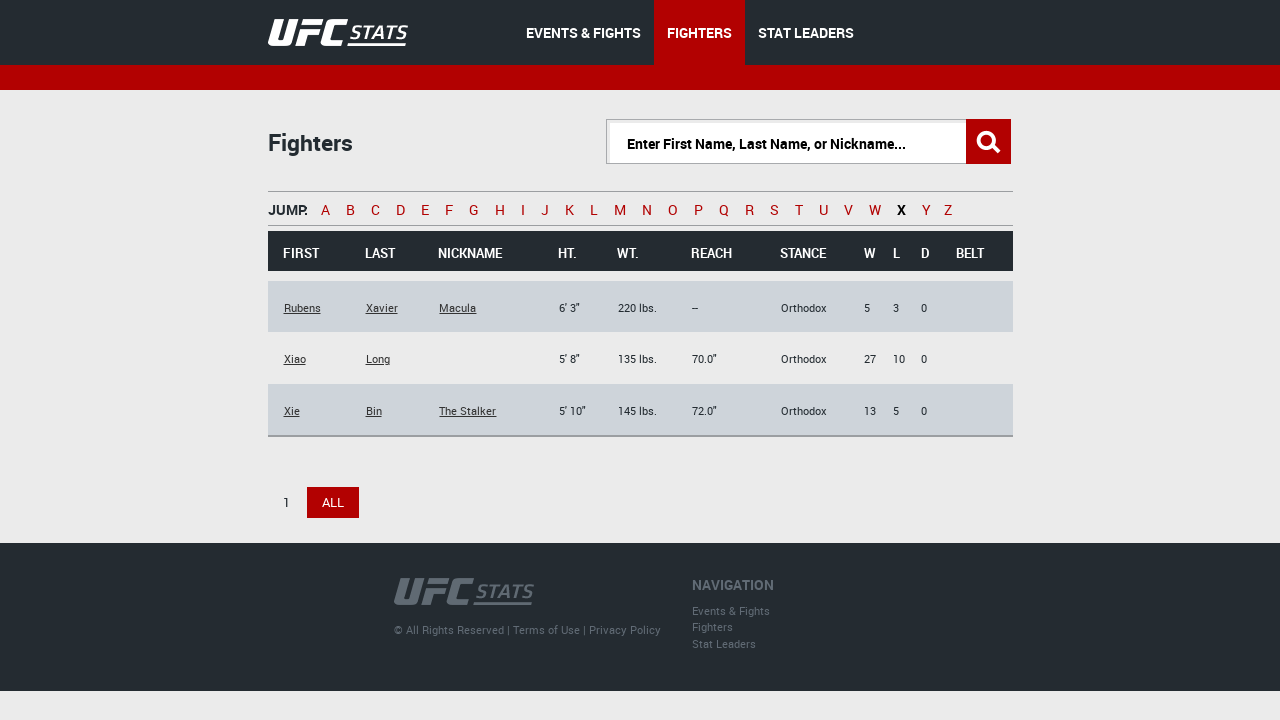

Navigated to fighter listing page for letter 'y'
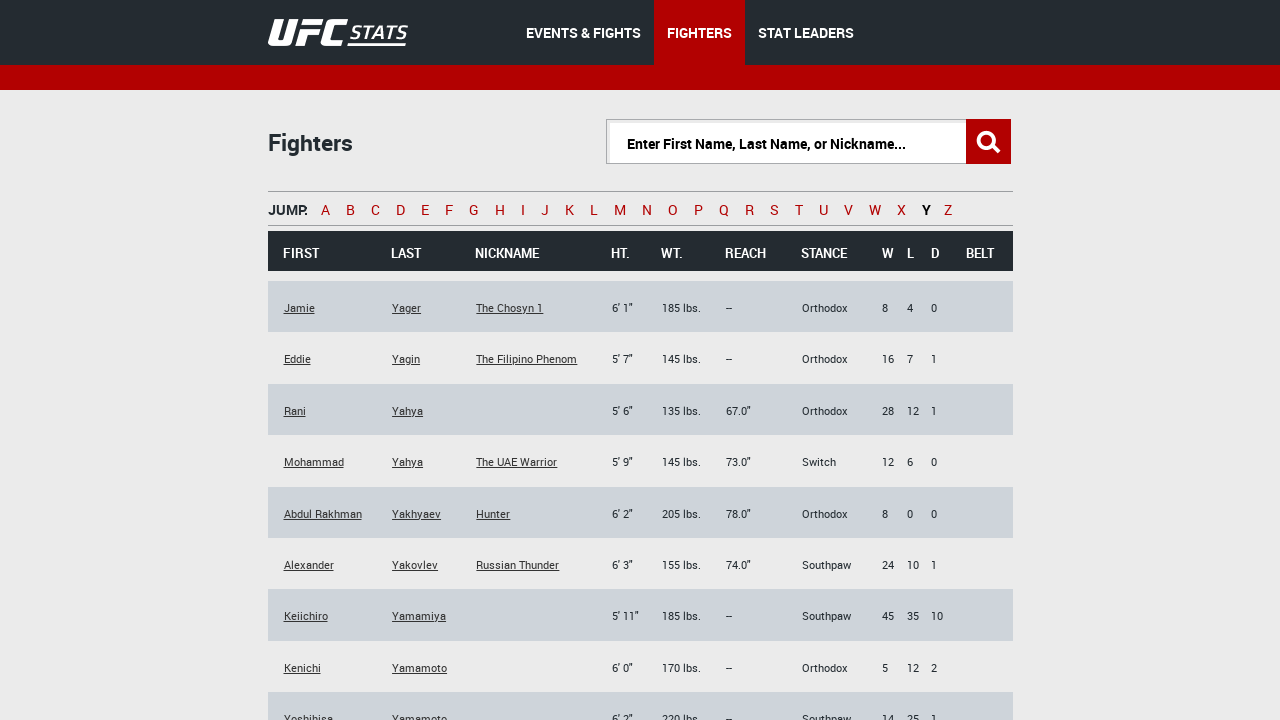

Fighter data table rows loaded for letter 'y'
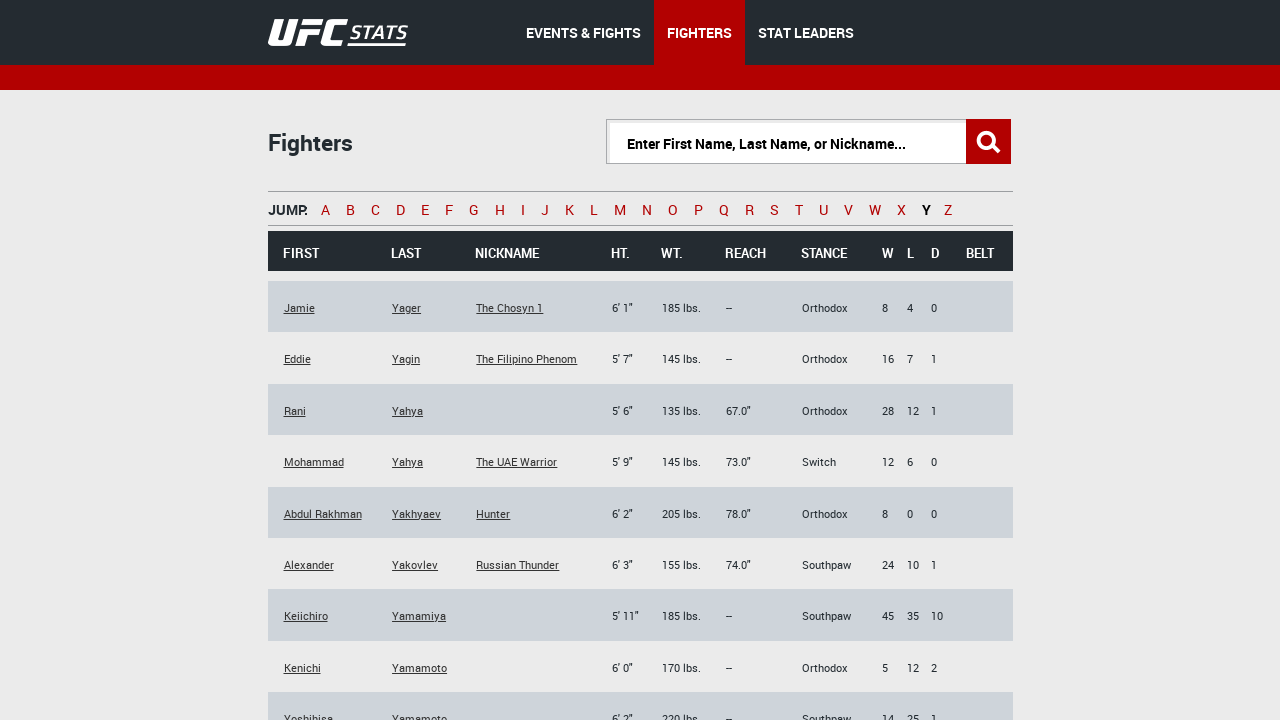

Located fighter table rows for letter 'y', count: 58
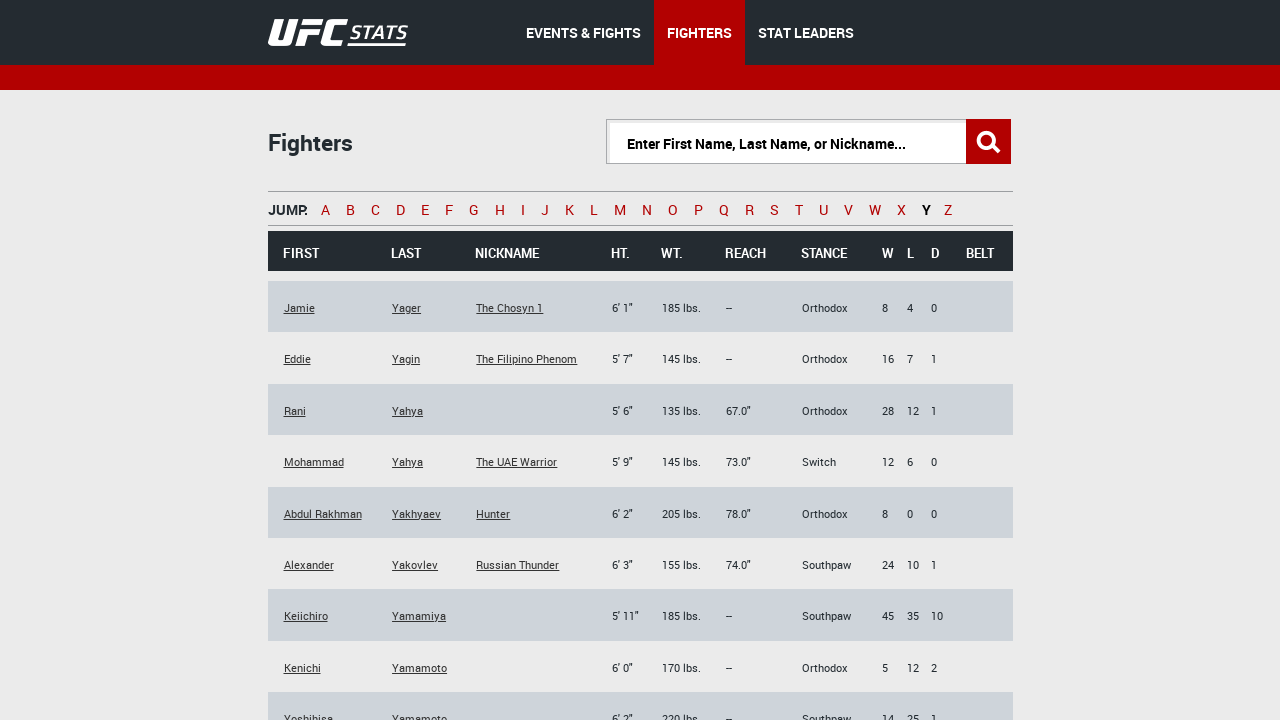

Verified fighter name link exists in first data row for letter 'y'
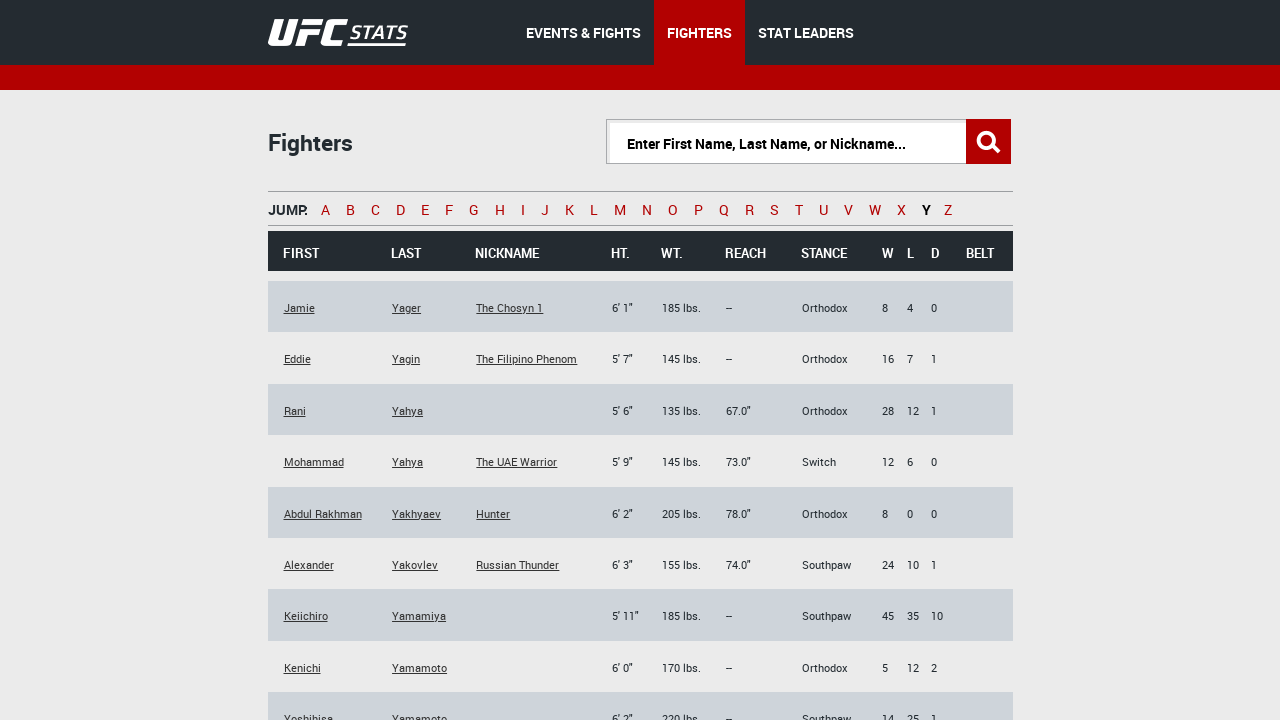

Navigated to fighter listing page for letter 'z'
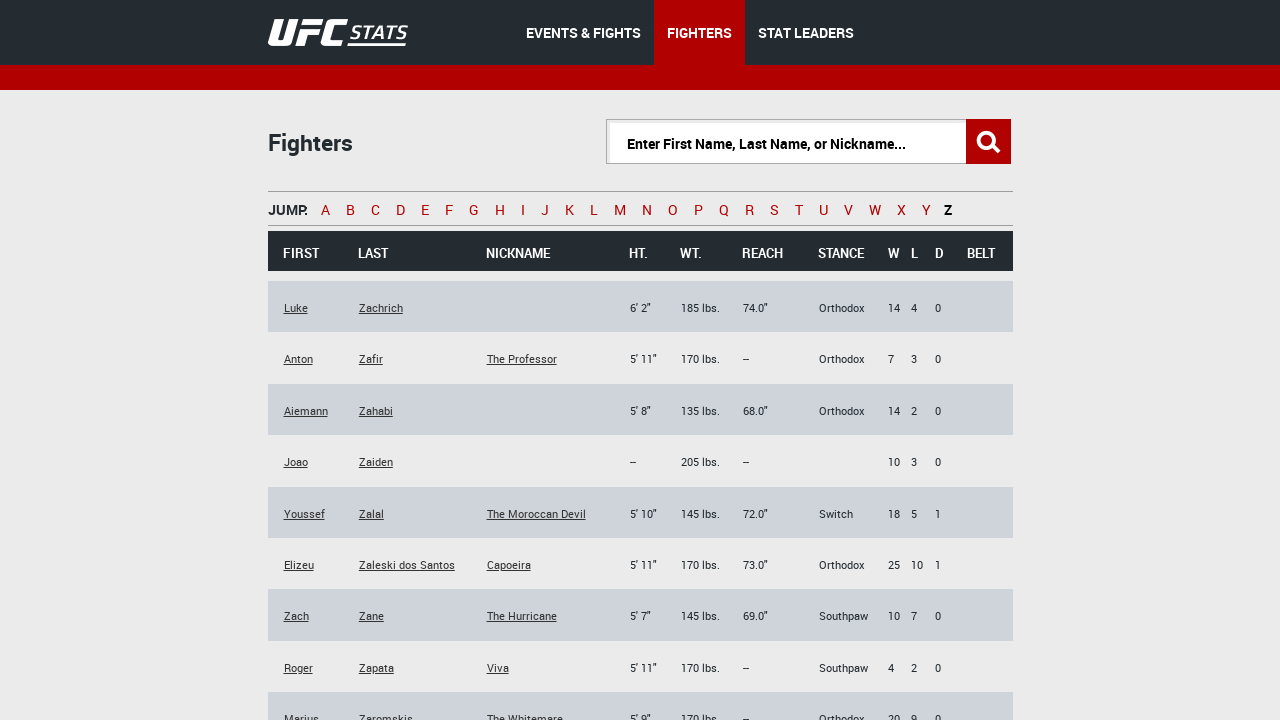

Fighter data table rows loaded for letter 'z'
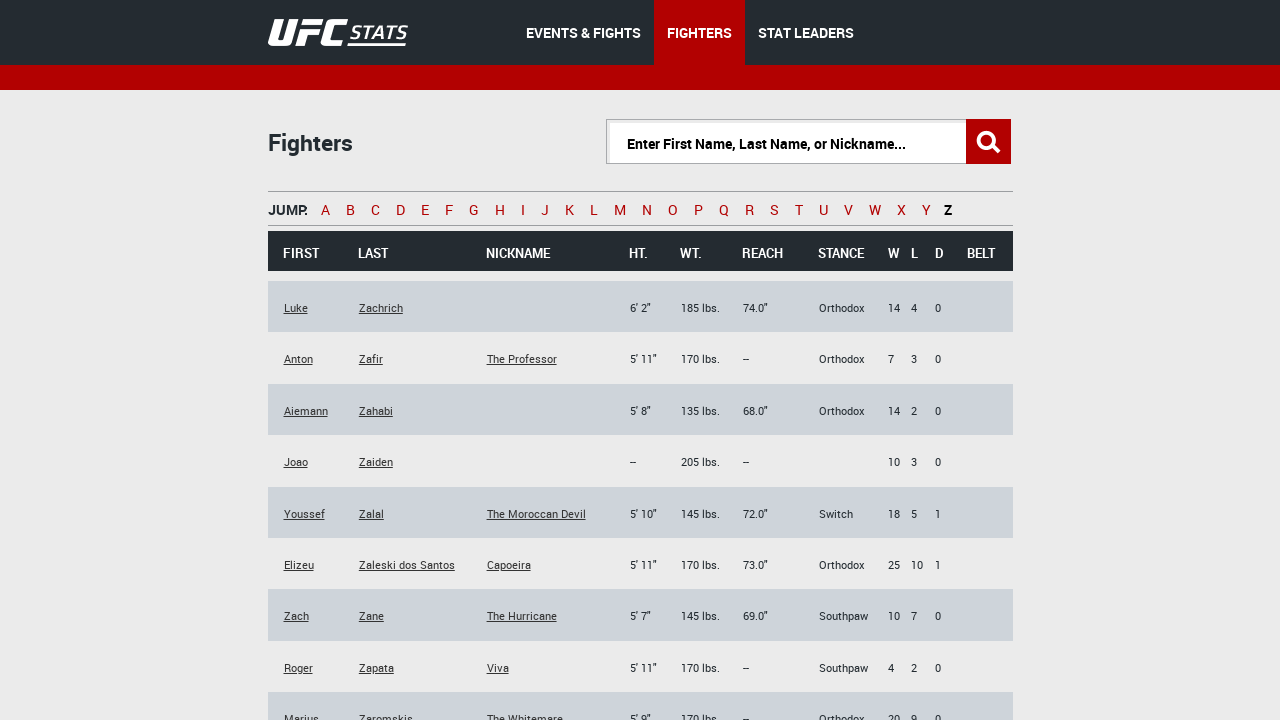

Located fighter table rows for letter 'z', count: 44
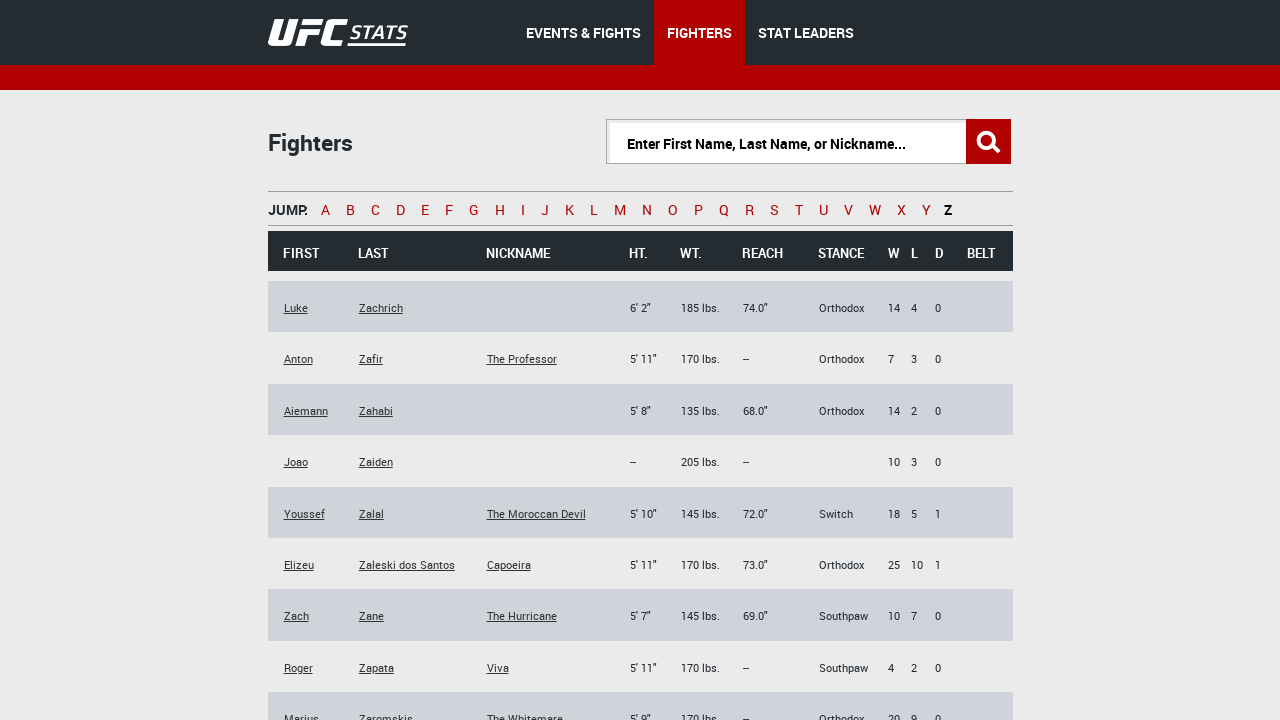

Verified fighter name link exists in first data row for letter 'z'
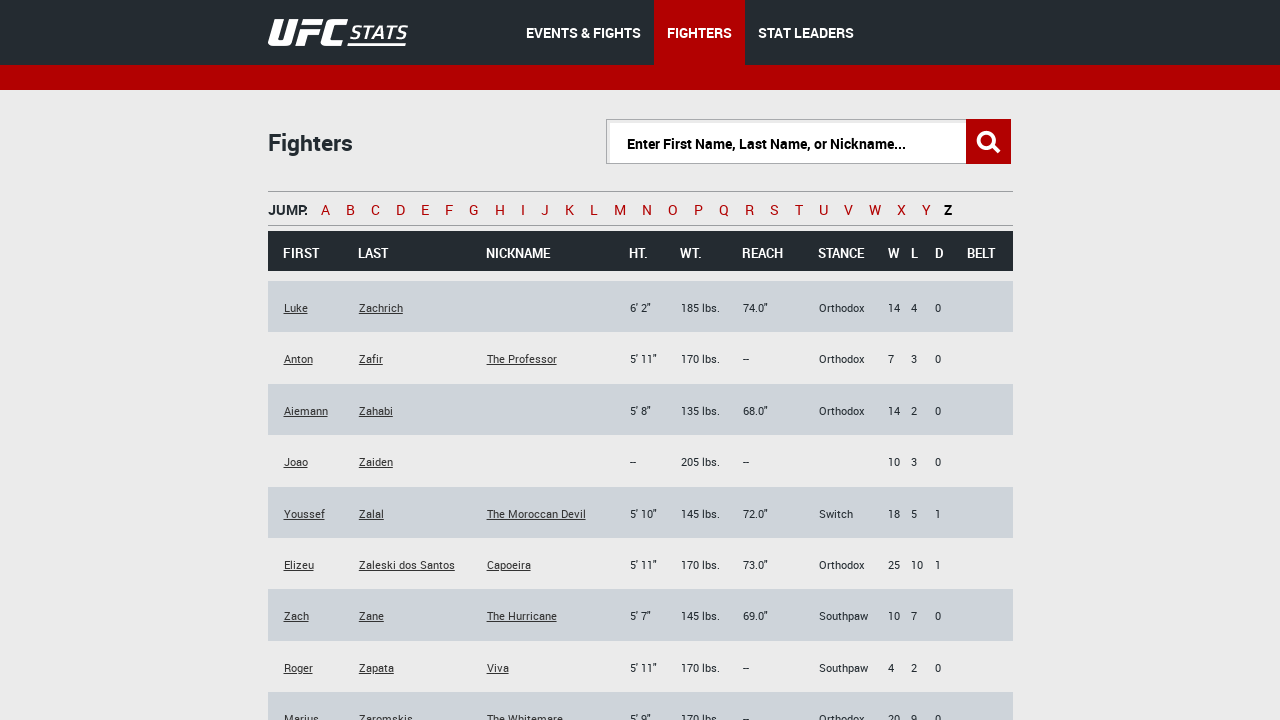

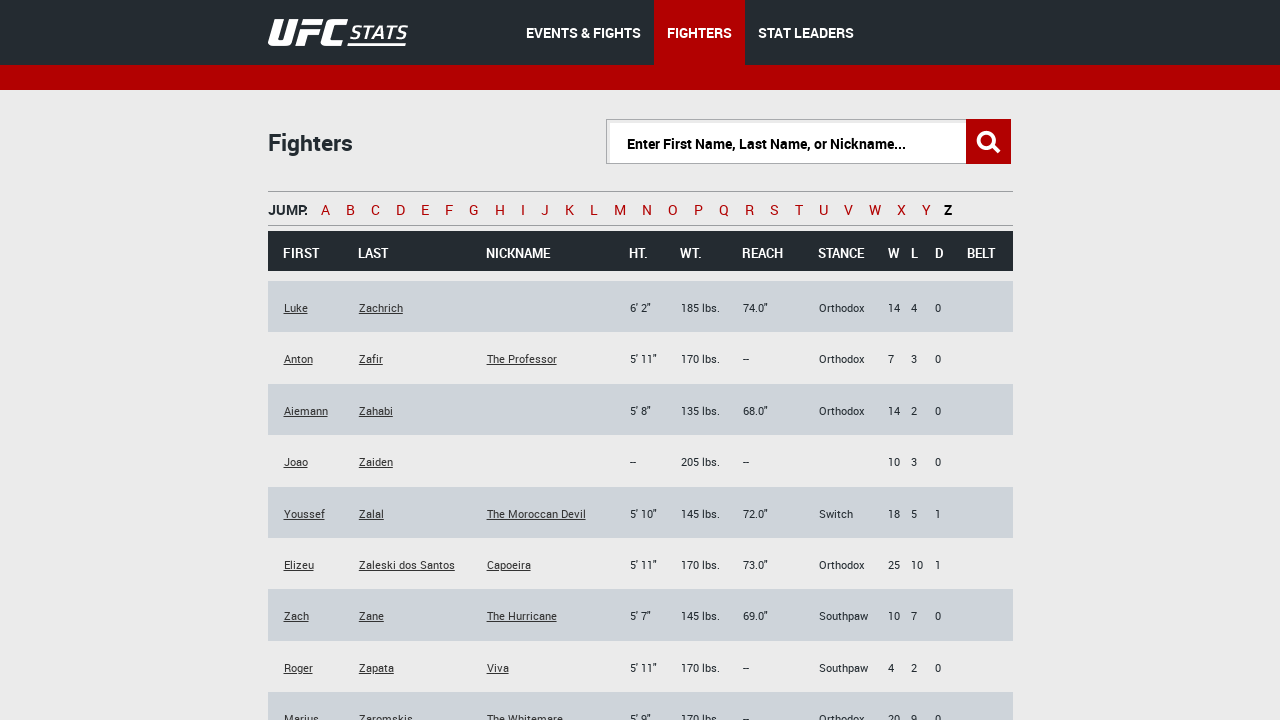